Tests calendar date picker functionality by navigating through months and years to select a specific date

Starting URL: https://seleniumpractise.blogspot.com/2016/08/how-to-handle-calendar-in-selenium.html

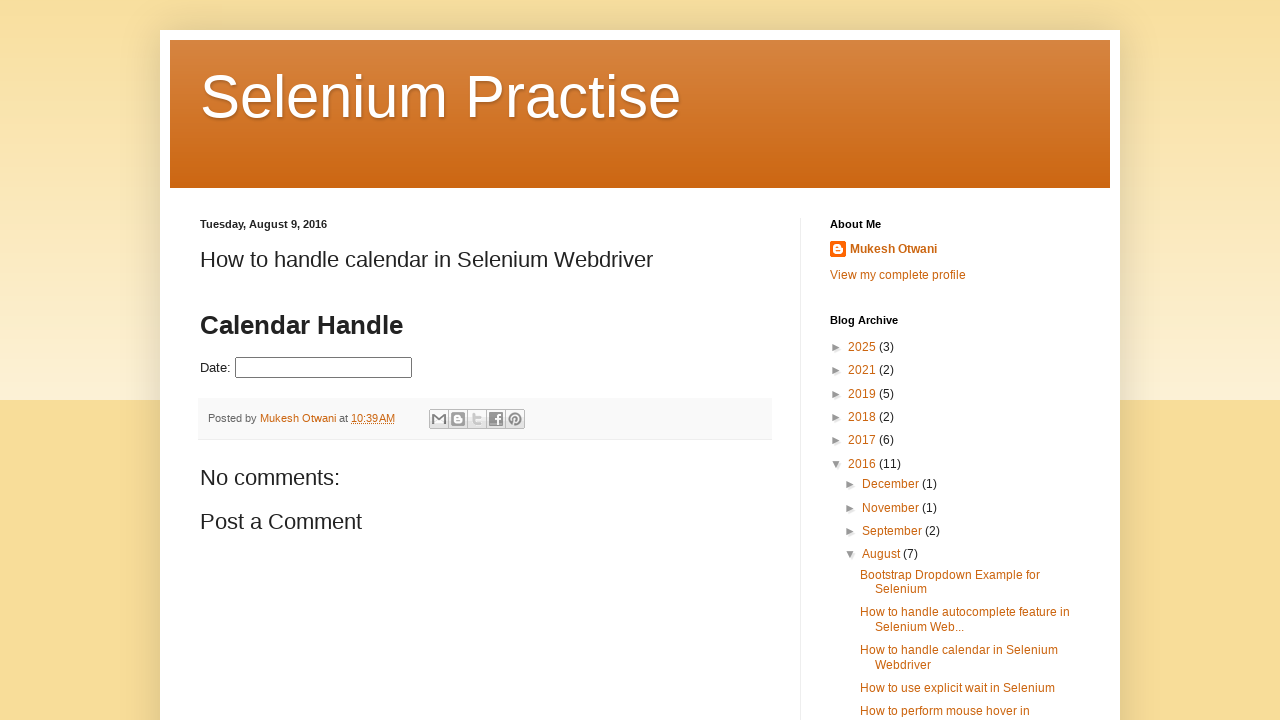

Navigated to calendar date picker test page
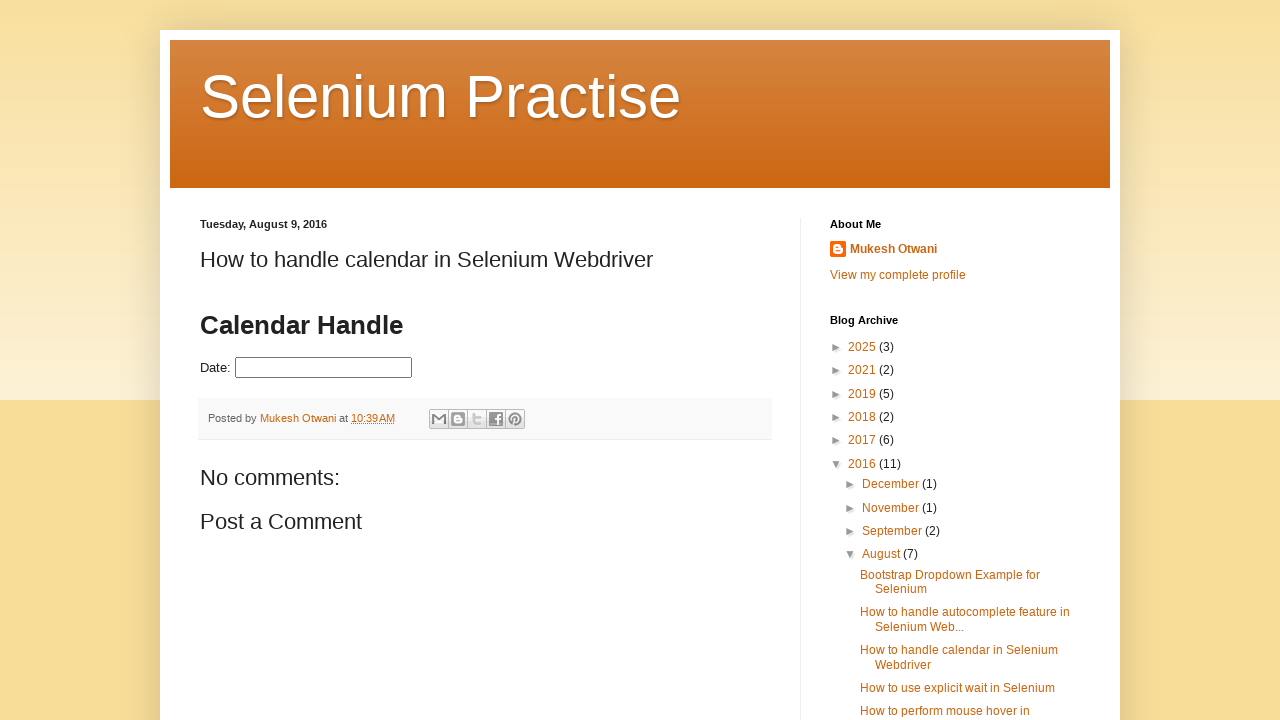

Clicked on date picker to open calendar at (324, 368) on #datepicker
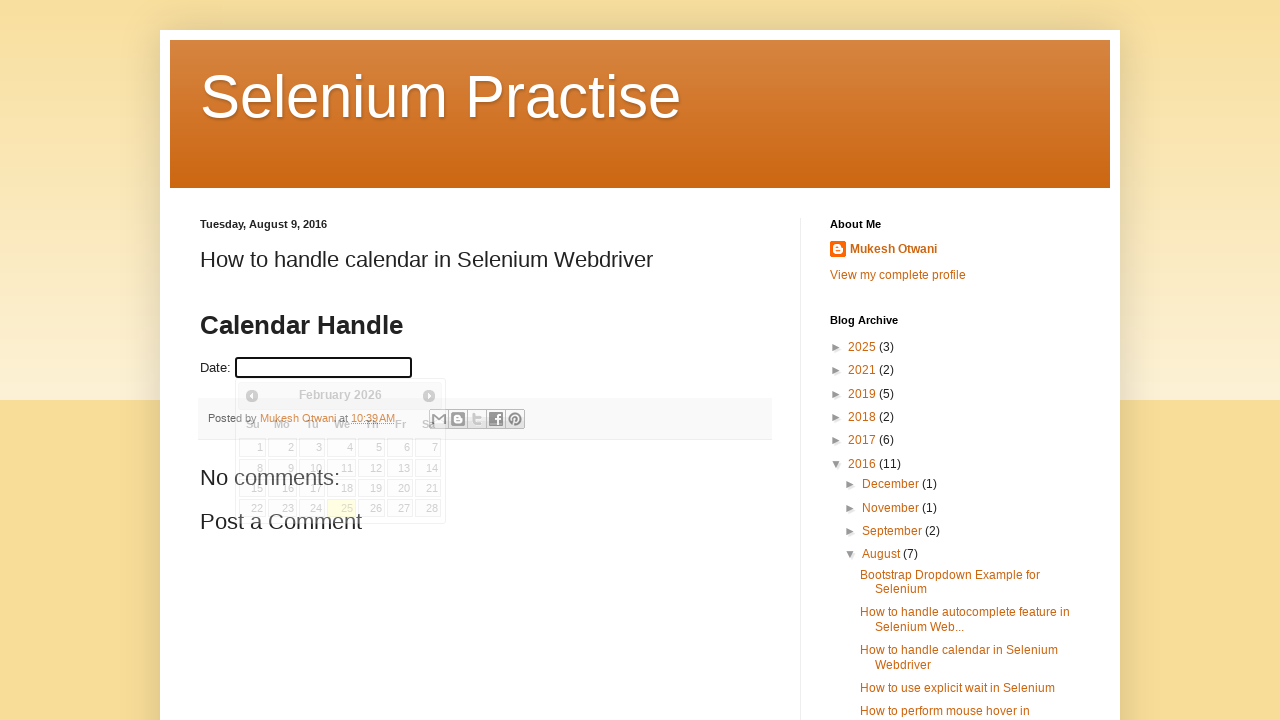

Retrieved current month from calendar
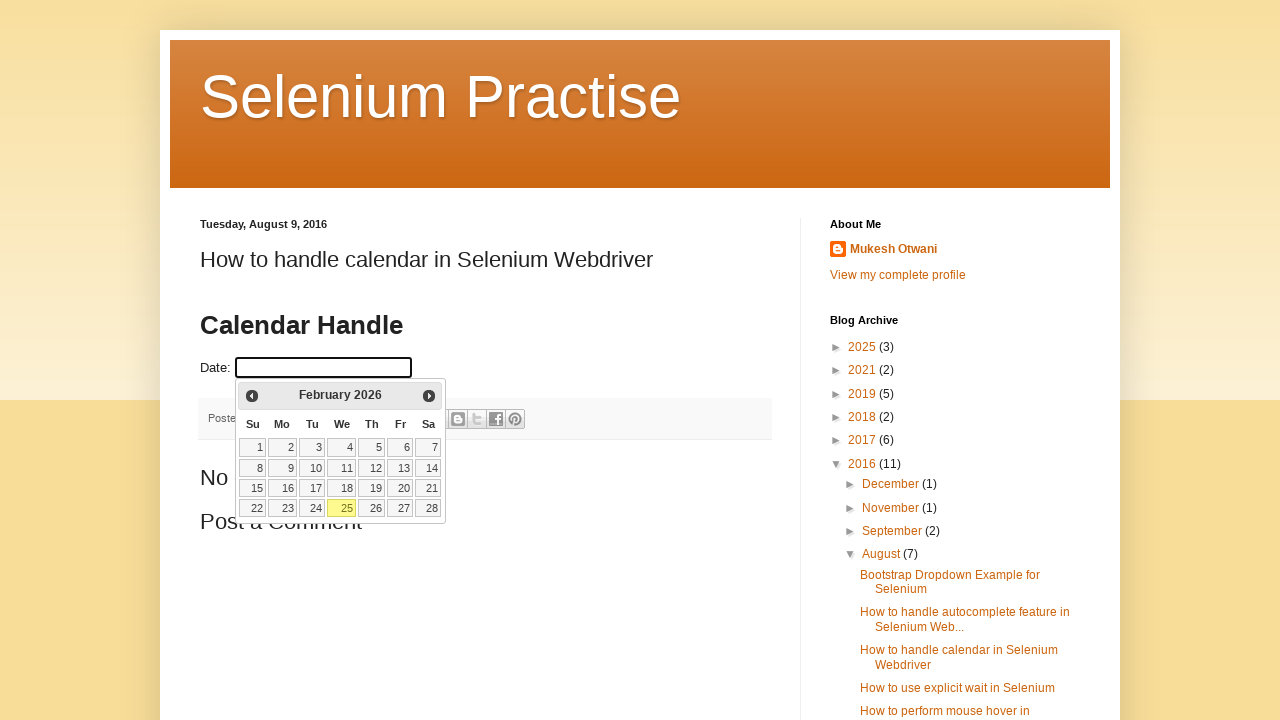

Retrieved current year from calendar
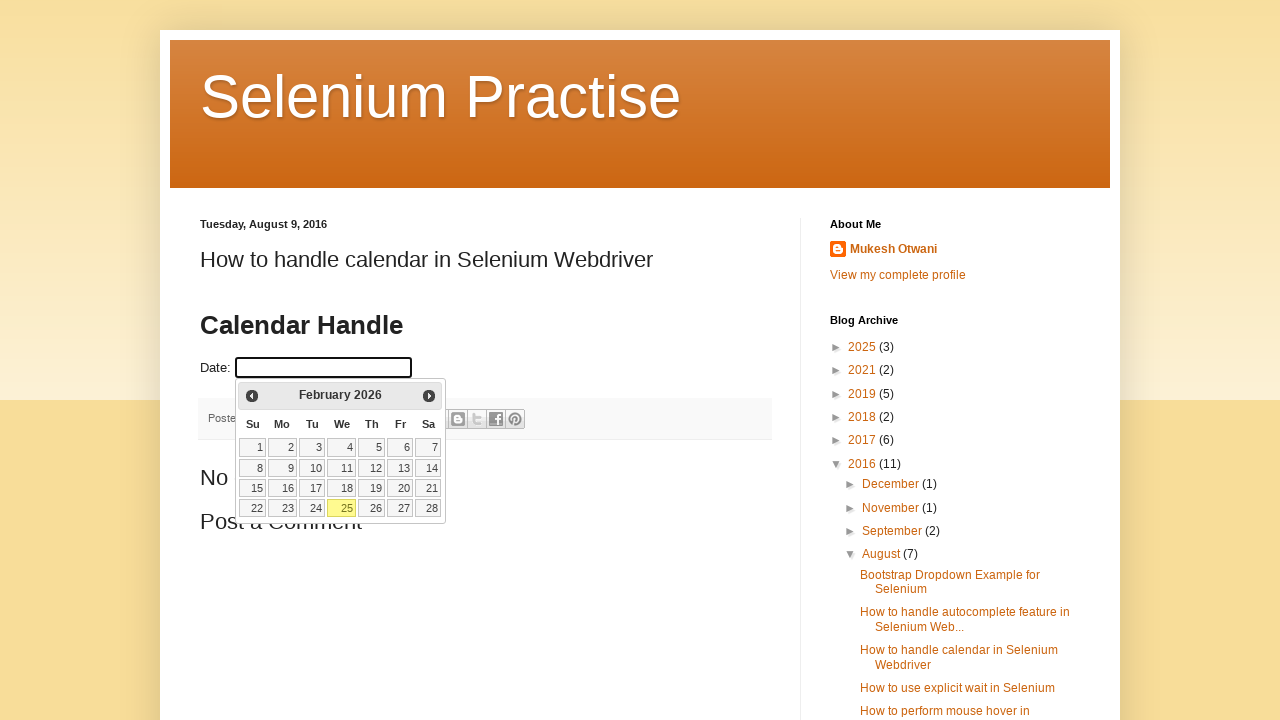

Clicked previous month button to navigate backwards at (252, 396) on a[title='Prev']
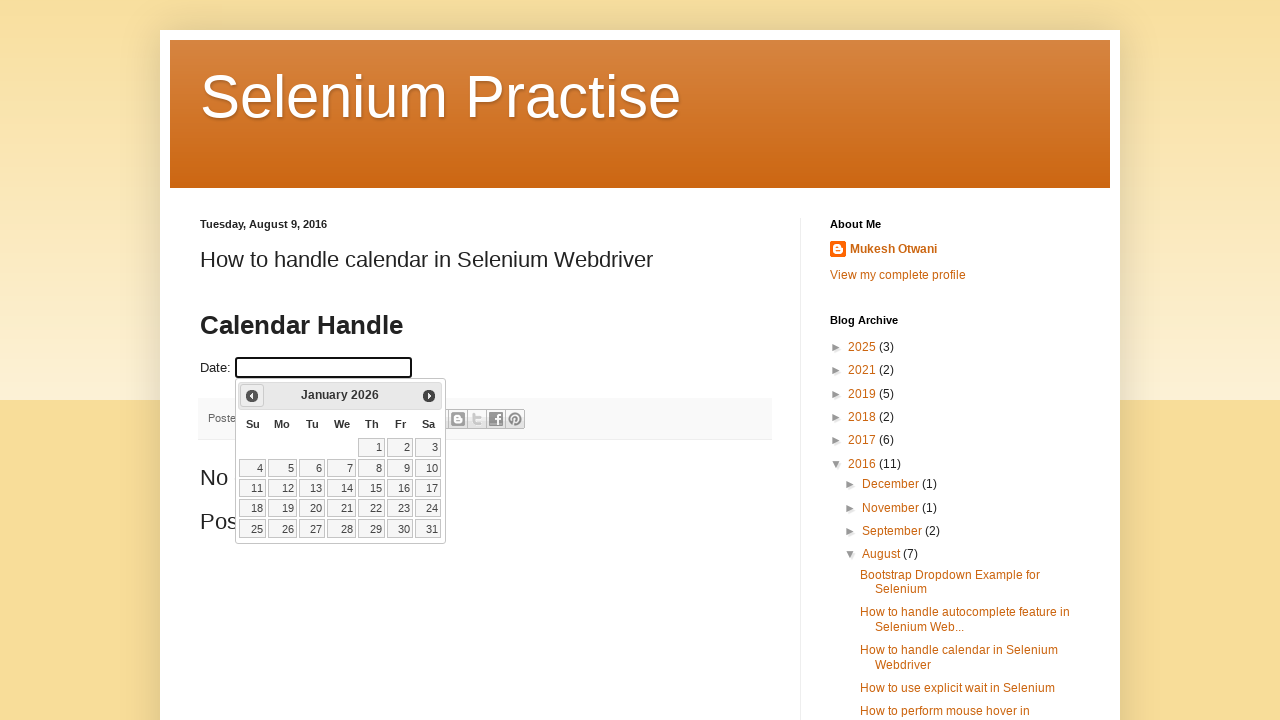

Retrieved updated month from calendar
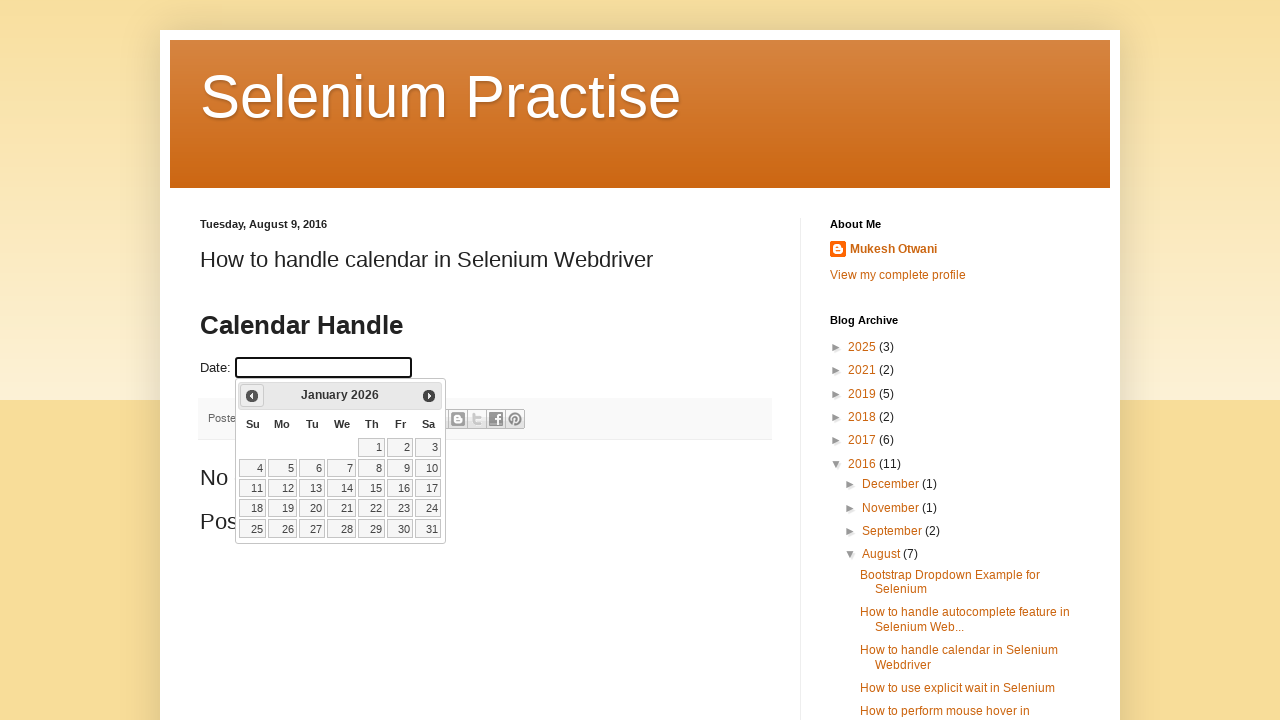

Retrieved updated year from calendar
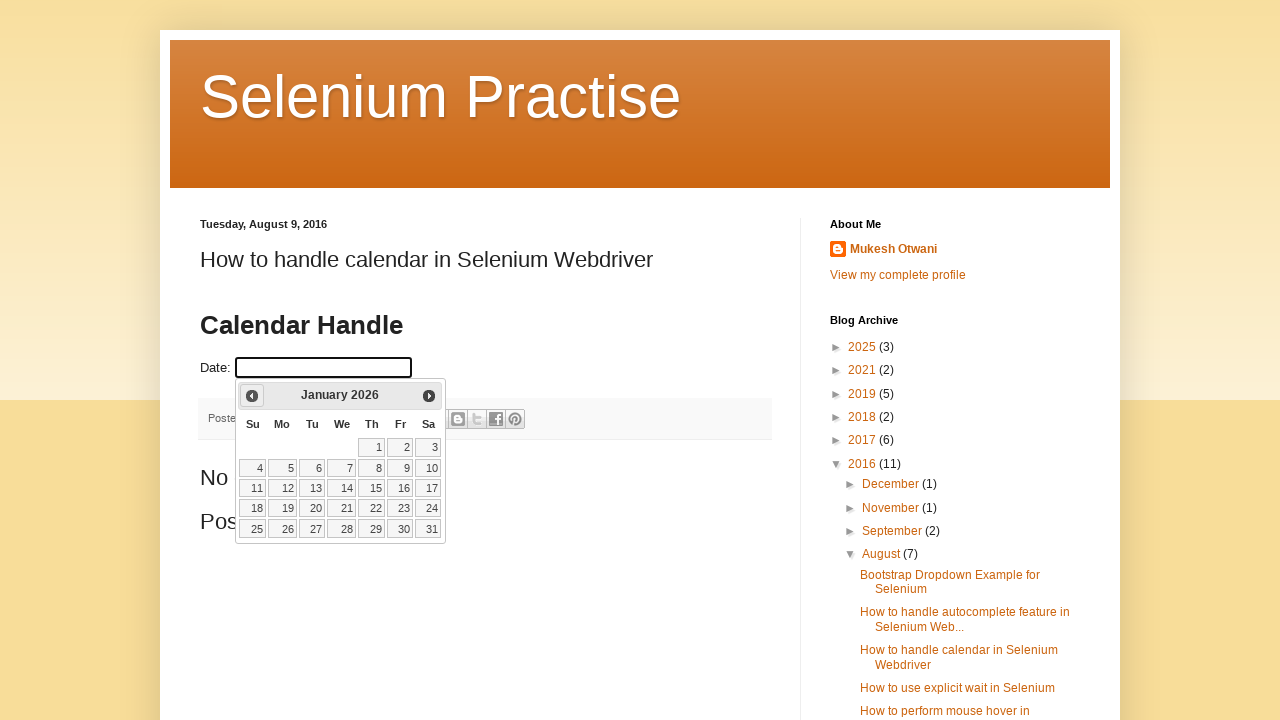

Clicked previous month button to navigate backwards at (252, 396) on a[title='Prev']
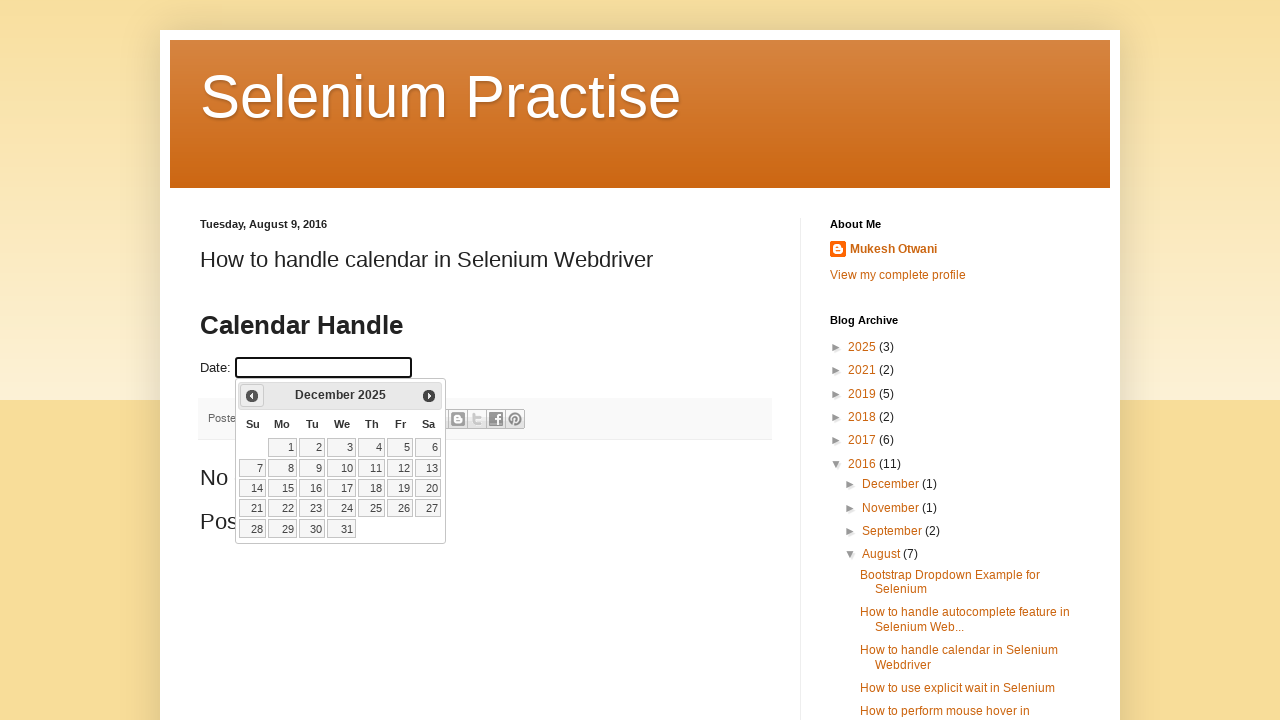

Retrieved updated month from calendar
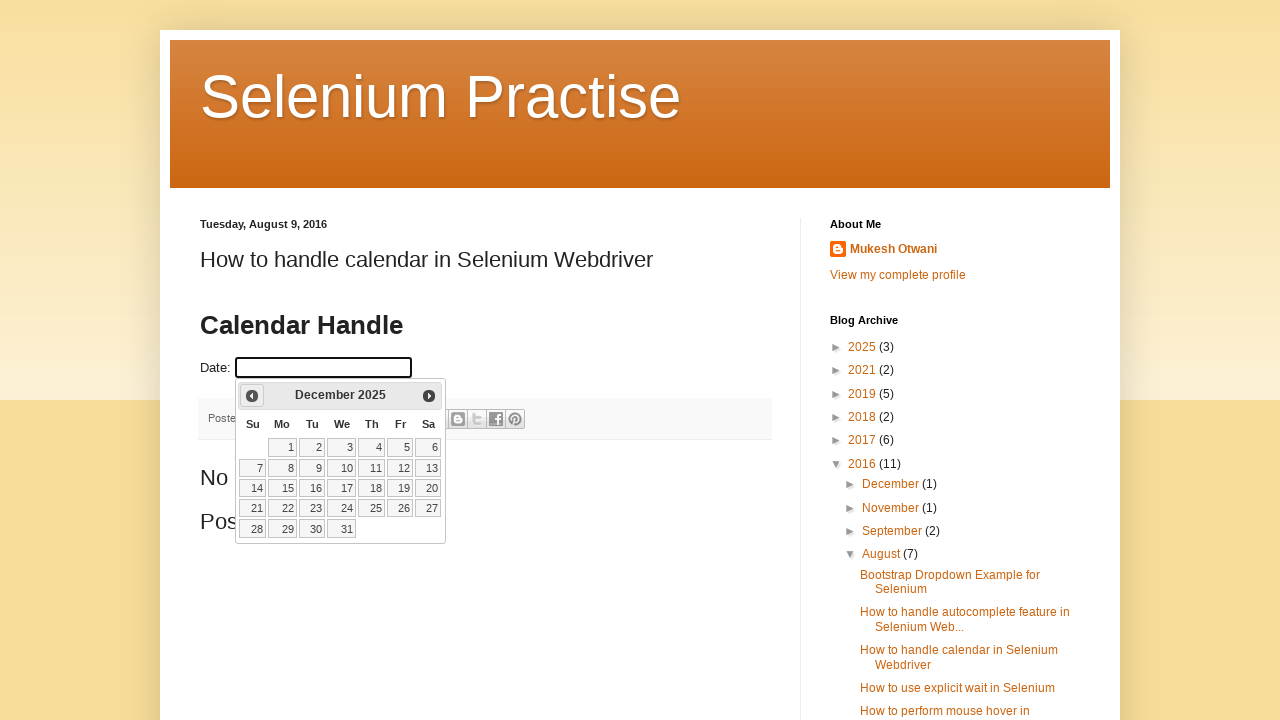

Retrieved updated year from calendar
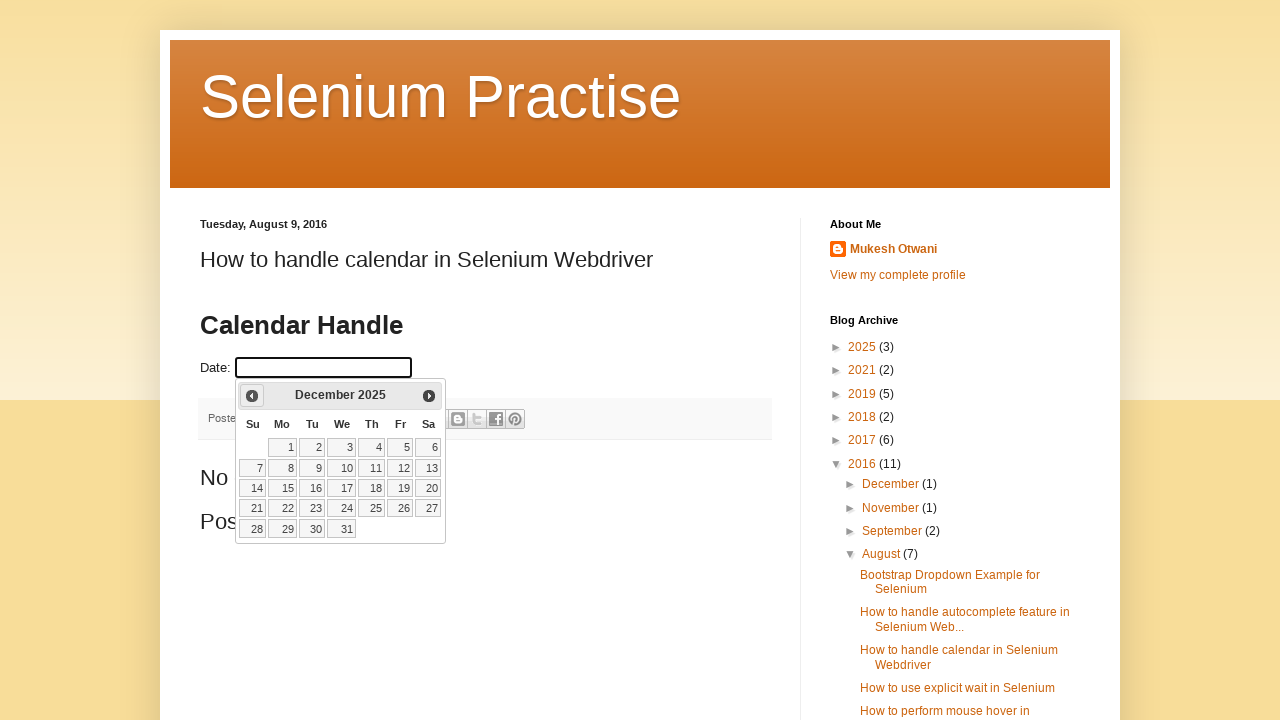

Clicked previous month button to navigate backwards at (252, 396) on a[title='Prev']
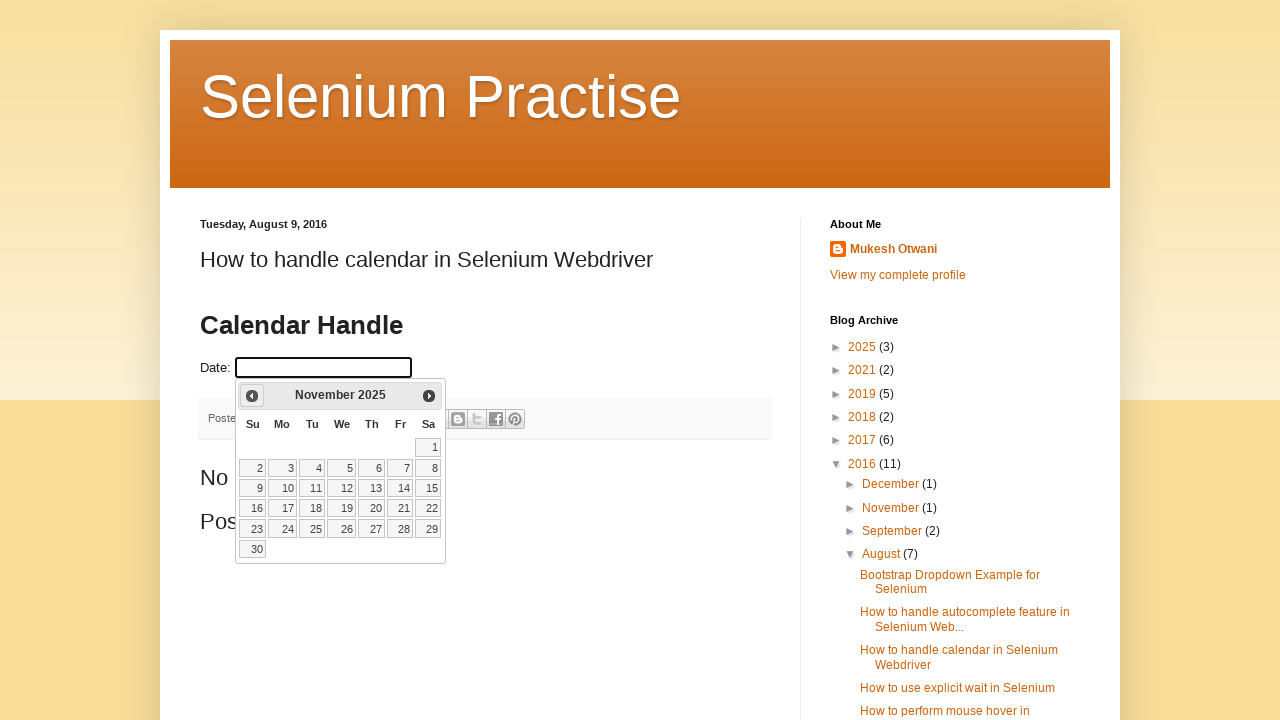

Retrieved updated month from calendar
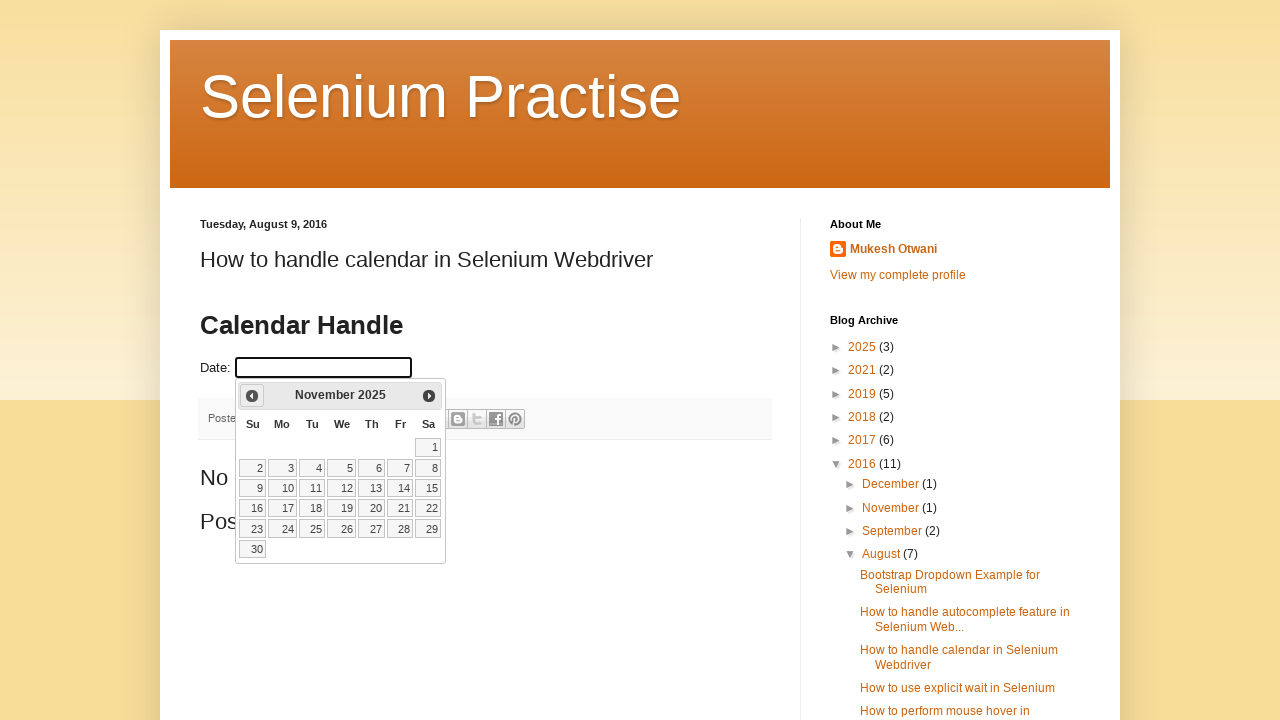

Retrieved updated year from calendar
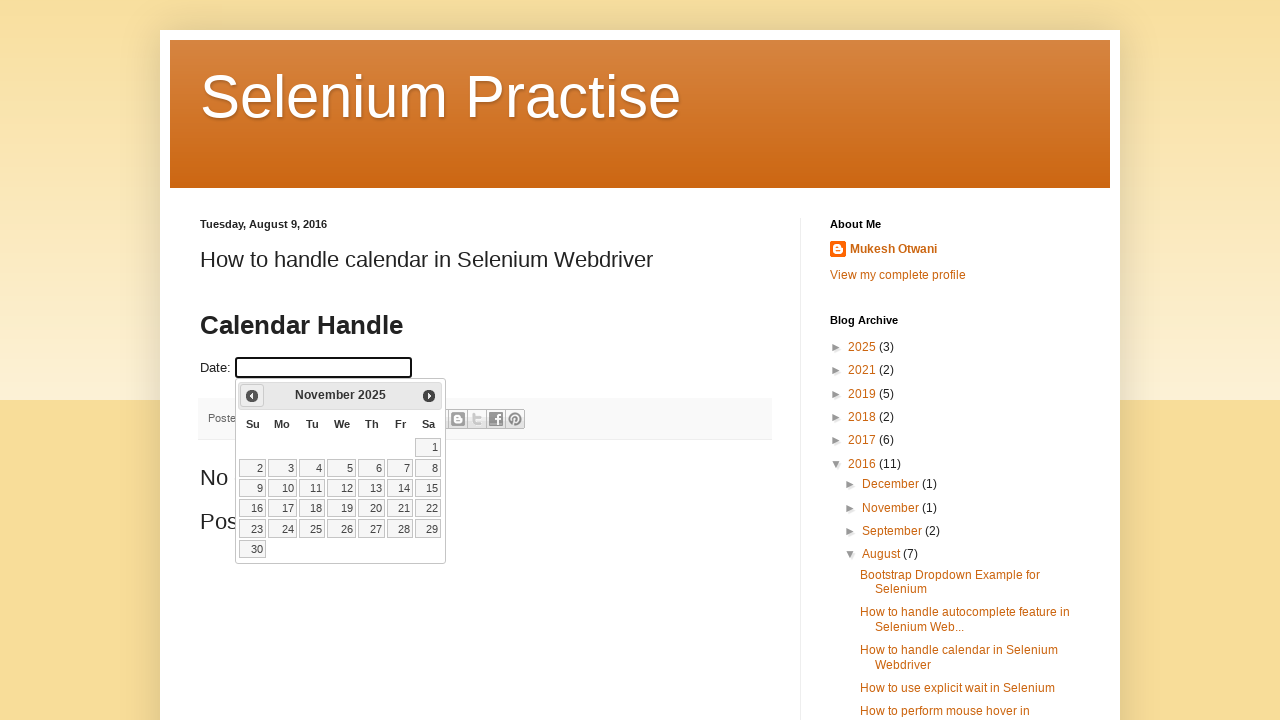

Clicked previous month button to navigate backwards at (252, 396) on a[title='Prev']
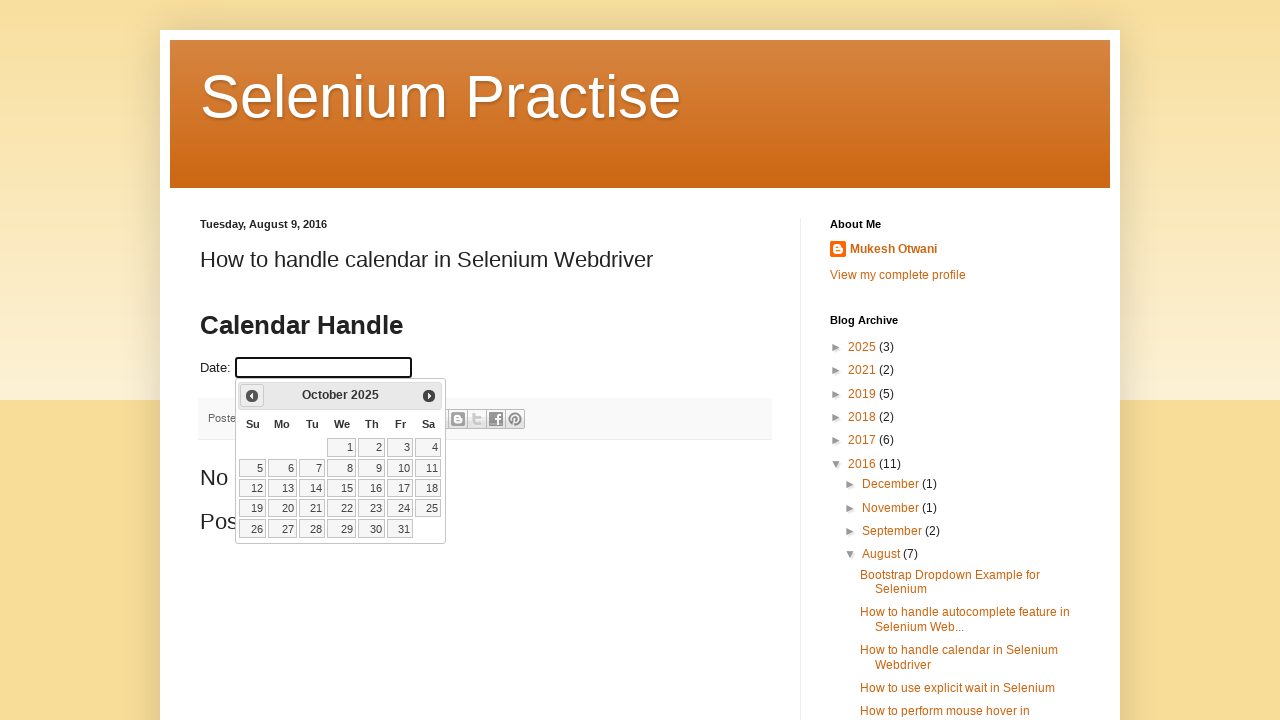

Retrieved updated month from calendar
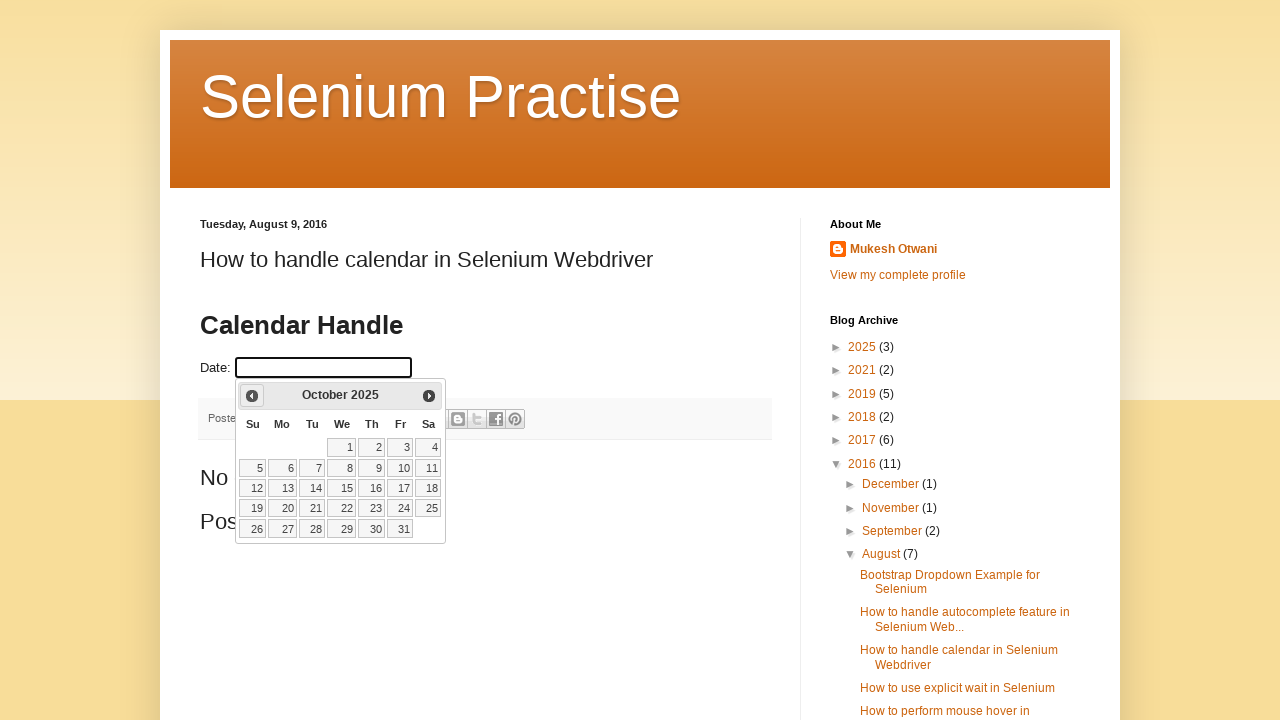

Retrieved updated year from calendar
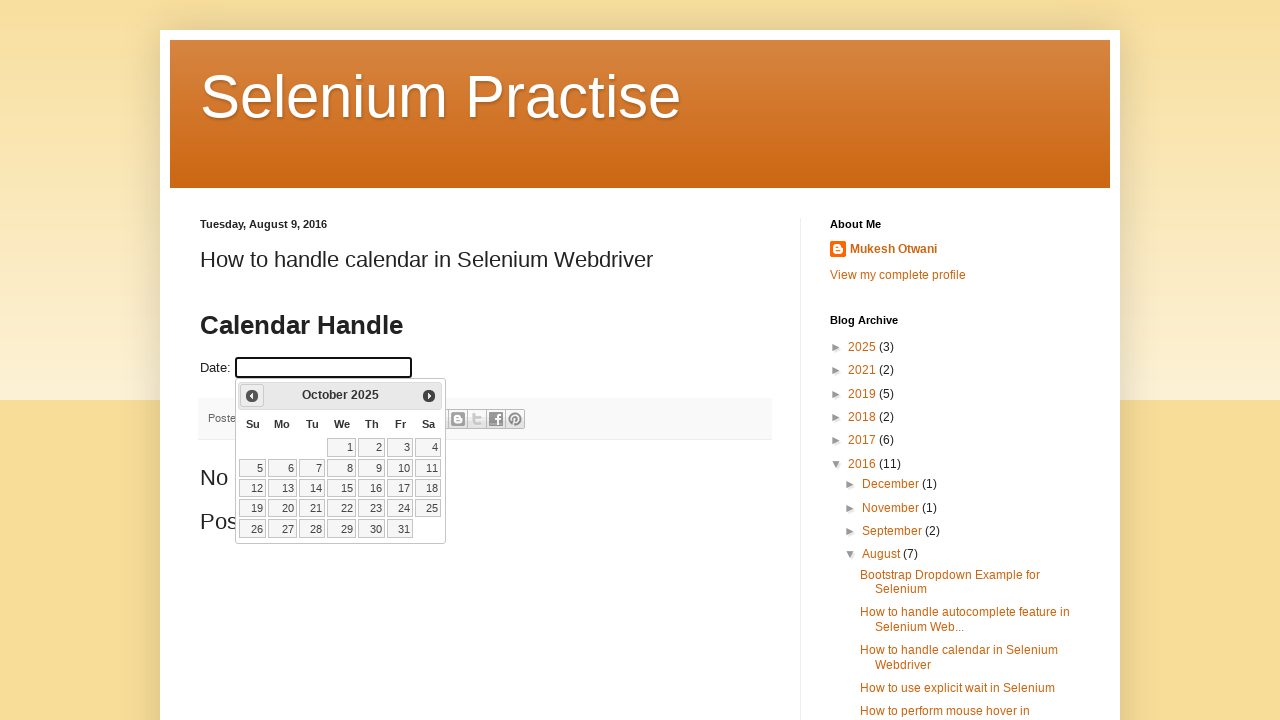

Clicked previous month button to navigate backwards at (252, 396) on a[title='Prev']
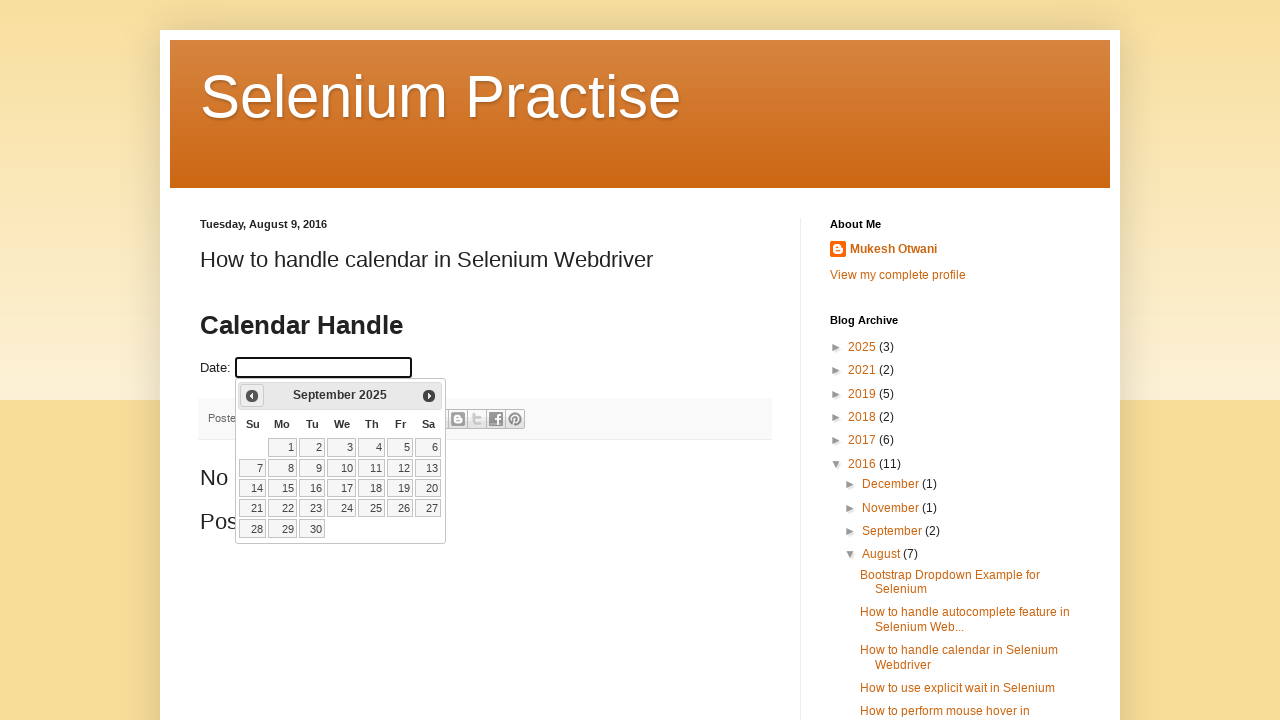

Retrieved updated month from calendar
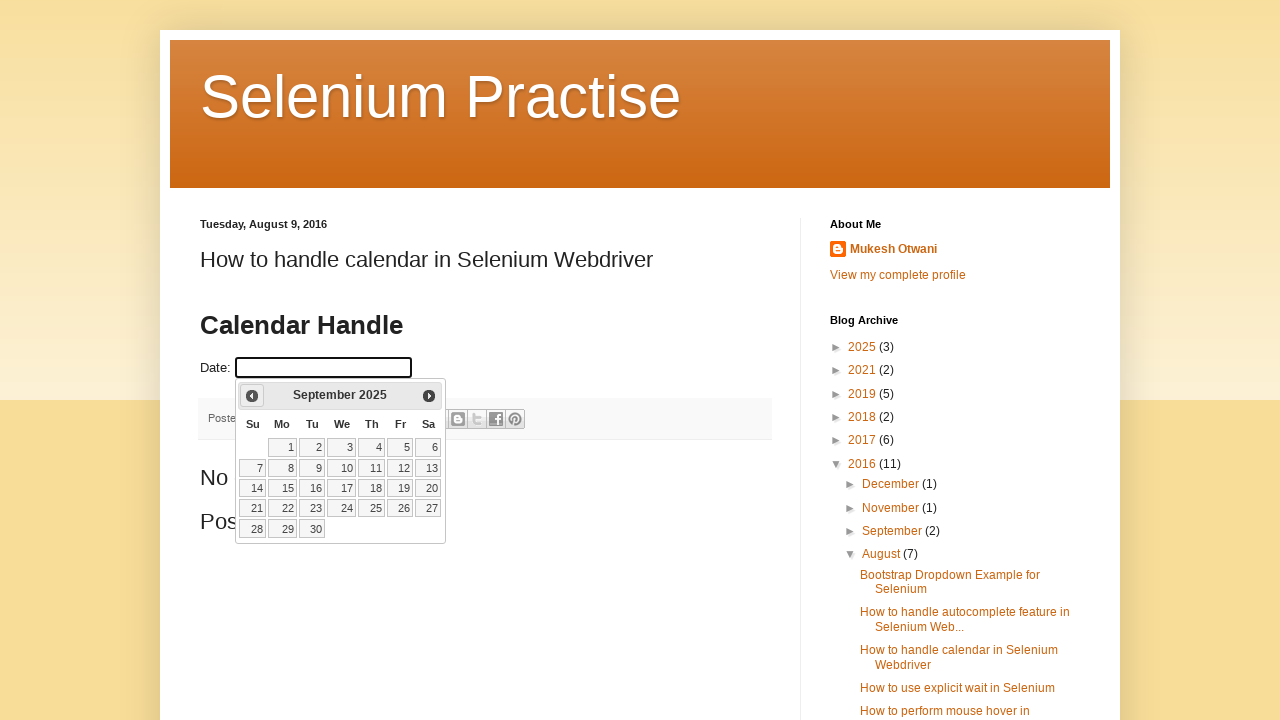

Retrieved updated year from calendar
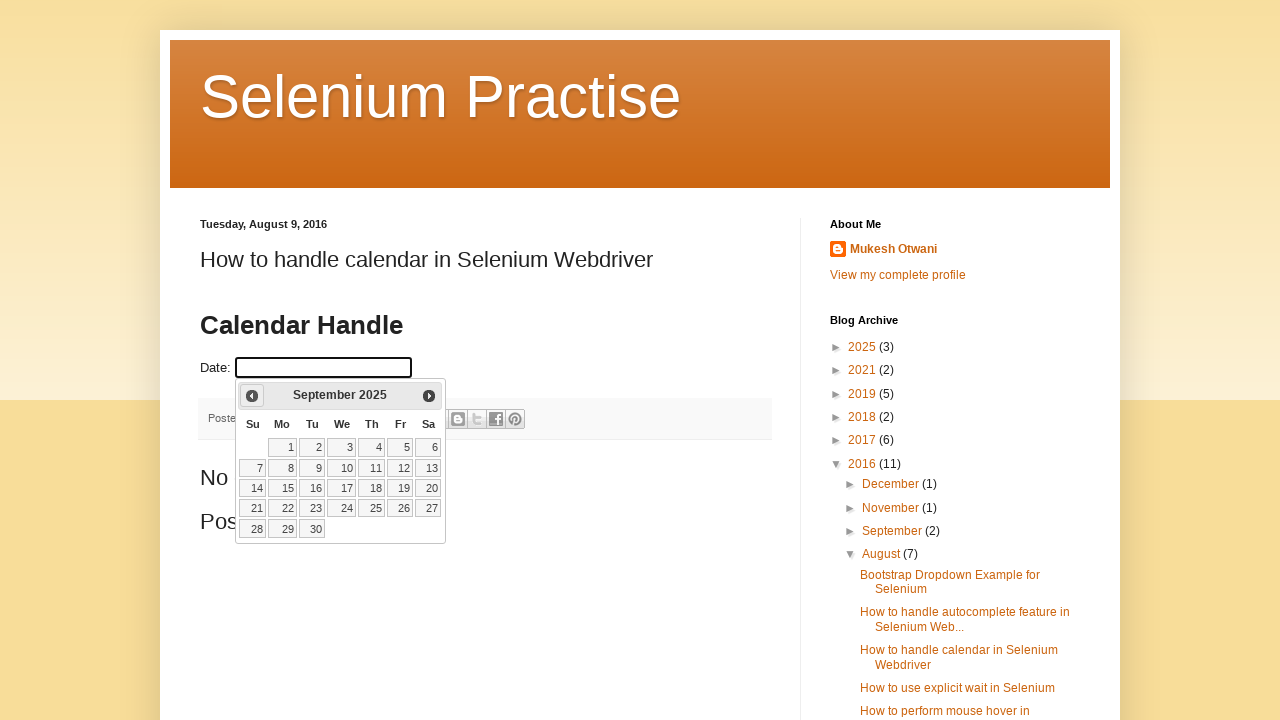

Clicked previous month button to navigate backwards at (252, 396) on a[title='Prev']
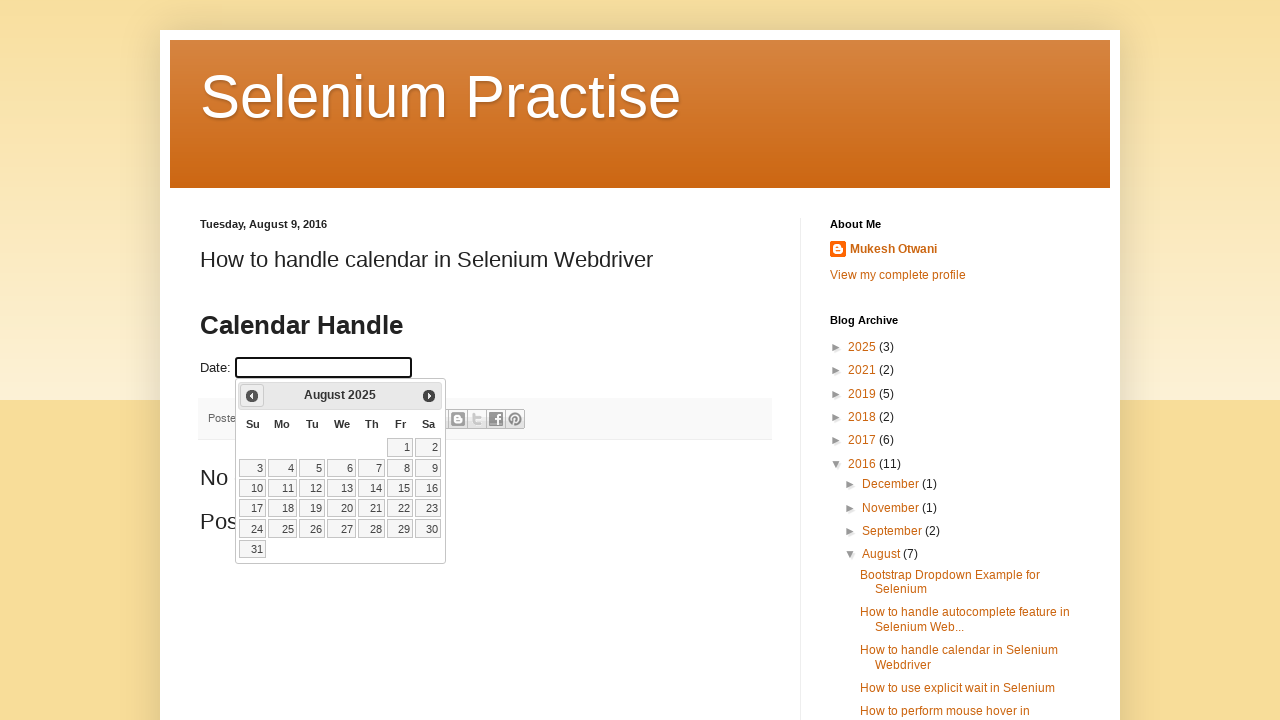

Retrieved updated month from calendar
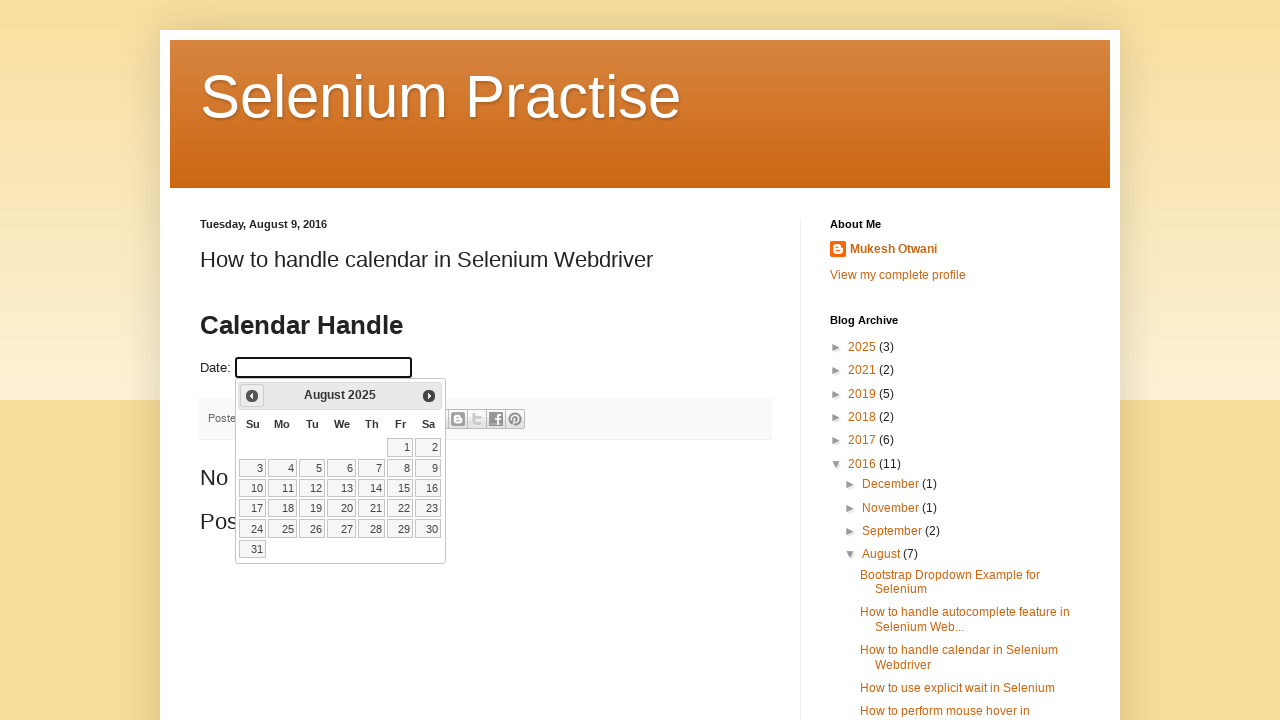

Retrieved updated year from calendar
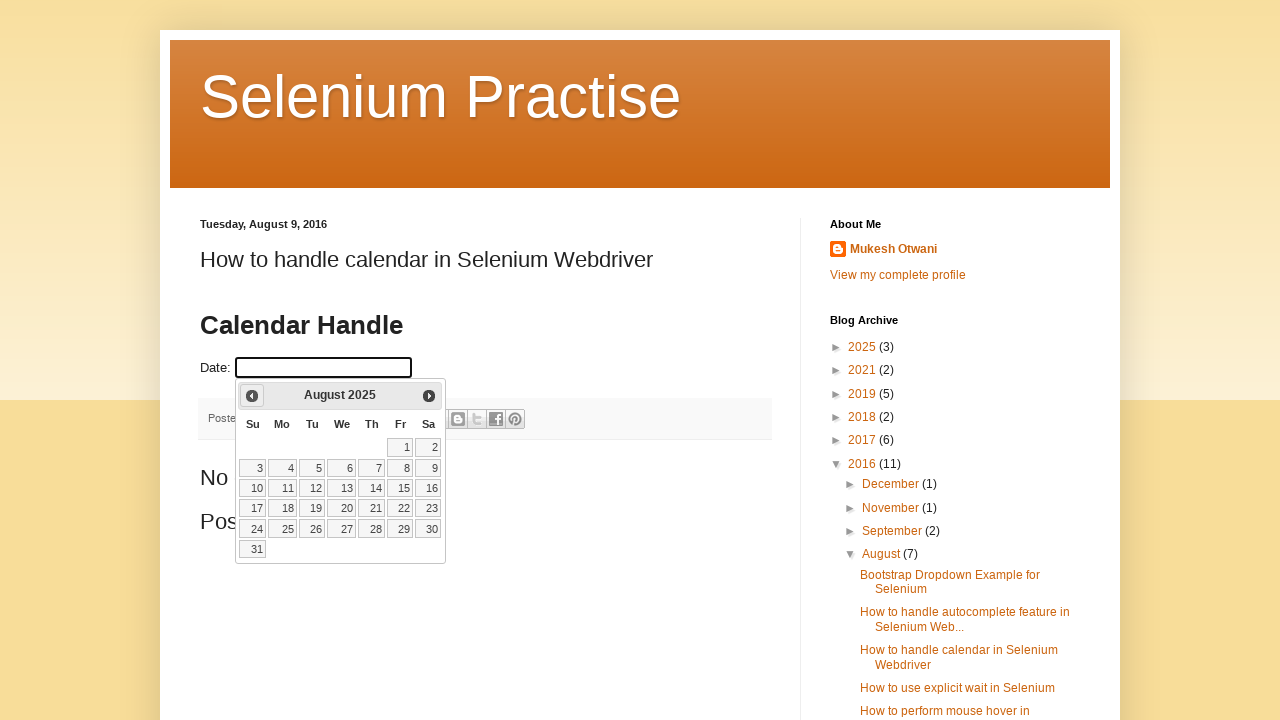

Clicked previous month button to navigate backwards at (252, 396) on a[title='Prev']
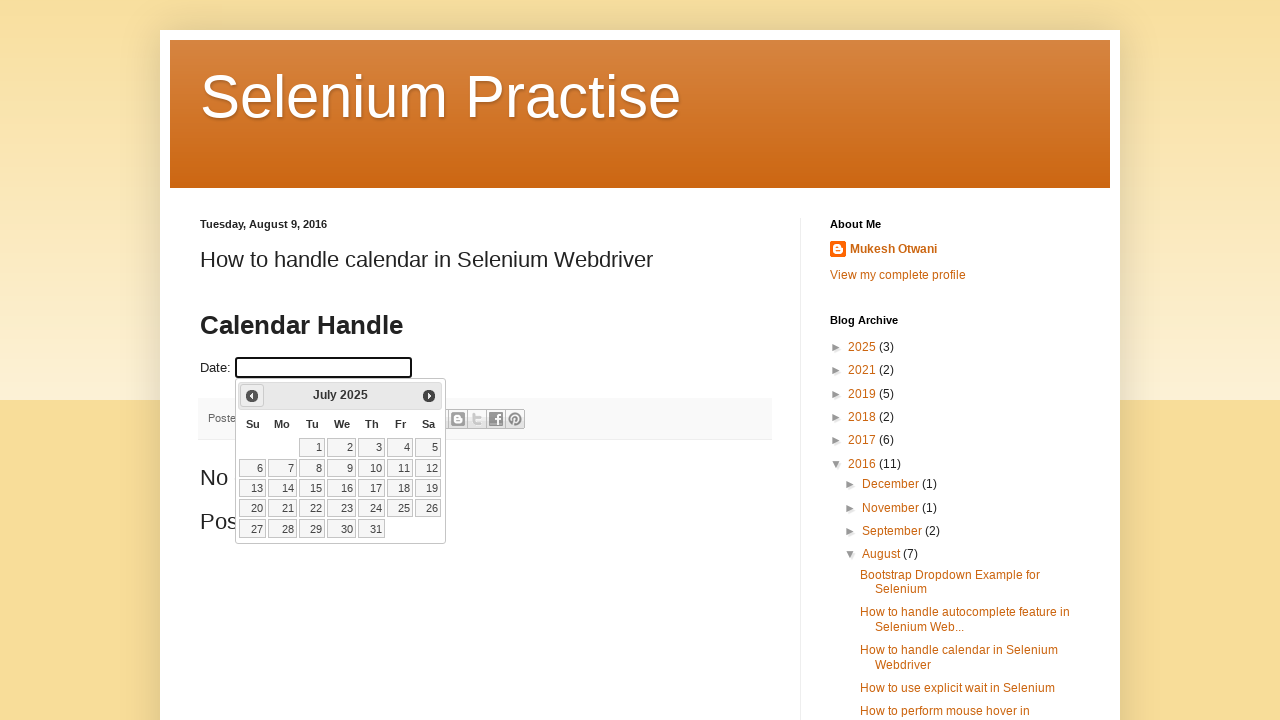

Retrieved updated month from calendar
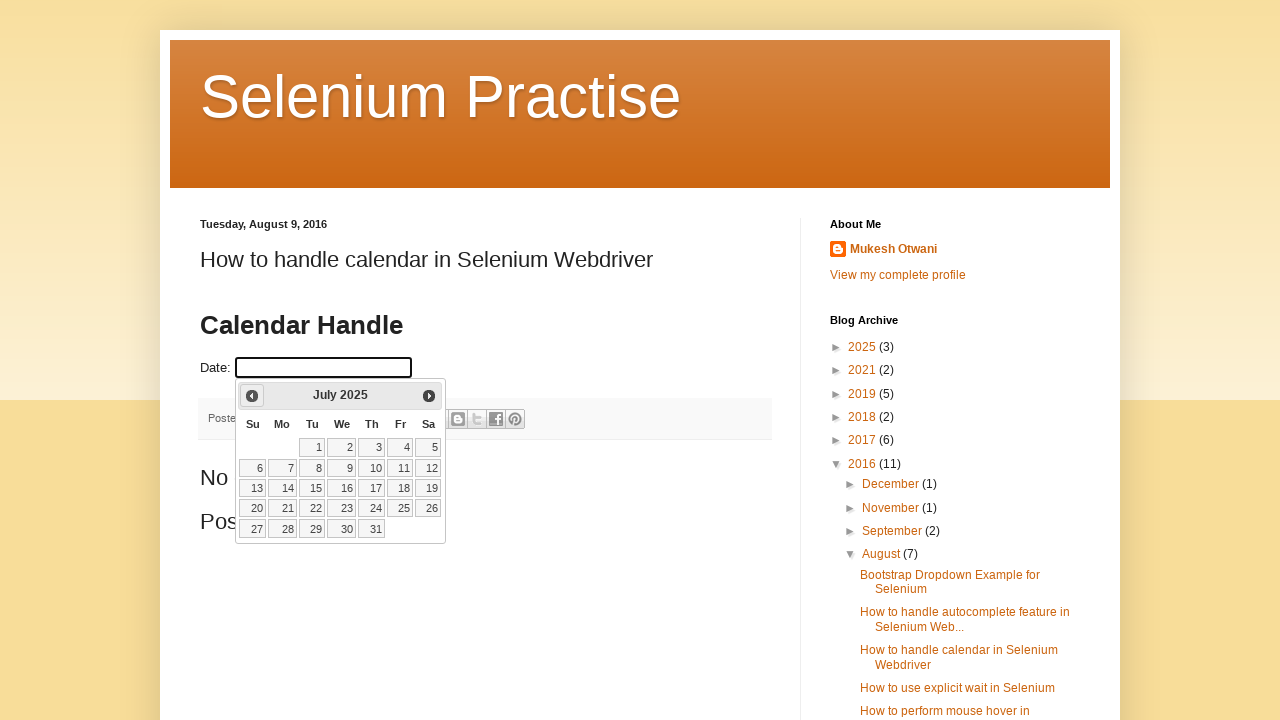

Retrieved updated year from calendar
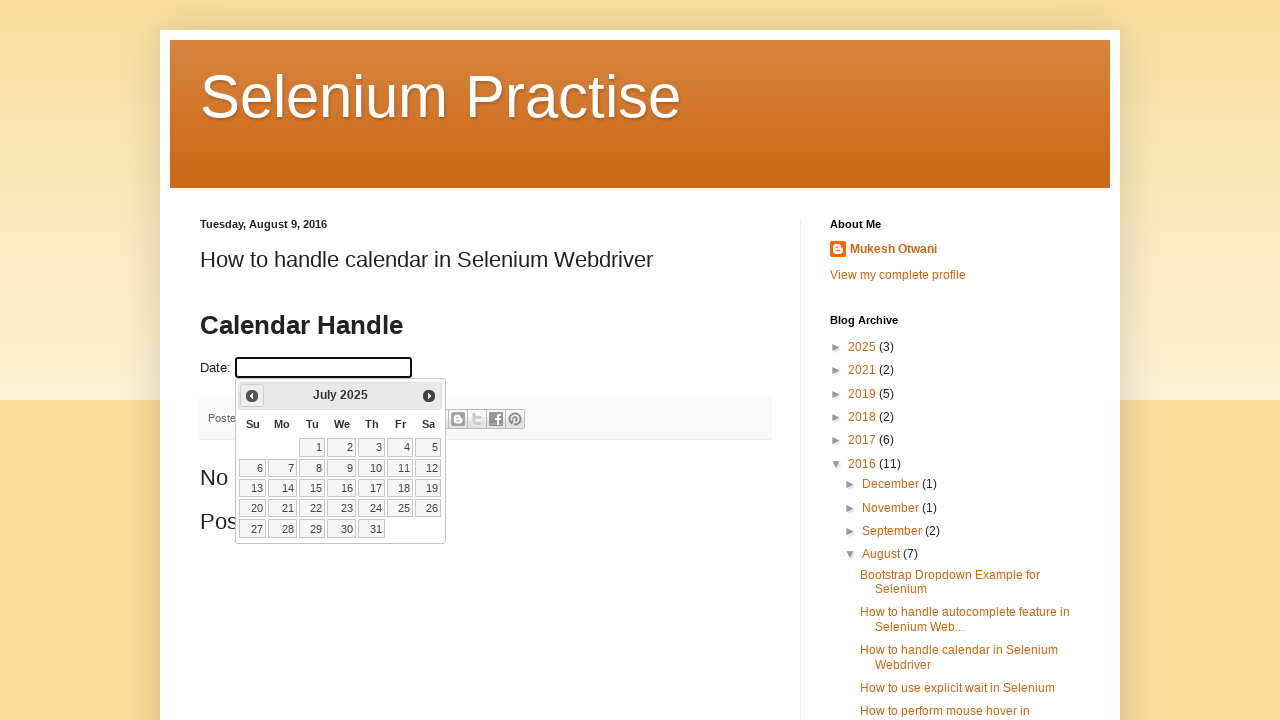

Clicked previous month button to navigate backwards at (252, 396) on a[title='Prev']
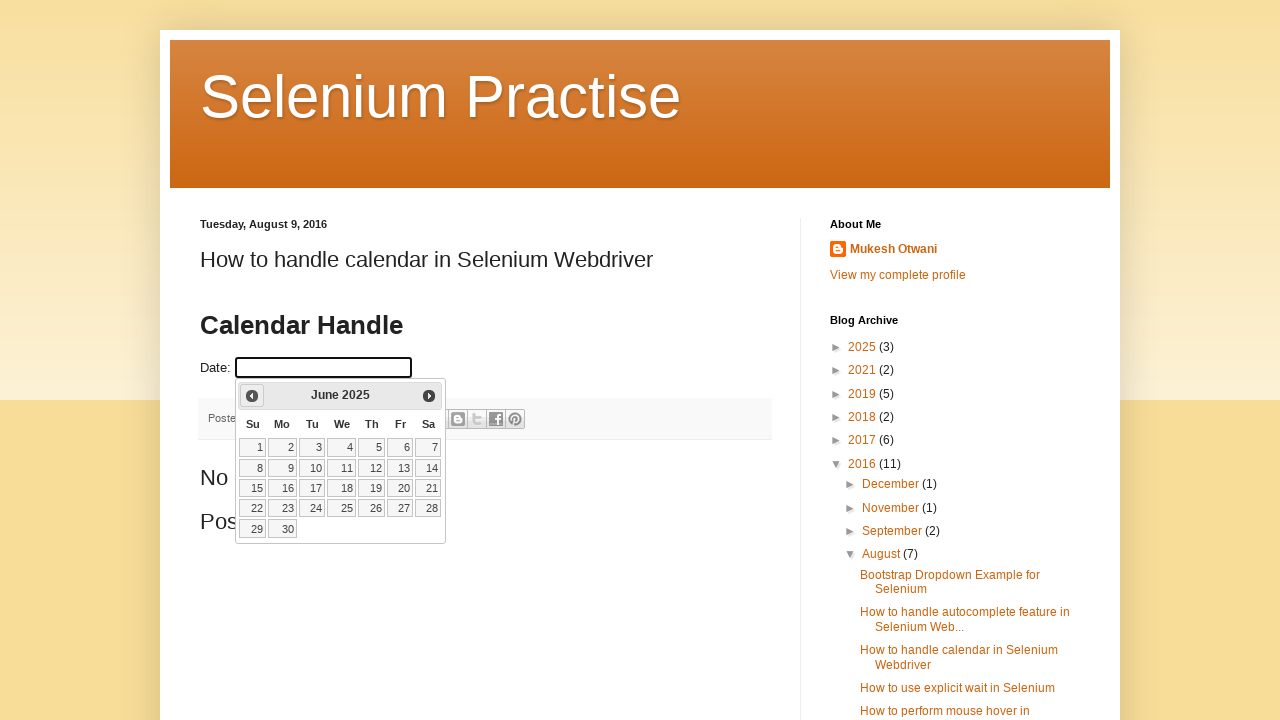

Retrieved updated month from calendar
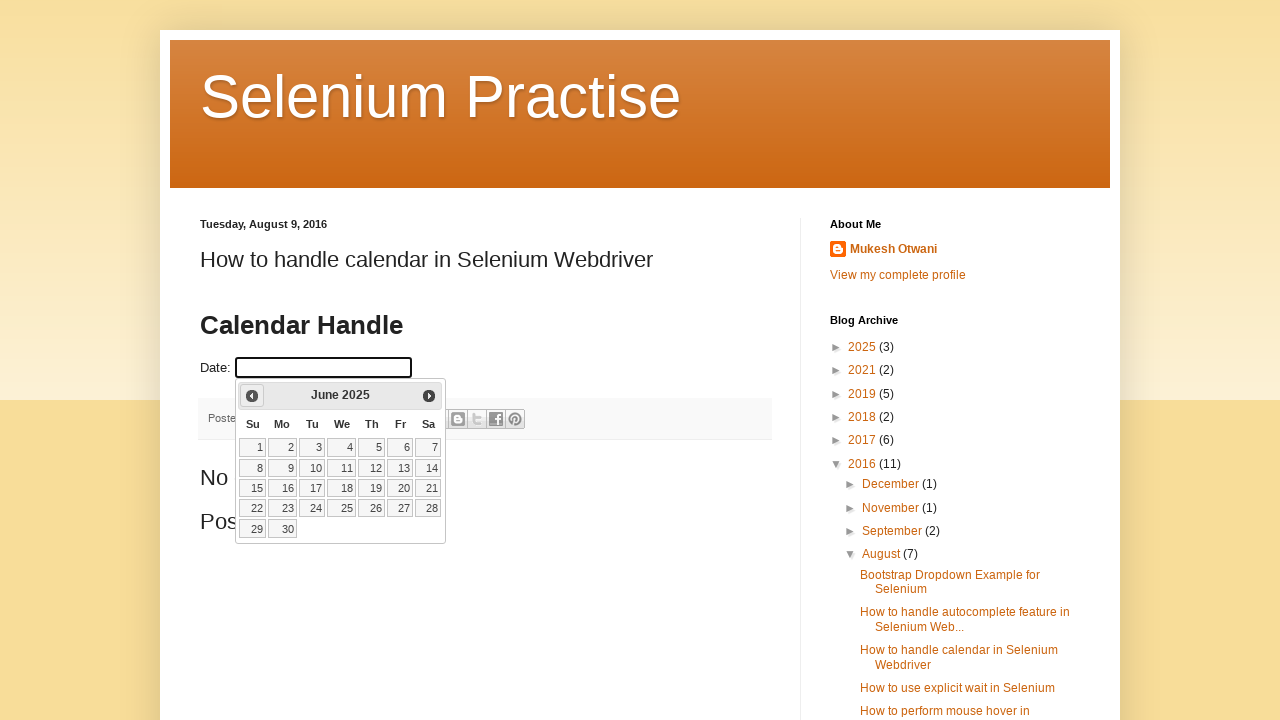

Retrieved updated year from calendar
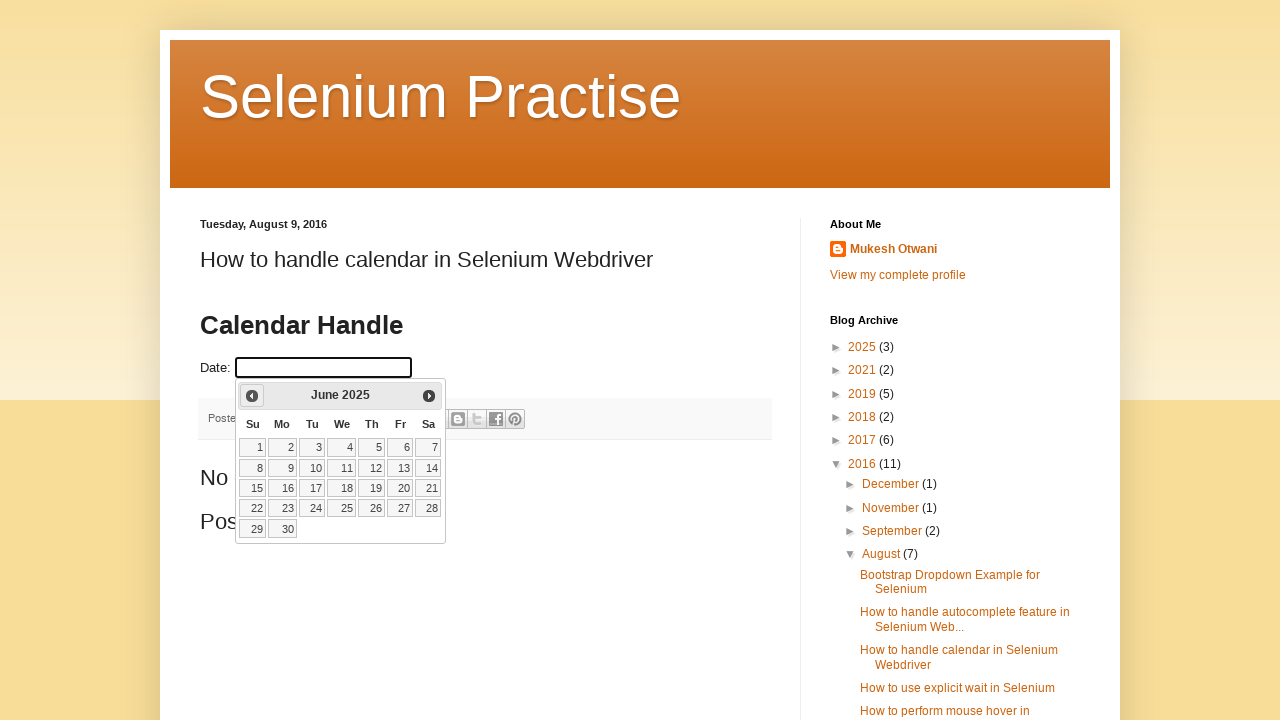

Clicked previous month button to navigate backwards at (252, 396) on a[title='Prev']
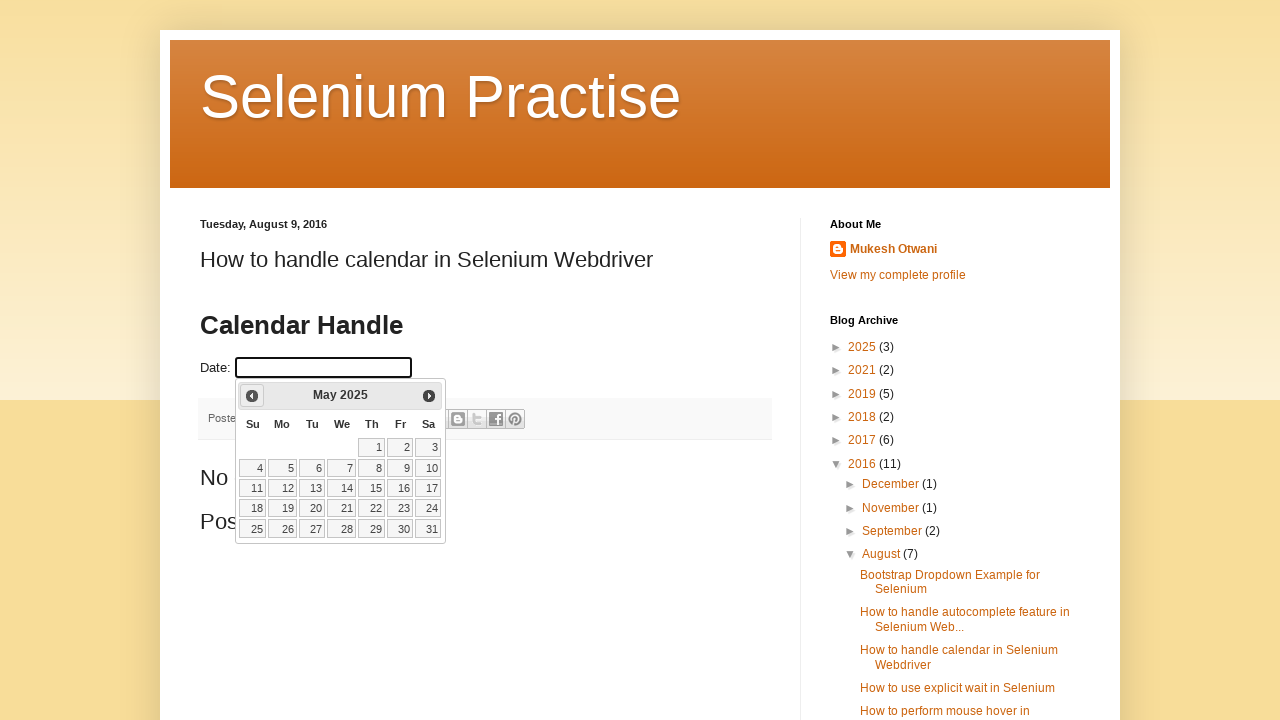

Retrieved updated month from calendar
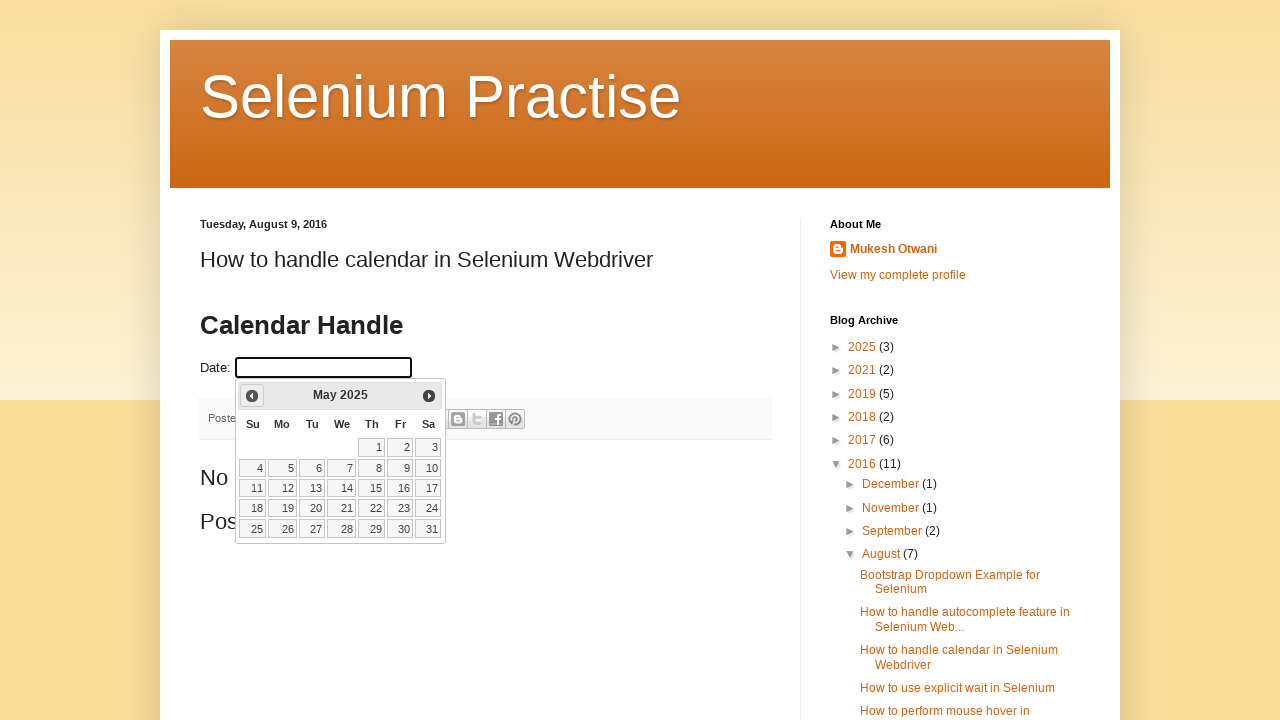

Retrieved updated year from calendar
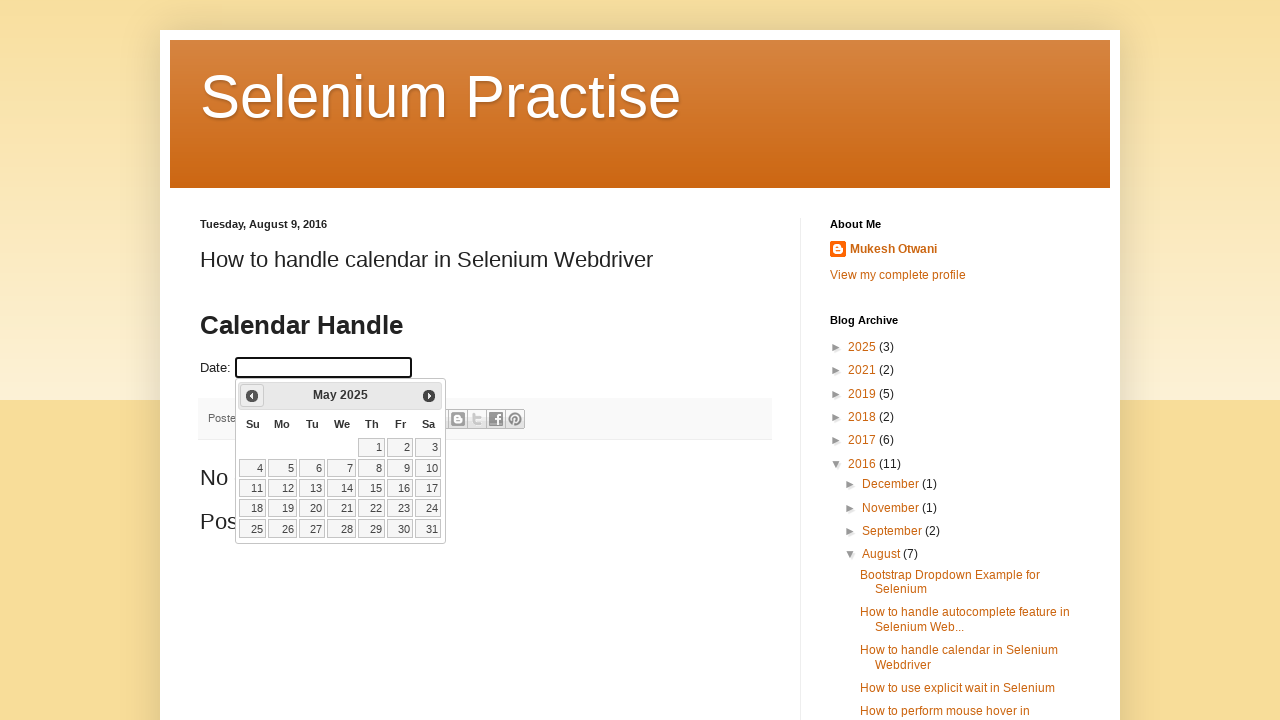

Clicked previous month button to navigate backwards at (252, 396) on a[title='Prev']
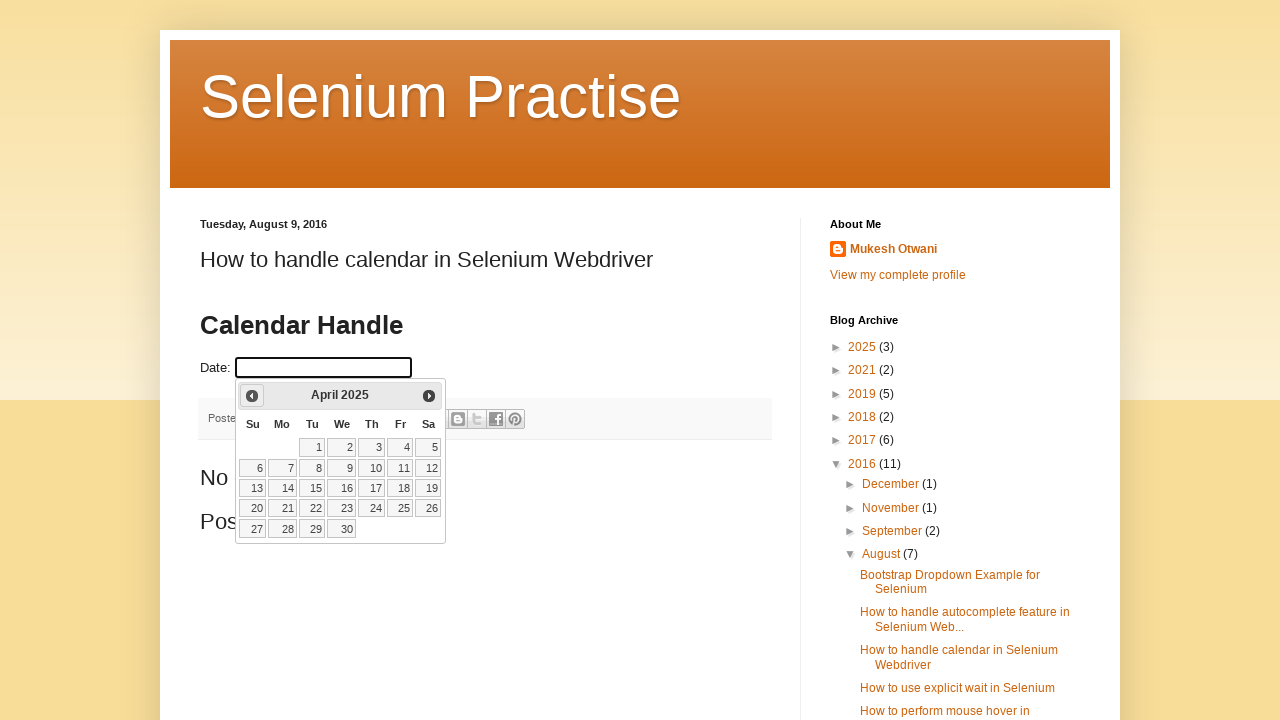

Retrieved updated month from calendar
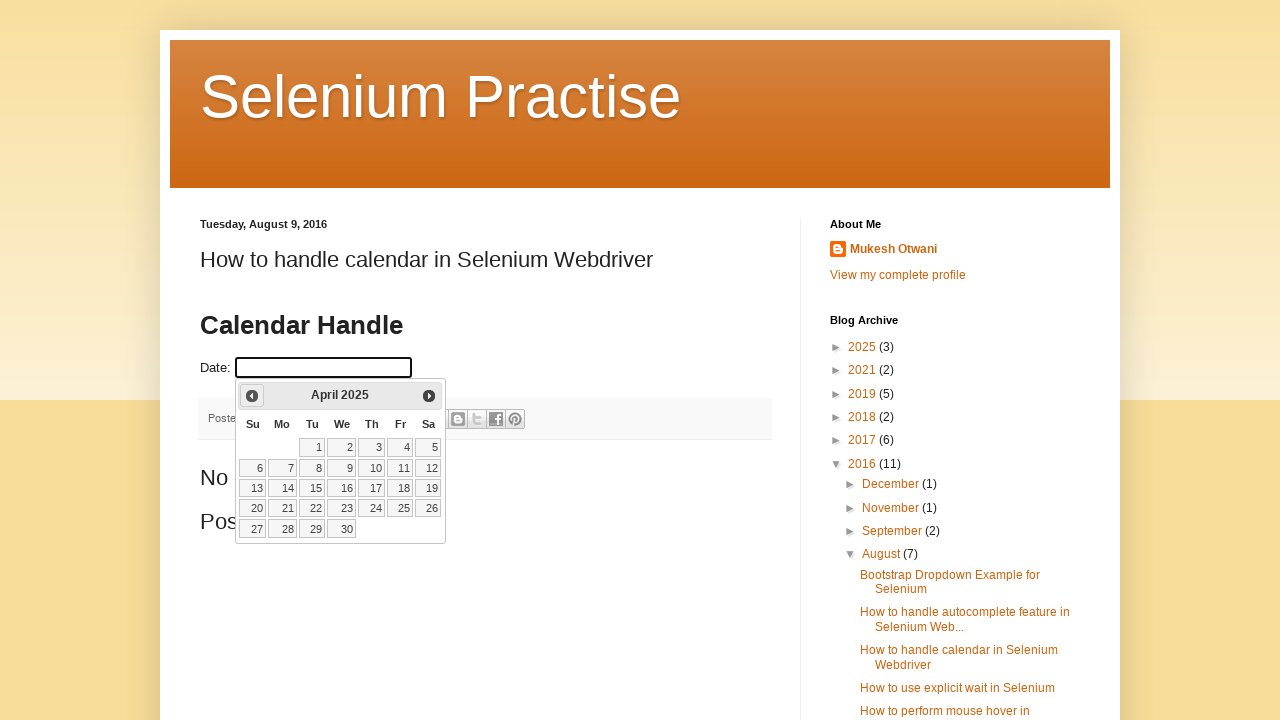

Retrieved updated year from calendar
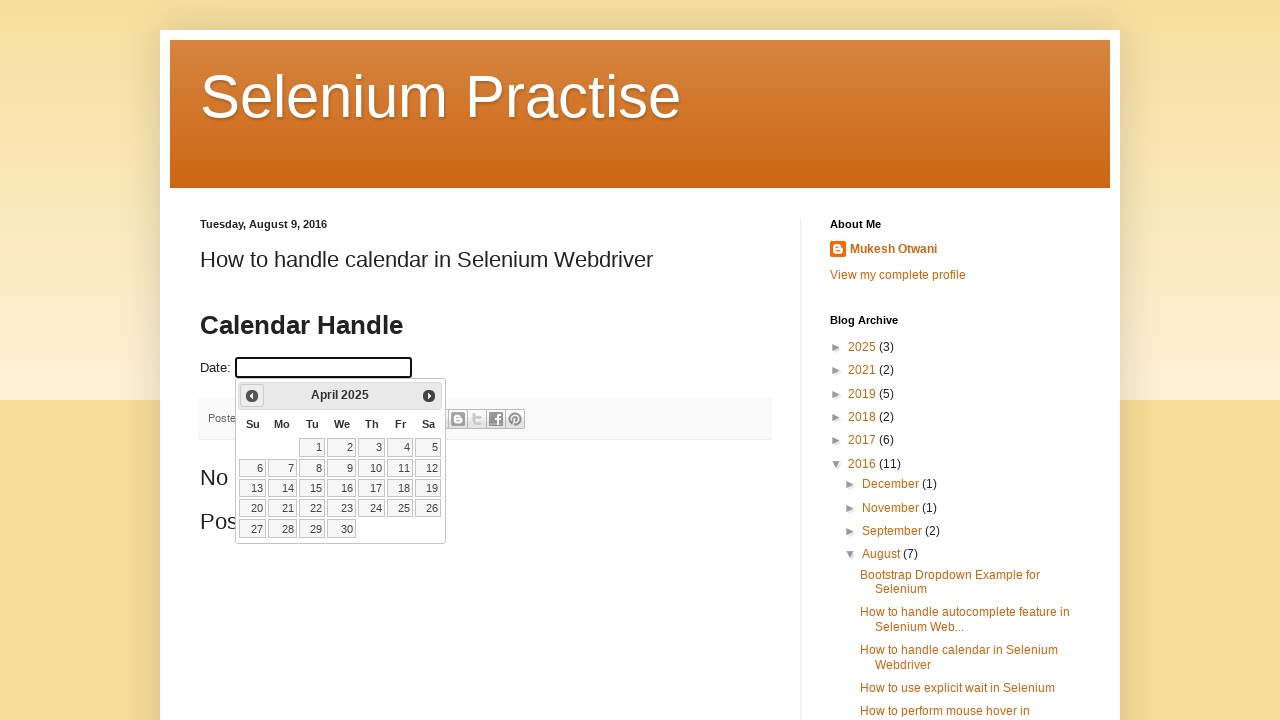

Clicked previous month button to navigate backwards at (252, 396) on a[title='Prev']
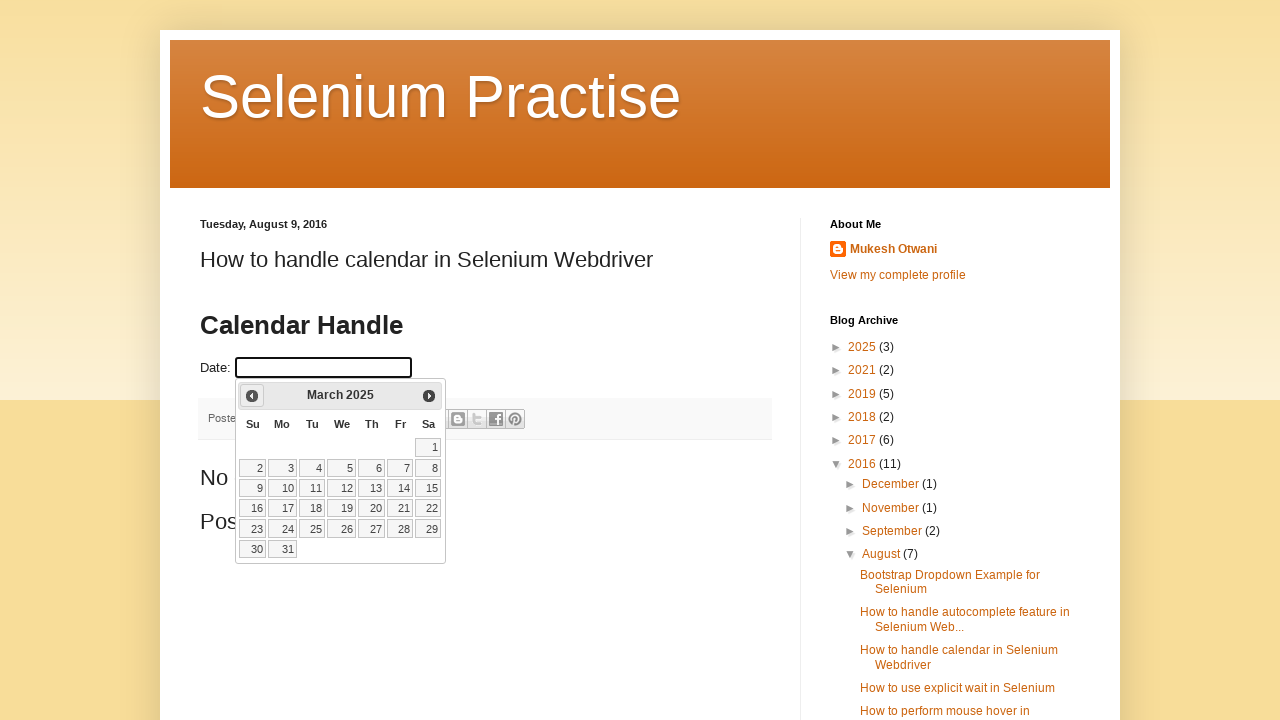

Retrieved updated month from calendar
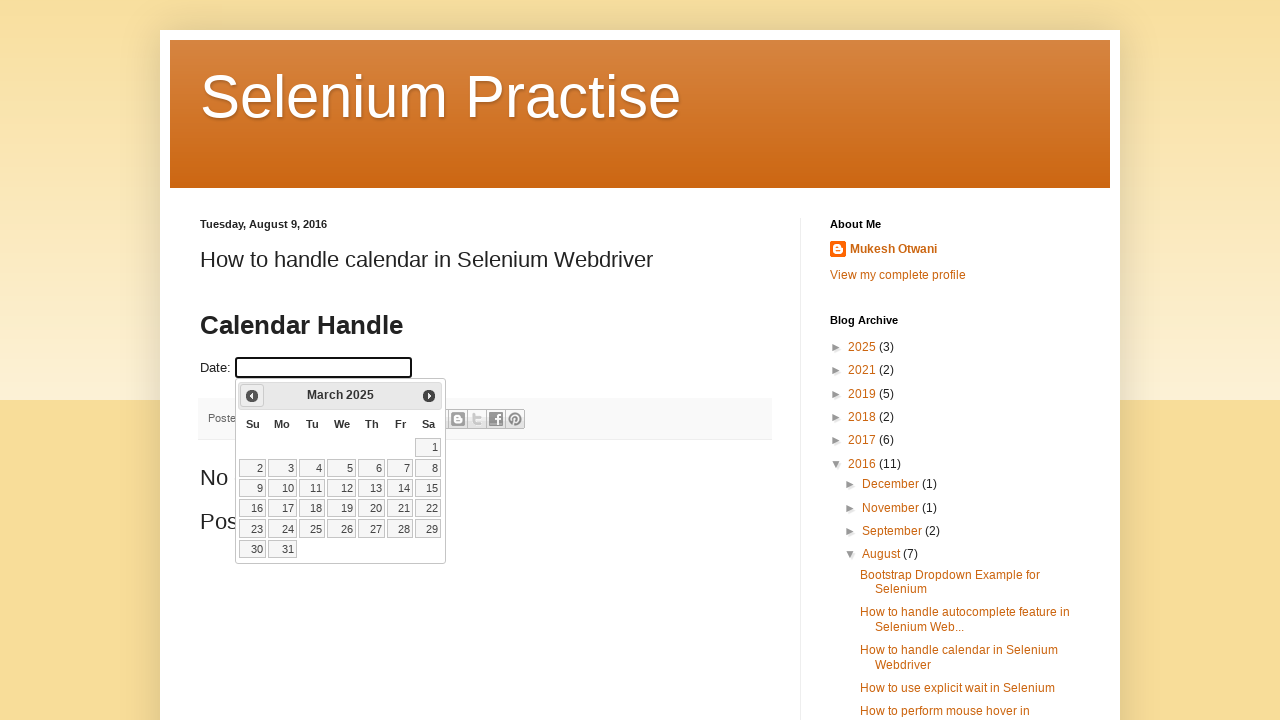

Retrieved updated year from calendar
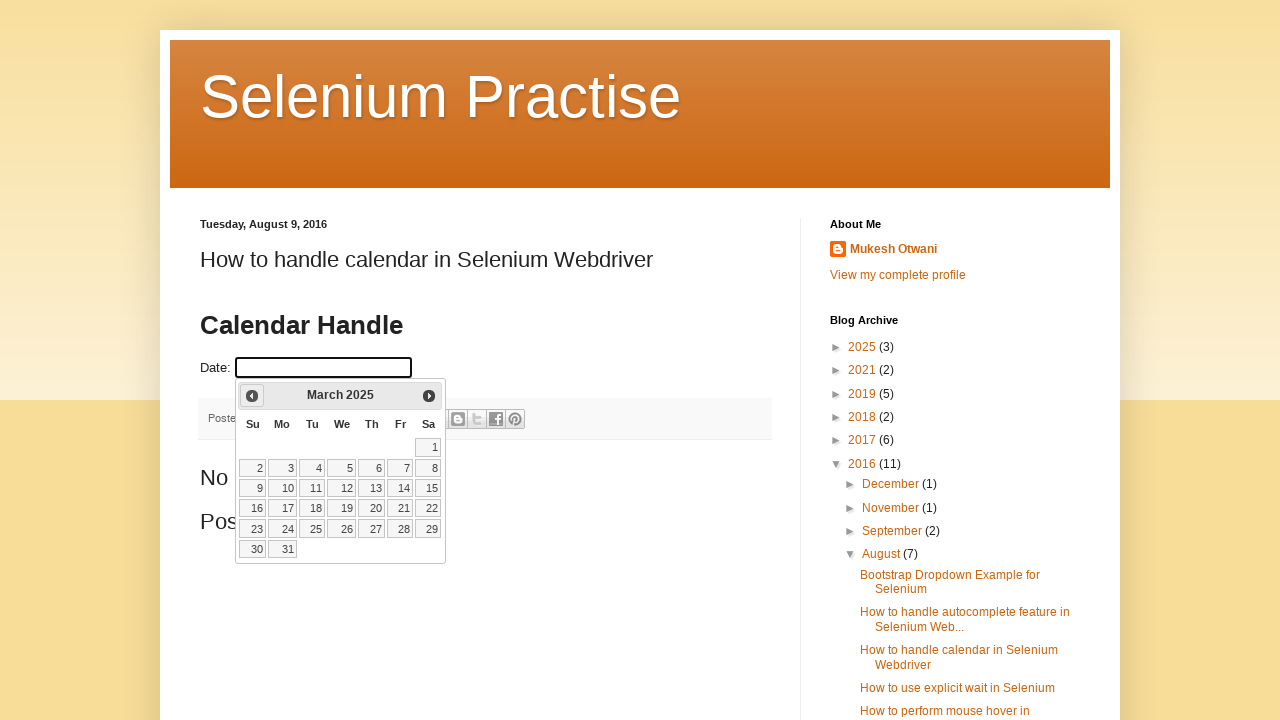

Clicked previous month button to navigate backwards at (252, 396) on a[title='Prev']
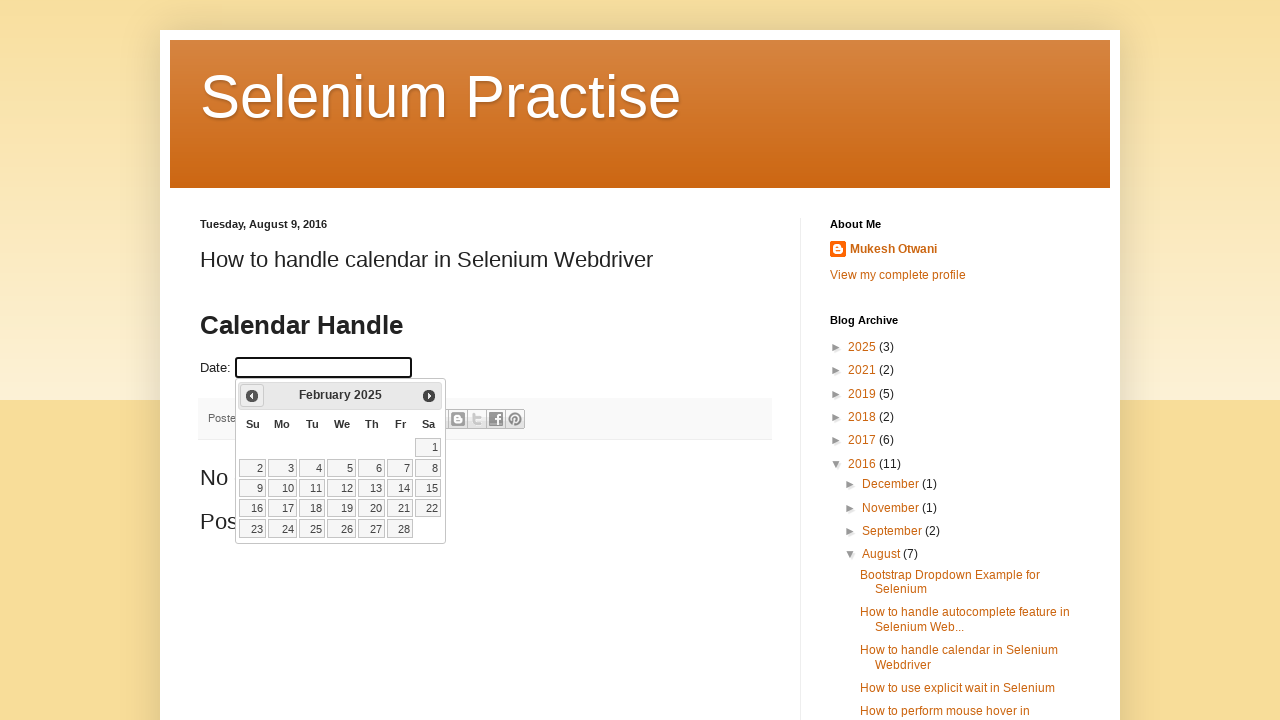

Retrieved updated month from calendar
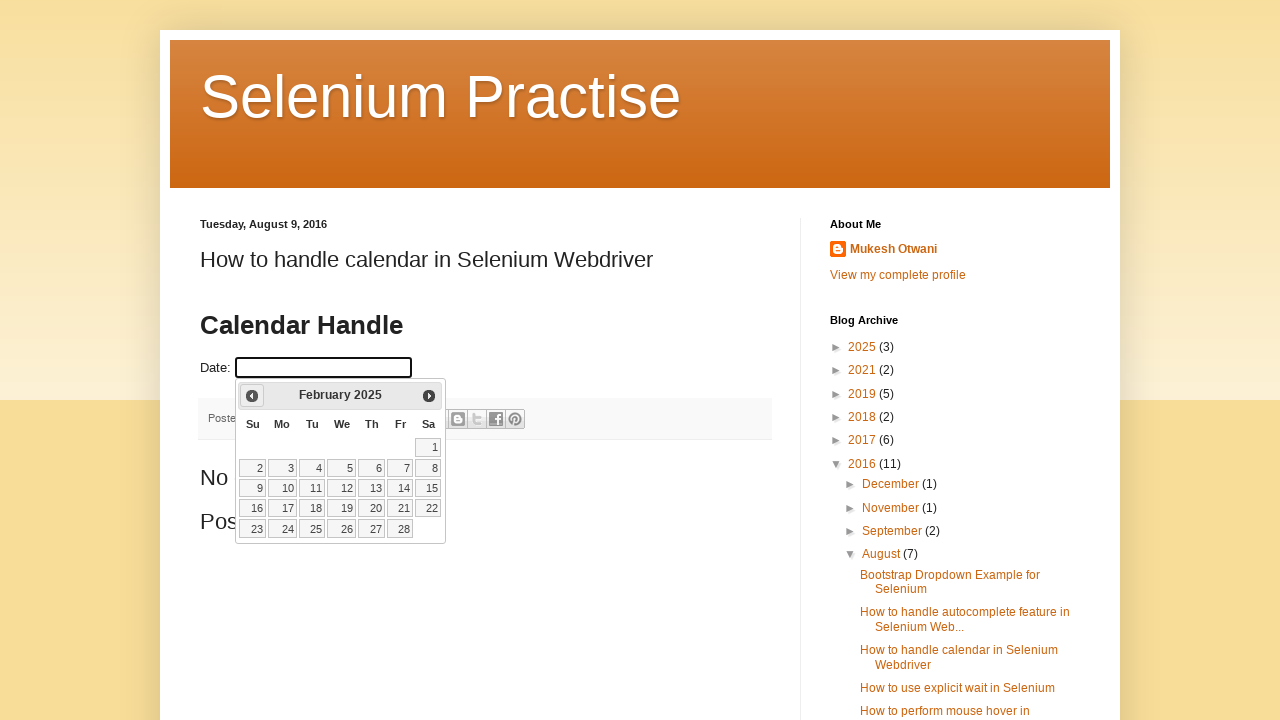

Retrieved updated year from calendar
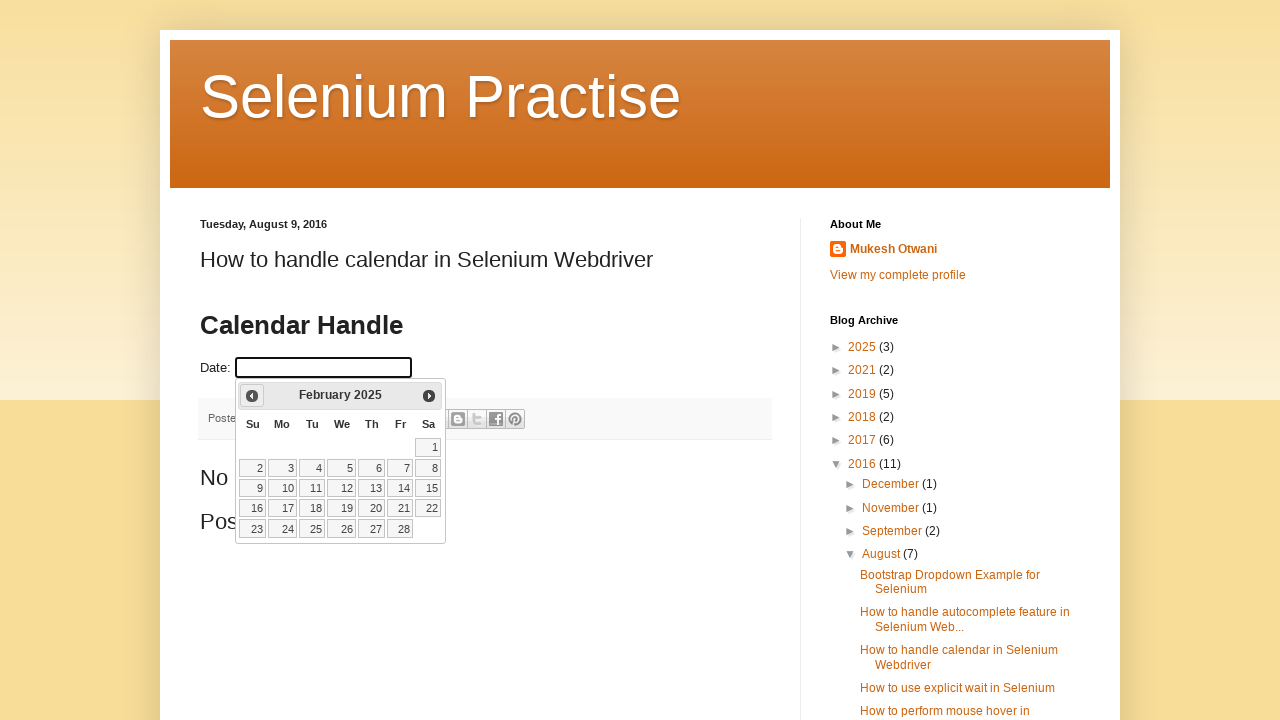

Clicked previous month button to navigate backwards at (252, 396) on a[title='Prev']
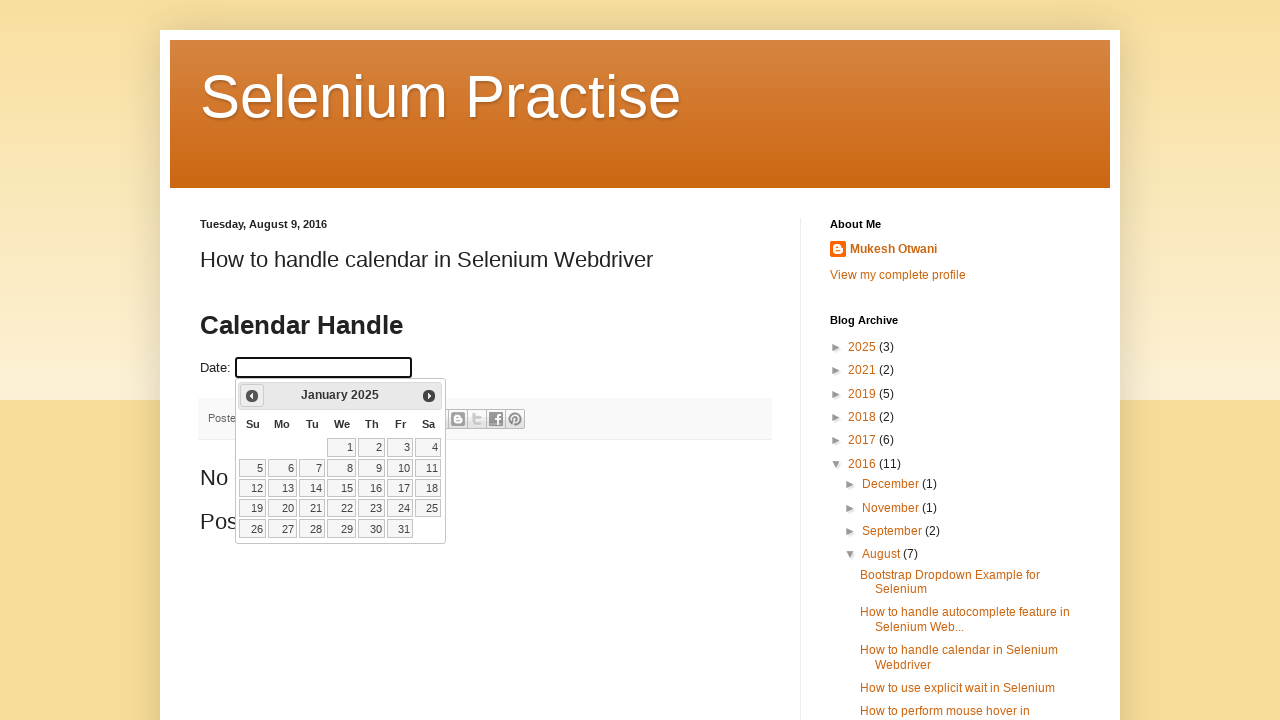

Retrieved updated month from calendar
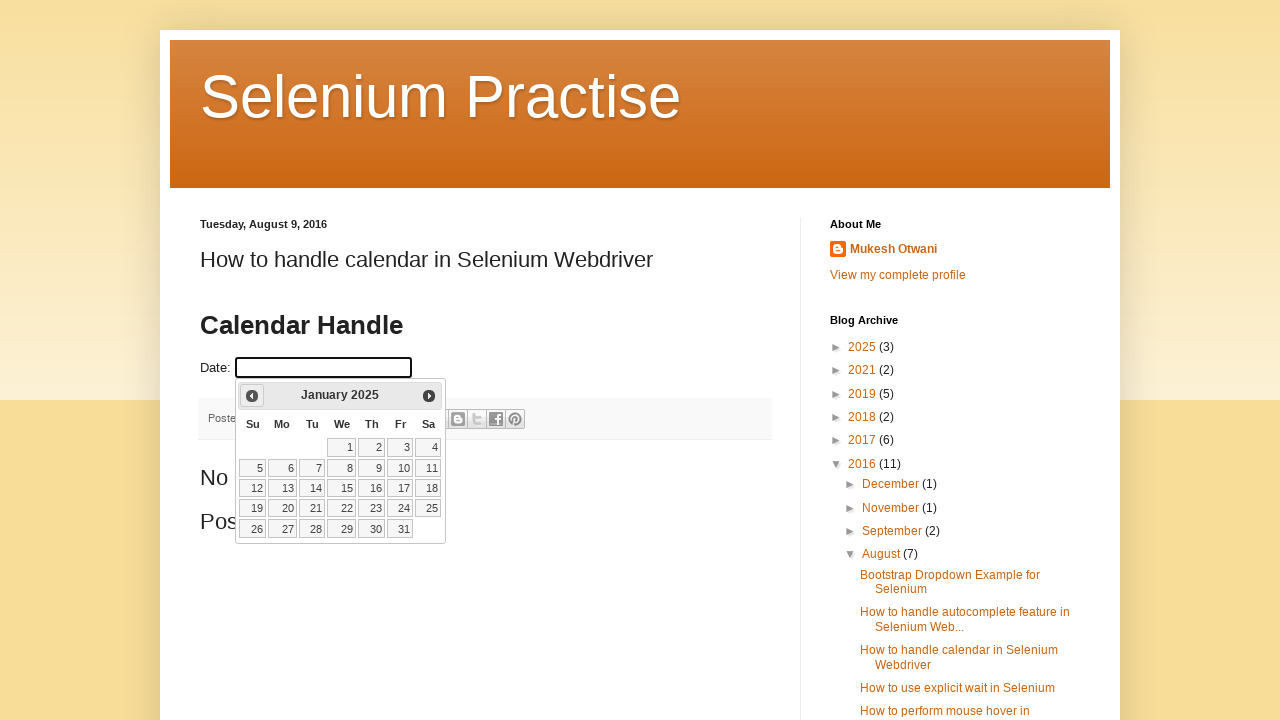

Retrieved updated year from calendar
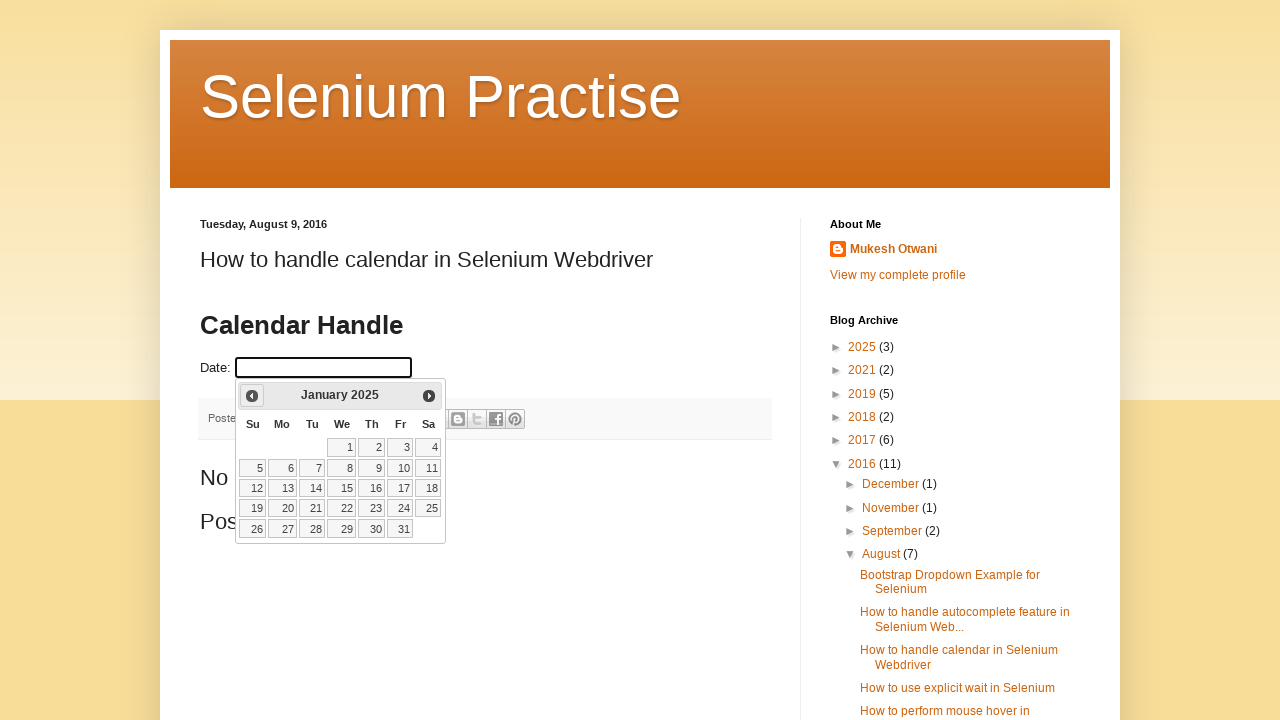

Clicked previous month button to navigate backwards at (252, 396) on a[title='Prev']
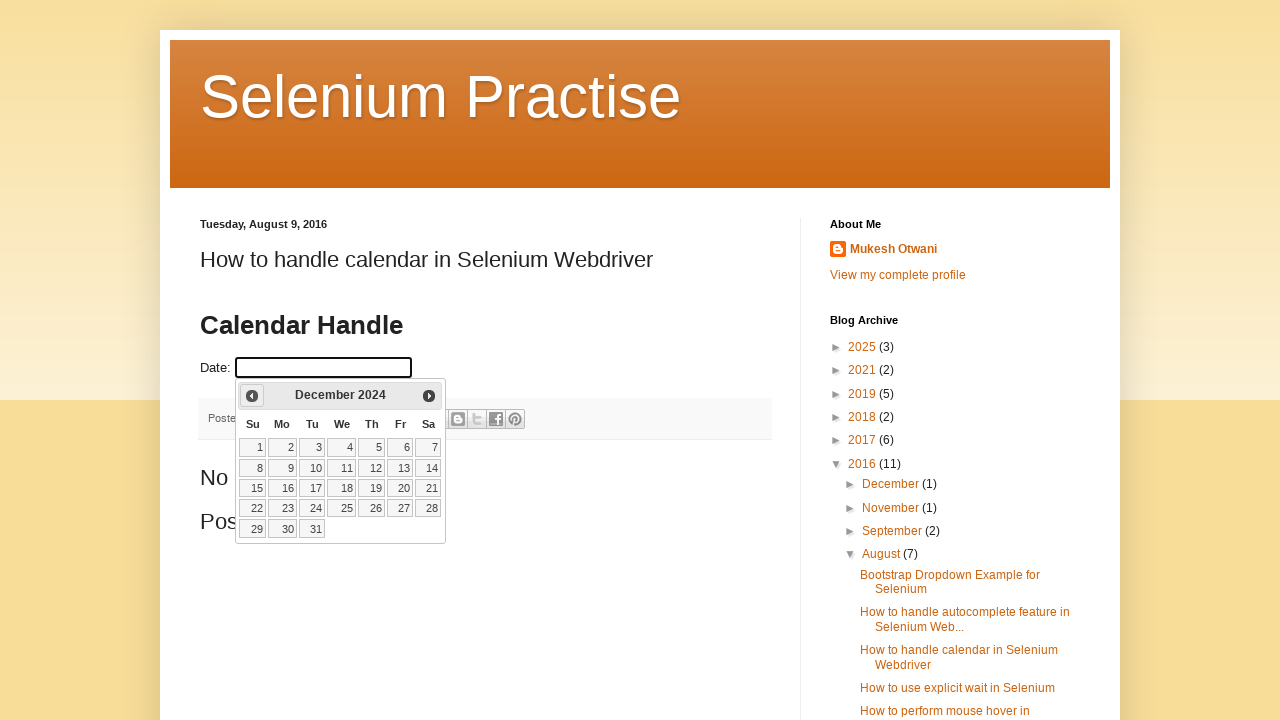

Retrieved updated month from calendar
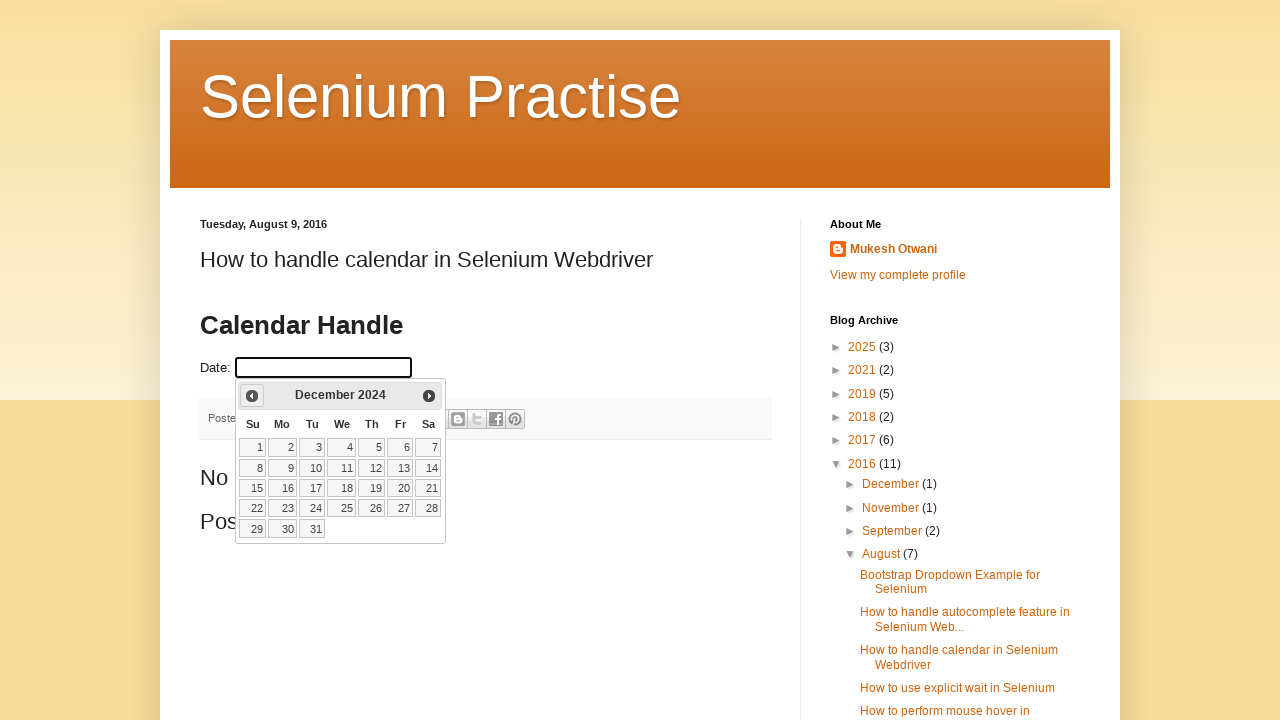

Retrieved updated year from calendar
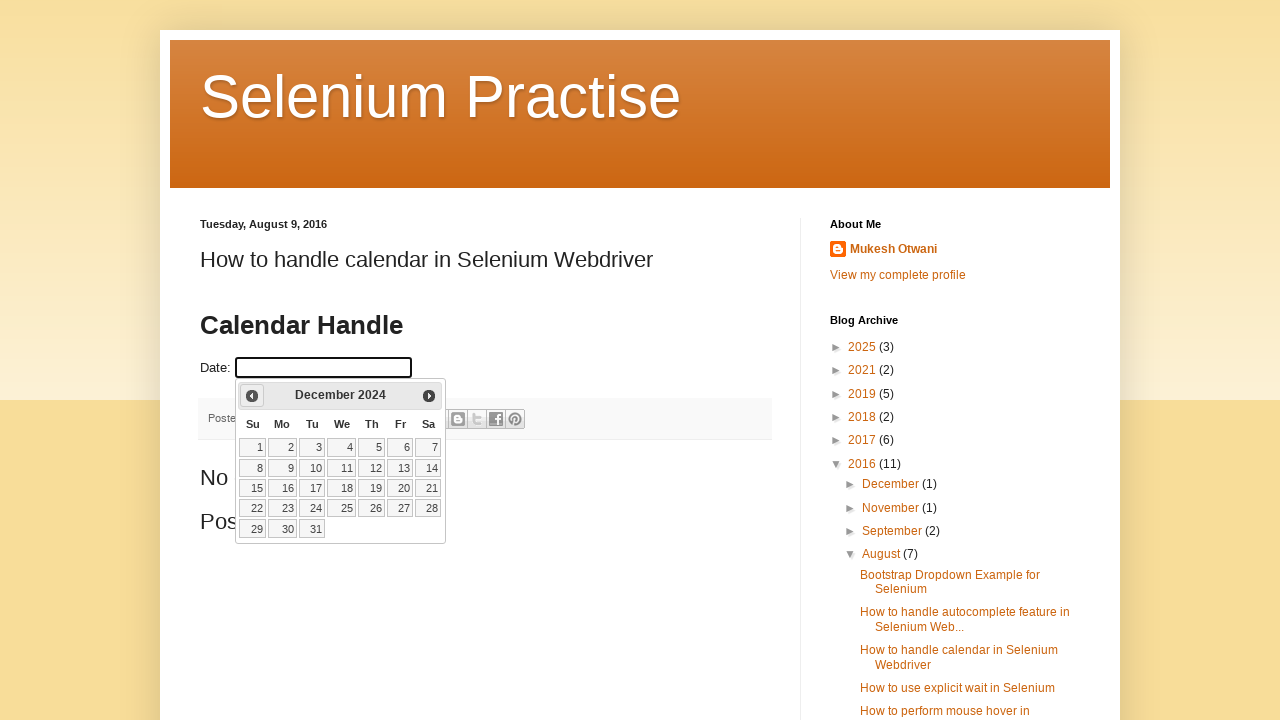

Clicked previous month button to navigate backwards at (252, 396) on a[title='Prev']
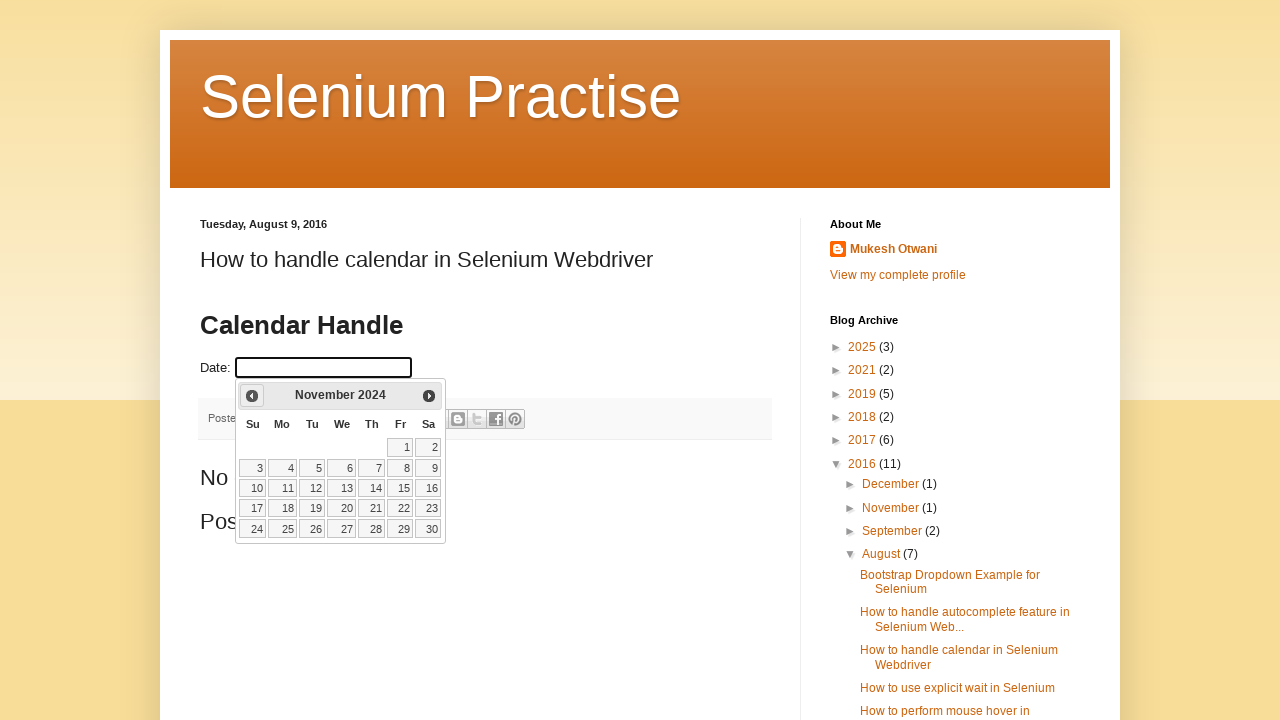

Retrieved updated month from calendar
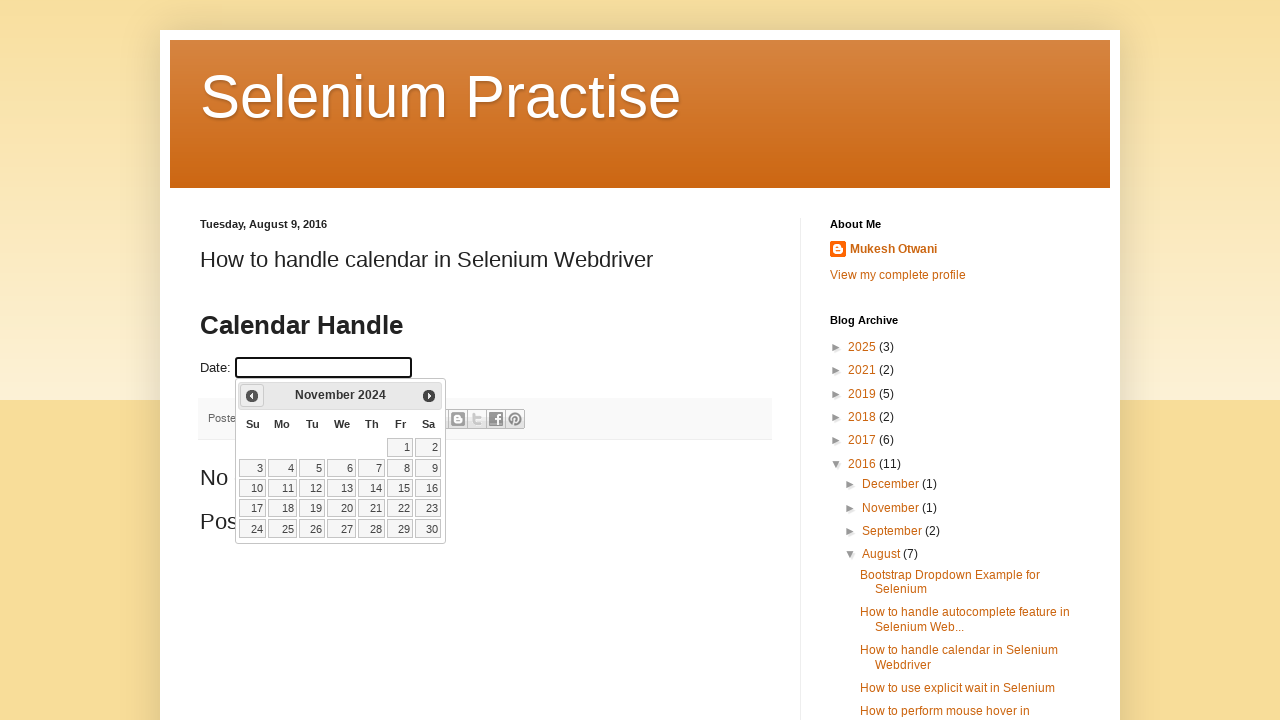

Retrieved updated year from calendar
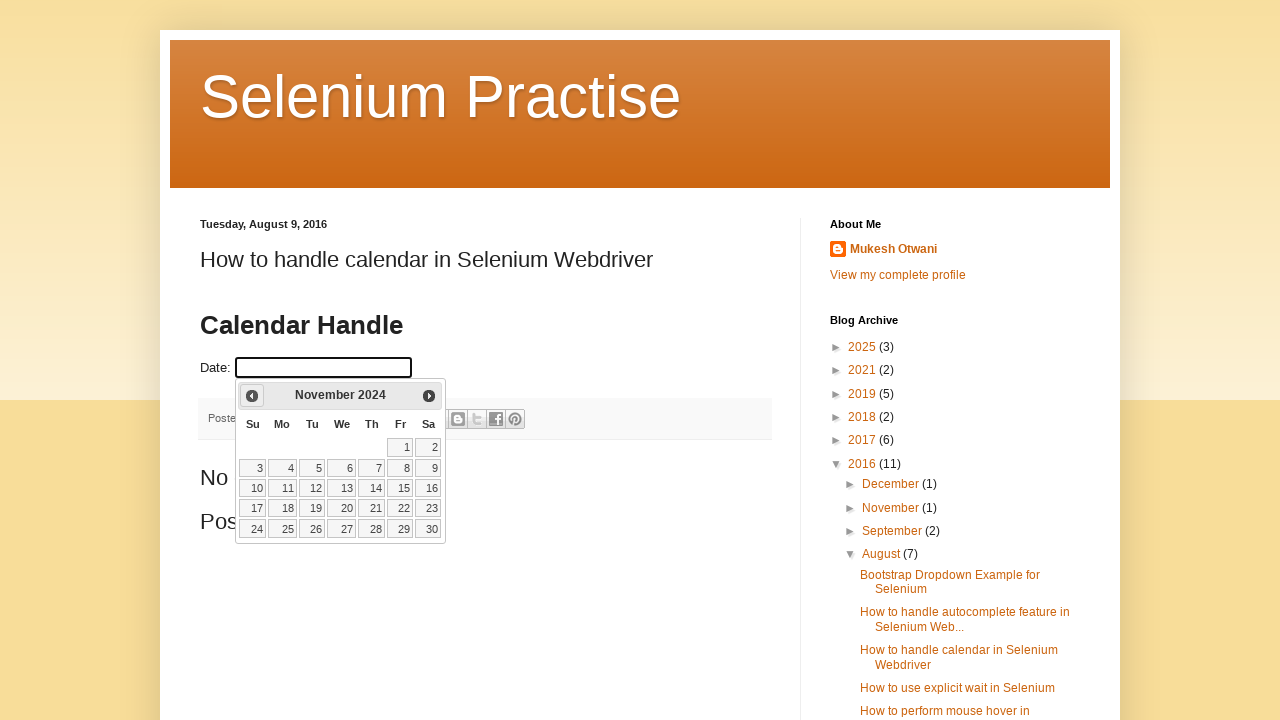

Clicked previous month button to navigate backwards at (252, 396) on a[title='Prev']
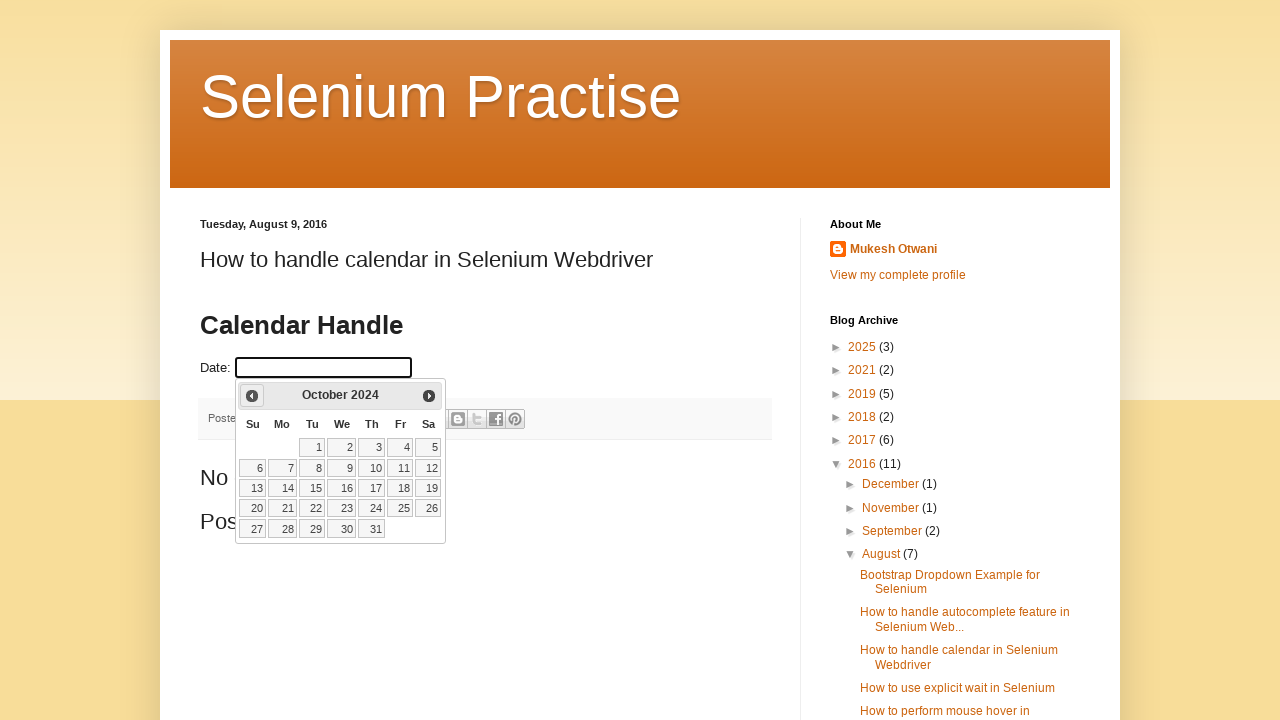

Retrieved updated month from calendar
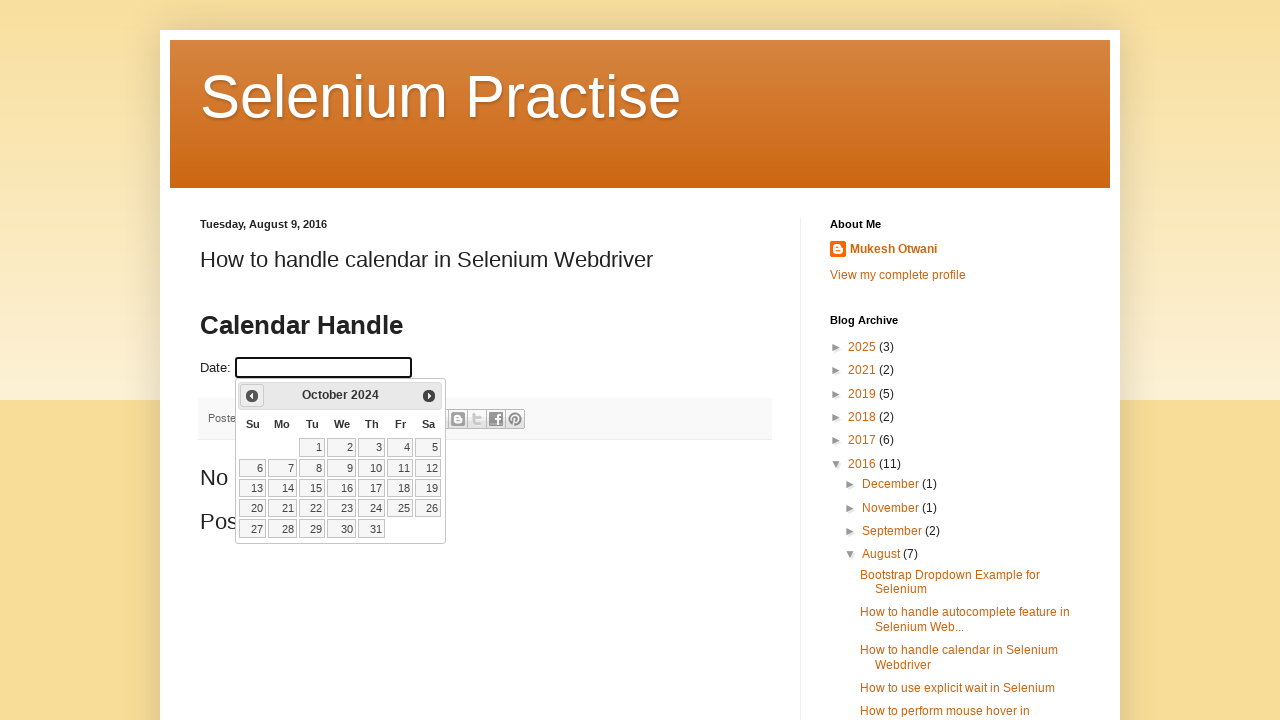

Retrieved updated year from calendar
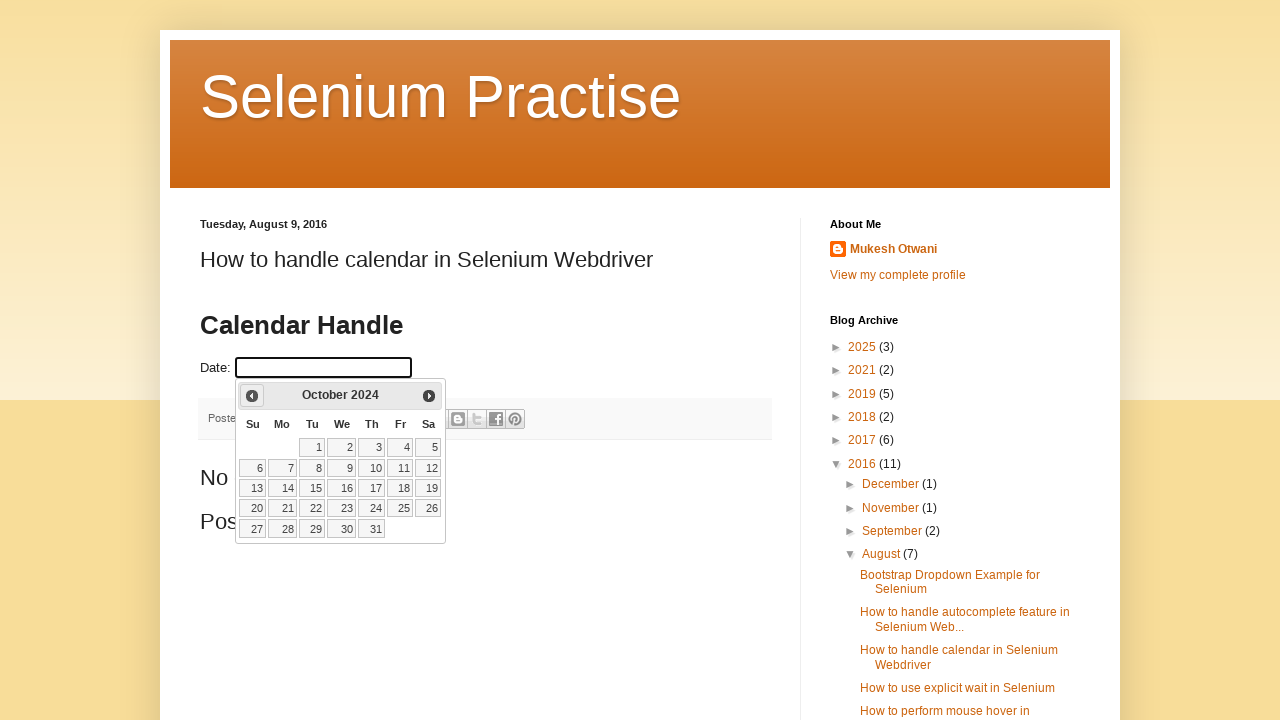

Clicked previous month button to navigate backwards at (252, 396) on a[title='Prev']
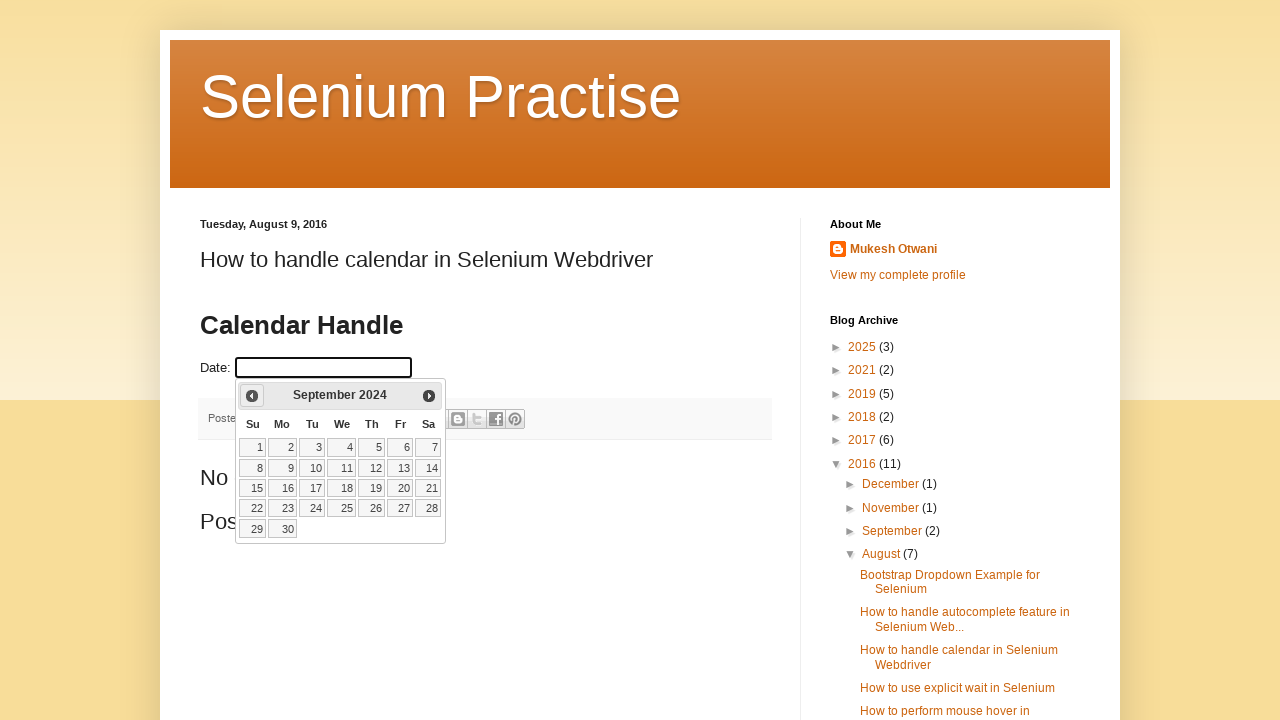

Retrieved updated month from calendar
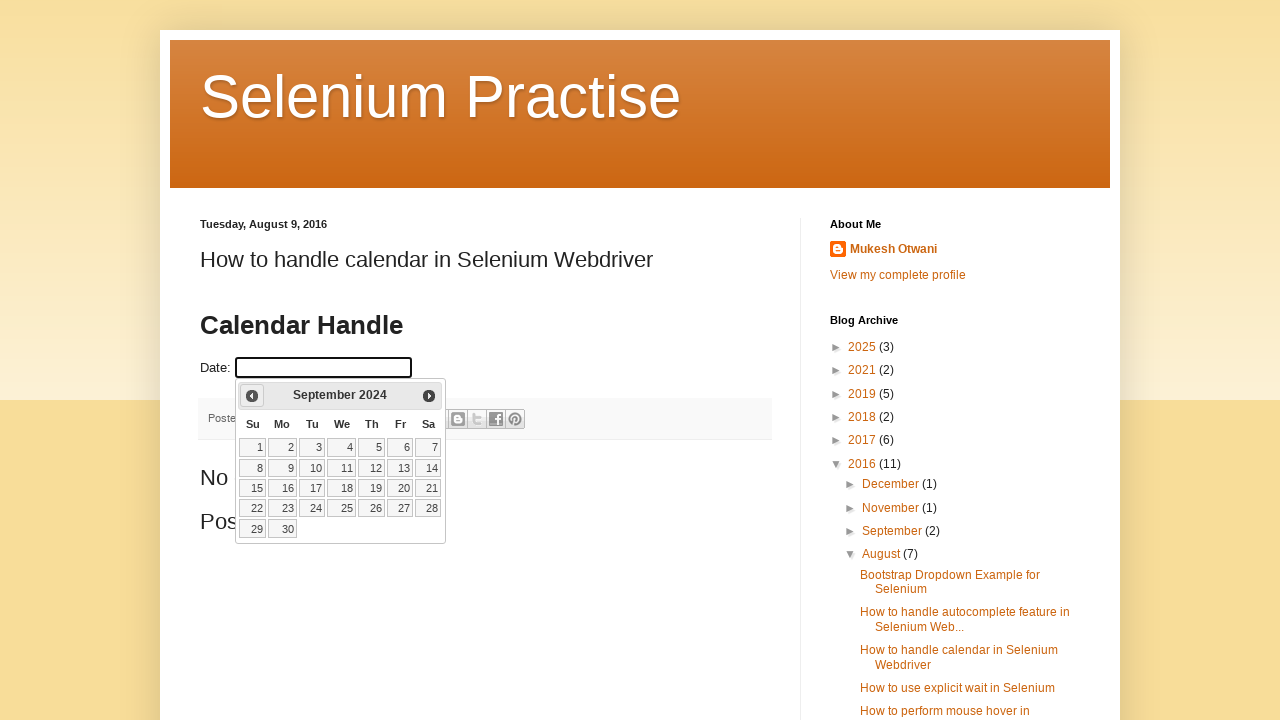

Retrieved updated year from calendar
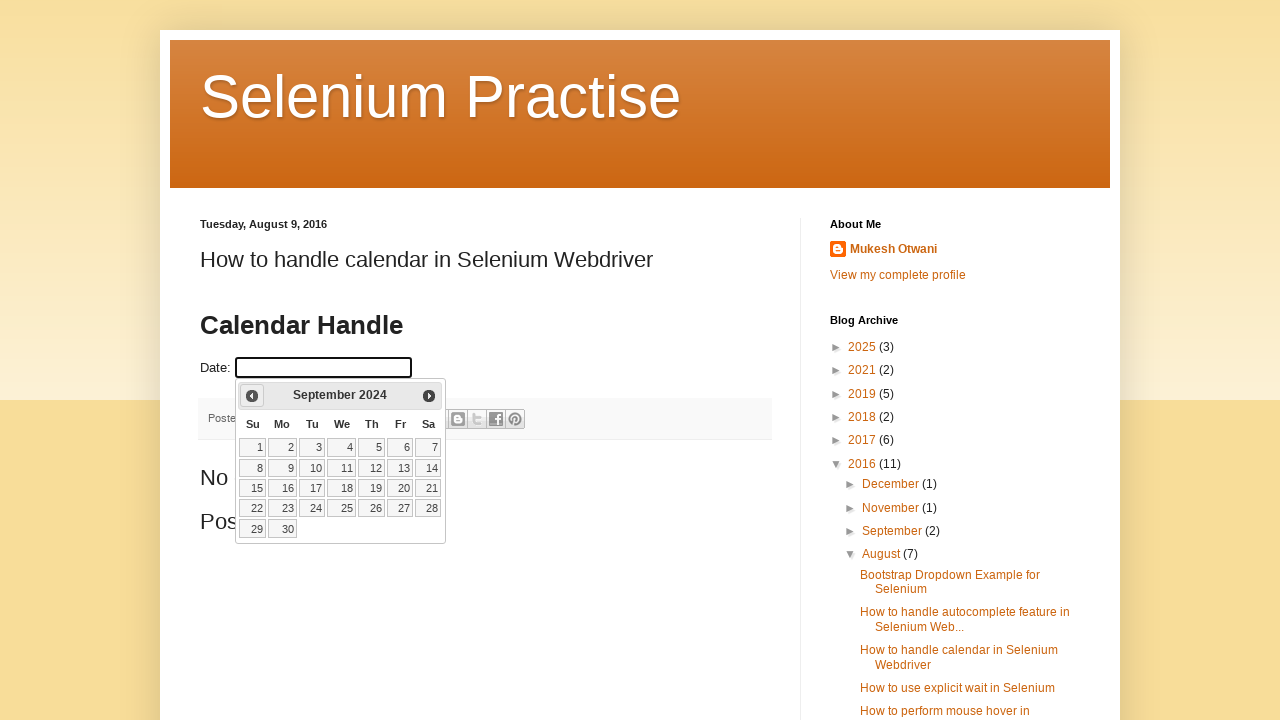

Clicked previous month button to navigate backwards at (252, 396) on a[title='Prev']
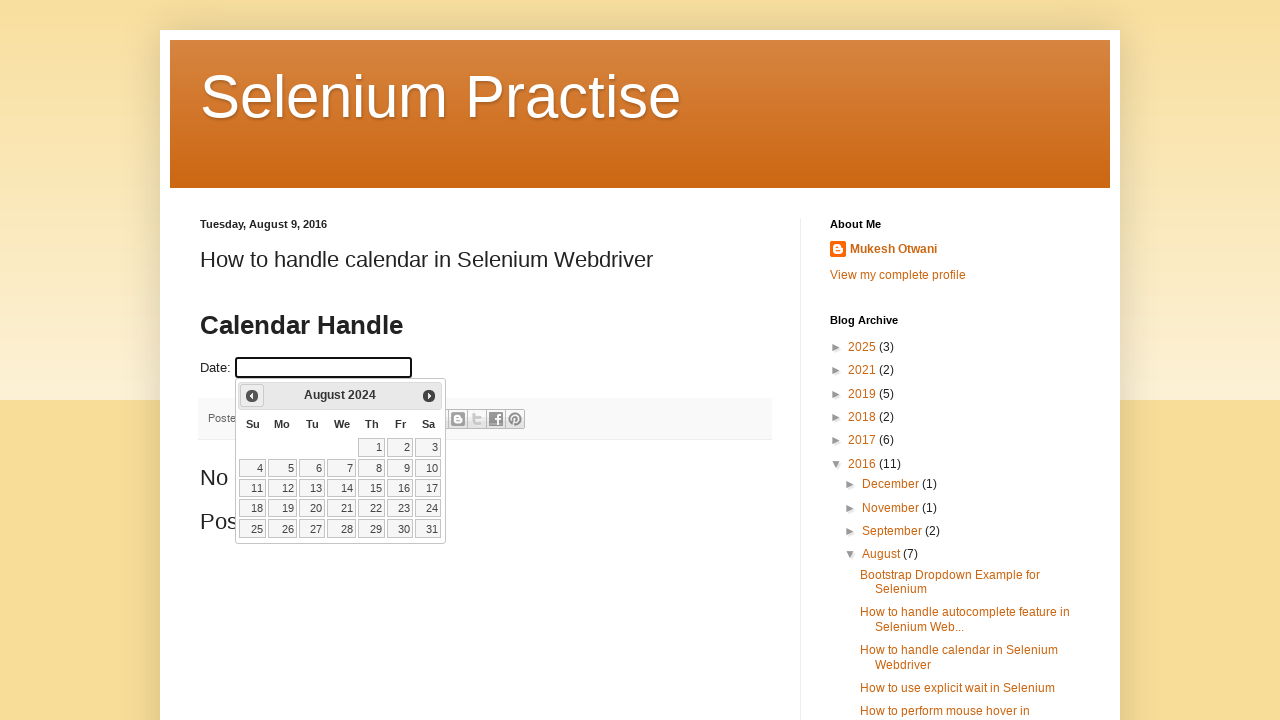

Retrieved updated month from calendar
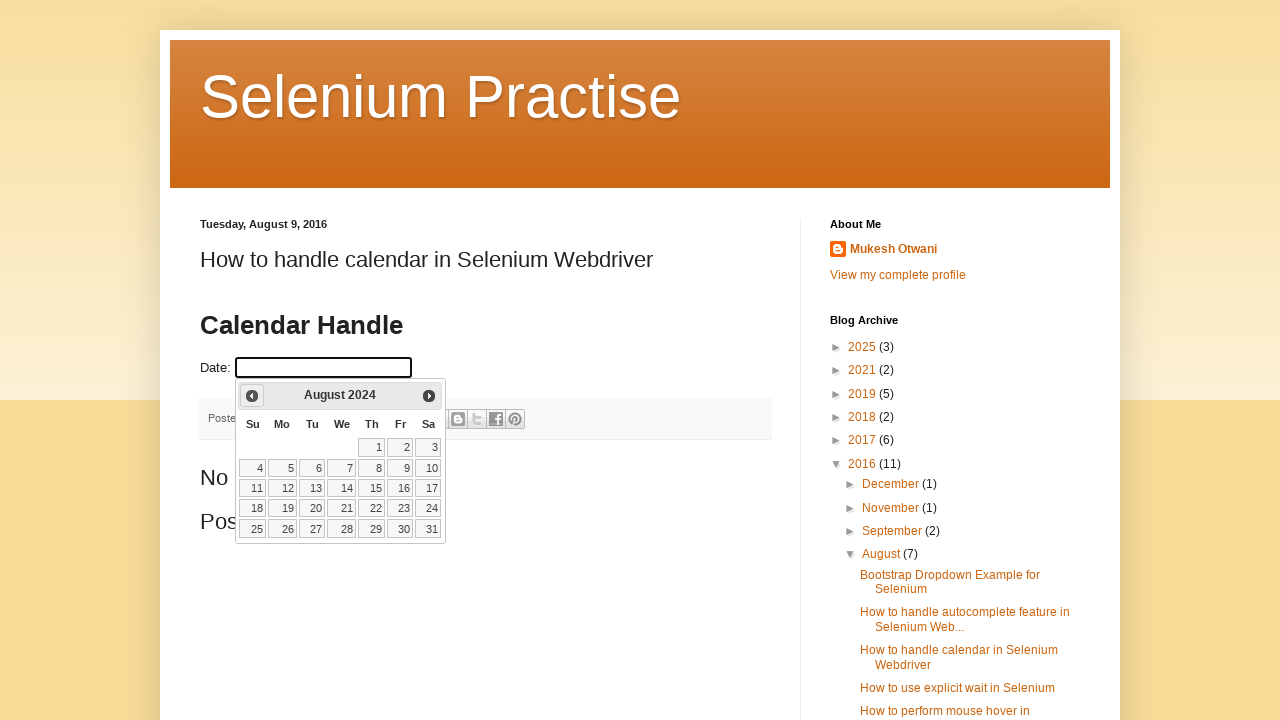

Retrieved updated year from calendar
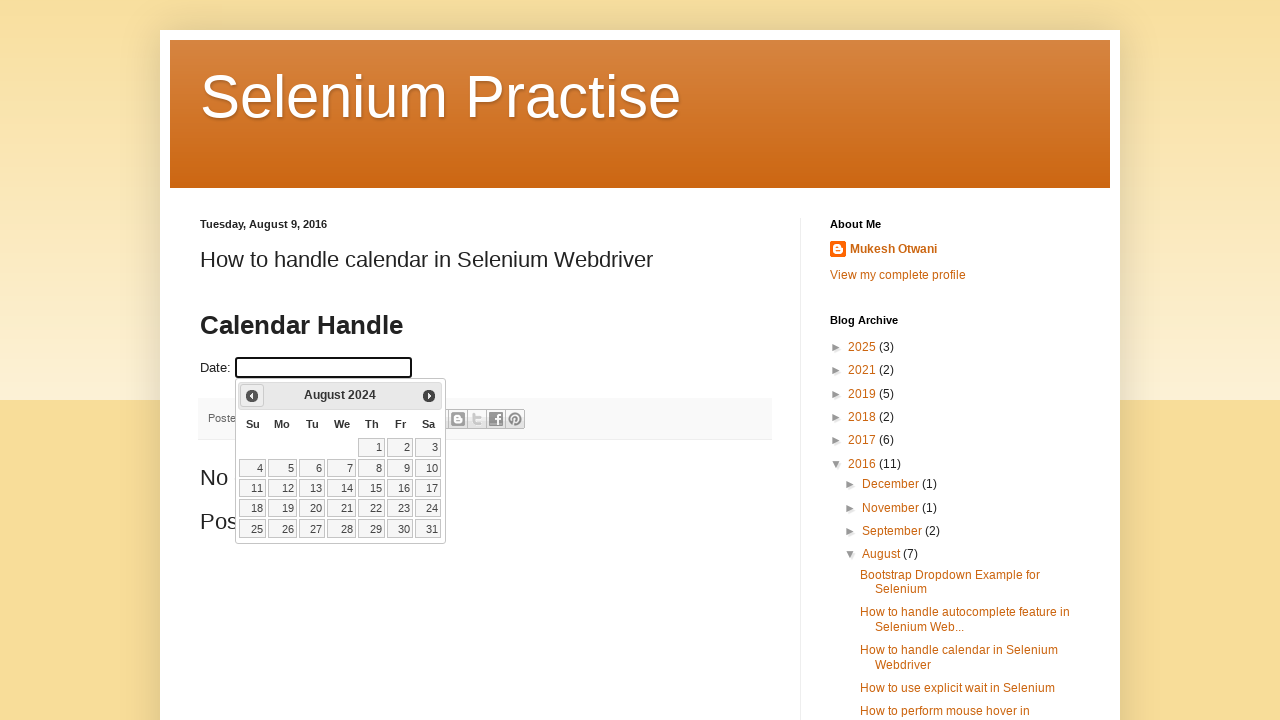

Clicked previous month button to navigate backwards at (252, 396) on a[title='Prev']
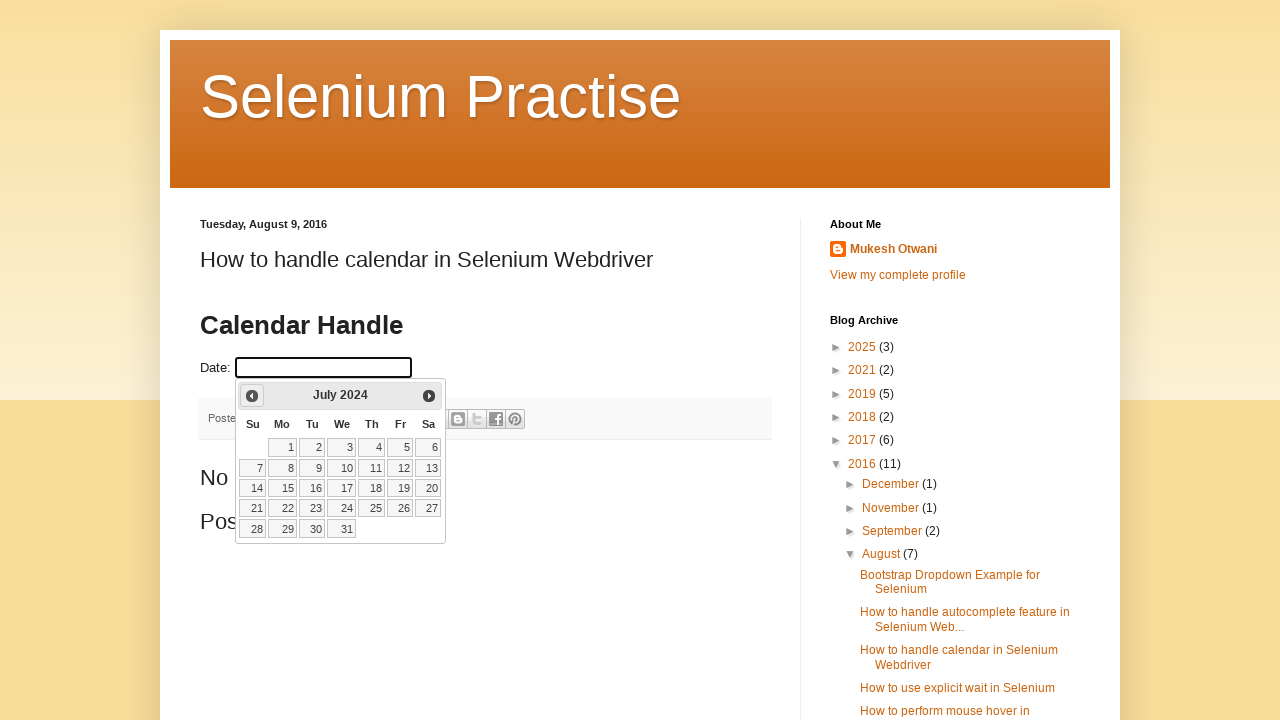

Retrieved updated month from calendar
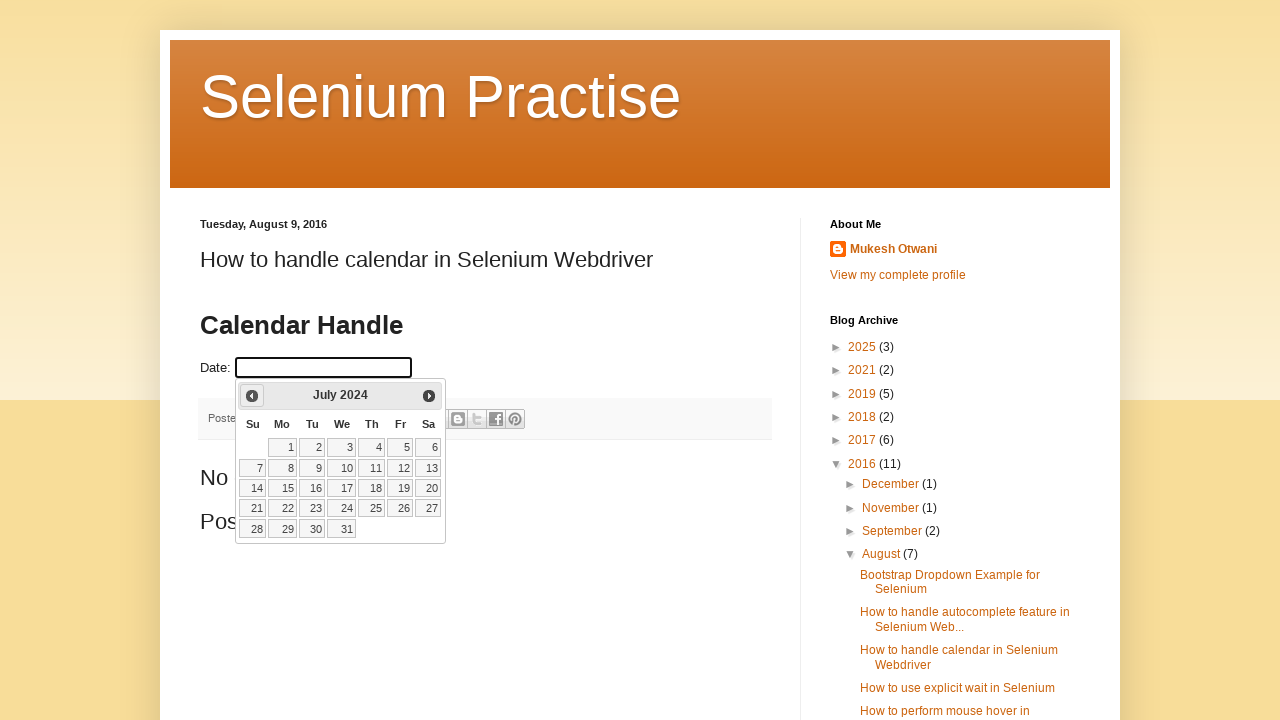

Retrieved updated year from calendar
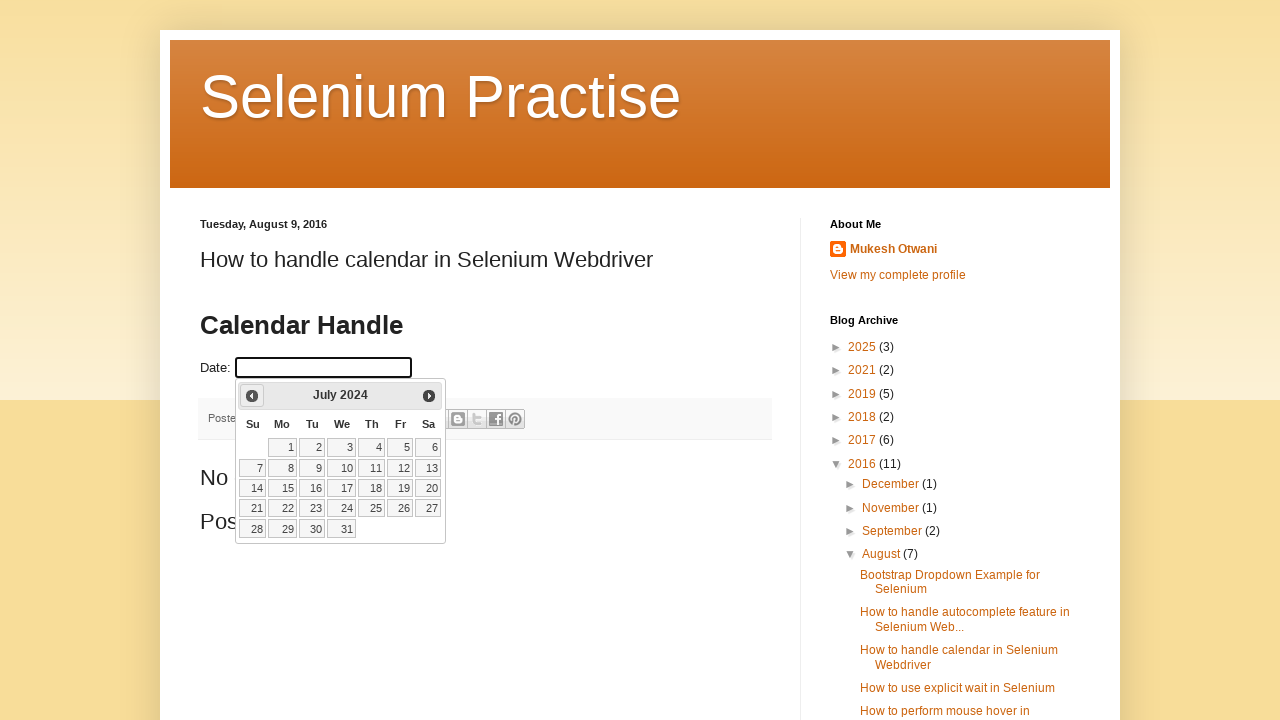

Clicked previous month button to navigate backwards at (252, 396) on a[title='Prev']
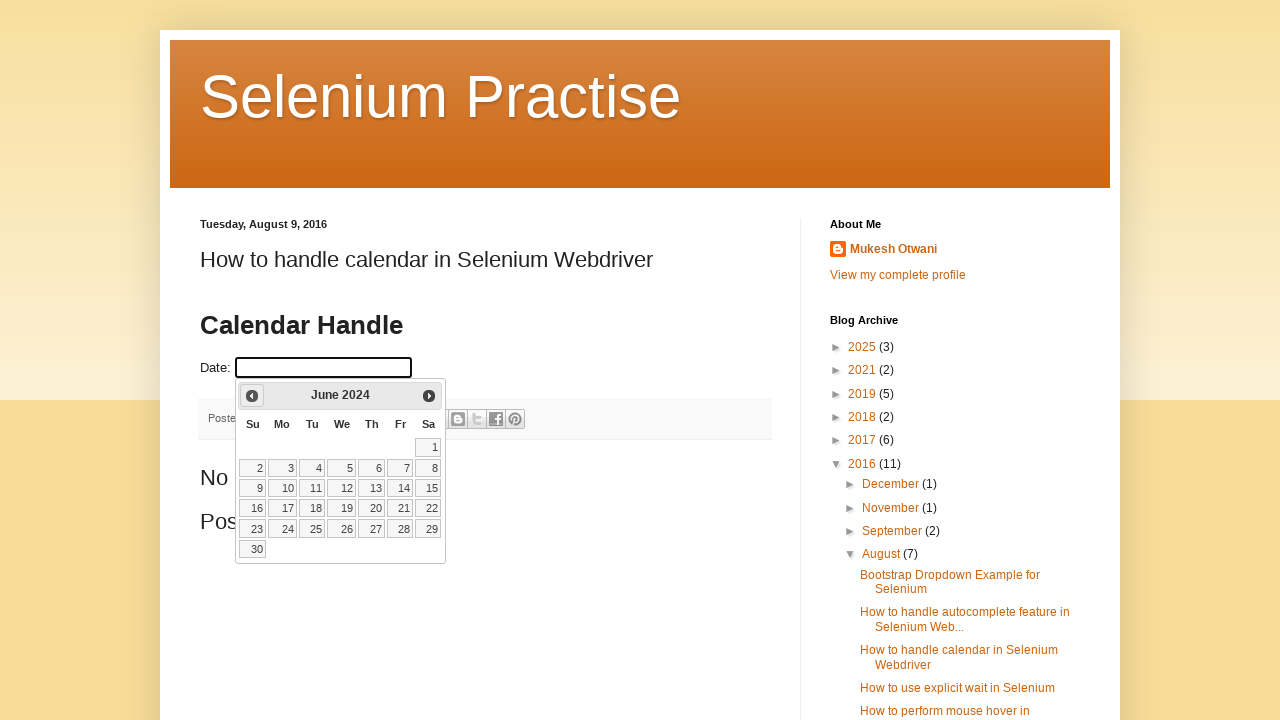

Retrieved updated month from calendar
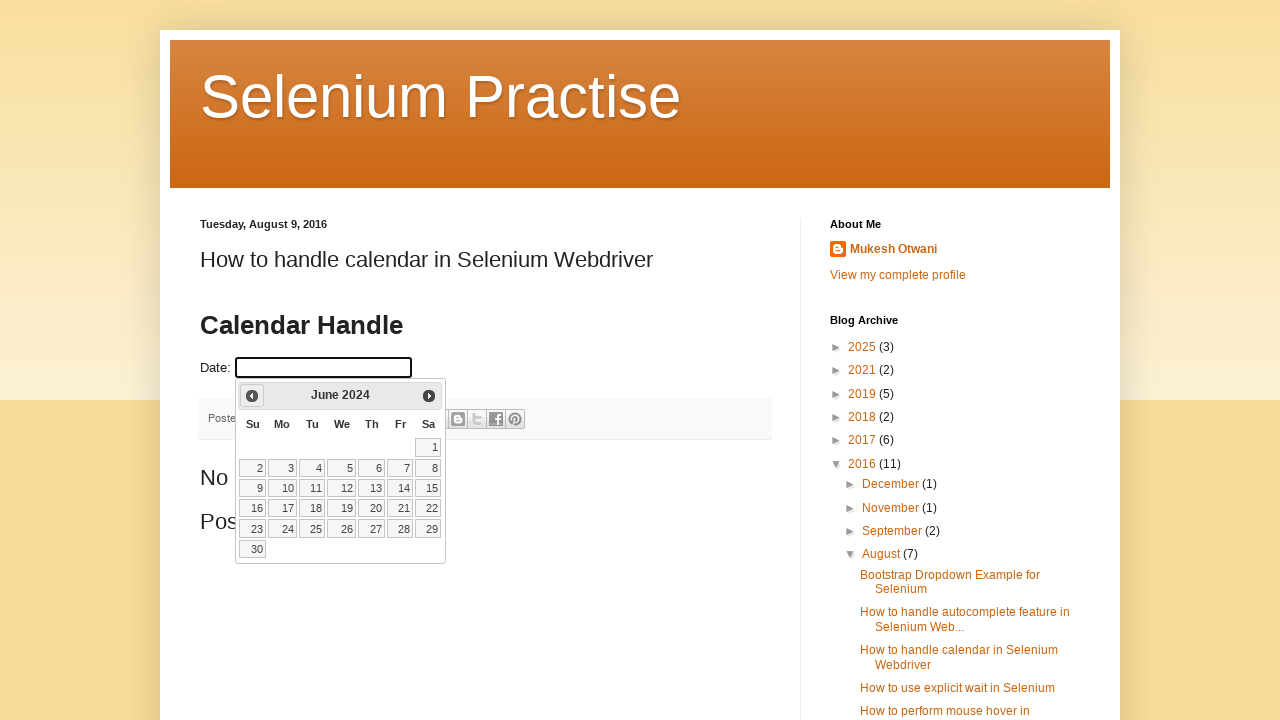

Retrieved updated year from calendar
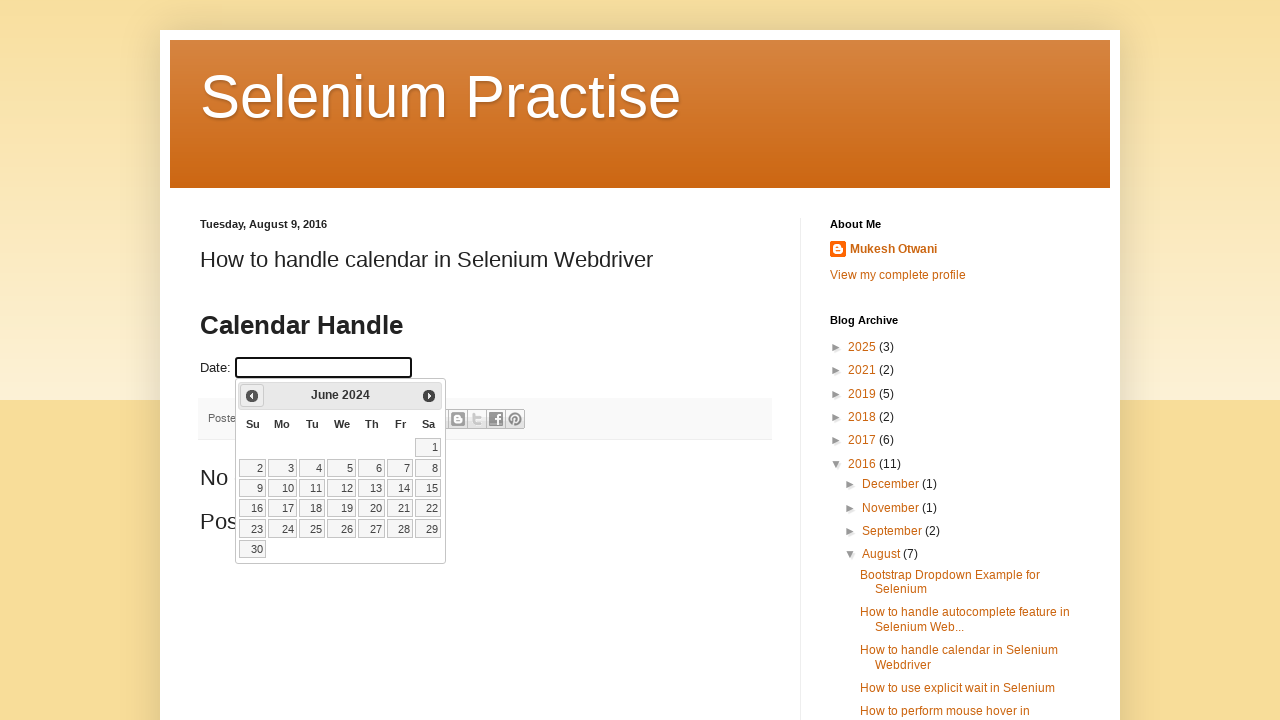

Clicked previous month button to navigate backwards at (252, 396) on a[title='Prev']
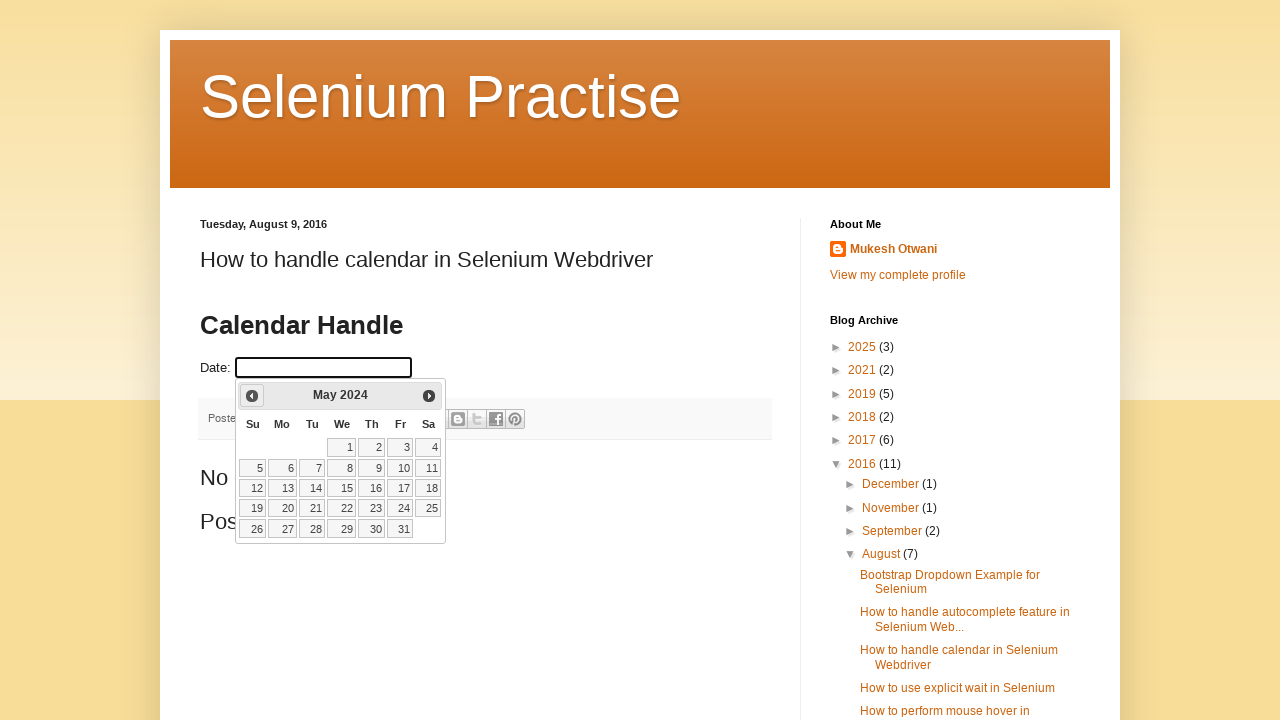

Retrieved updated month from calendar
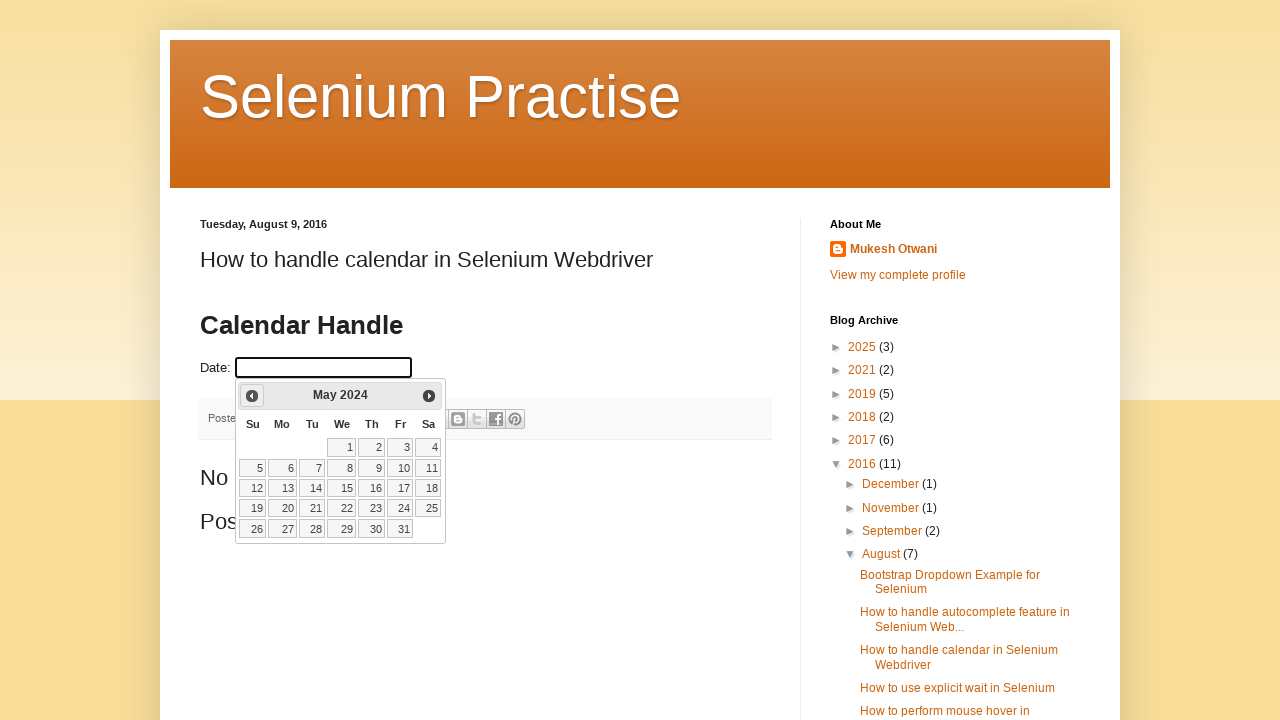

Retrieved updated year from calendar
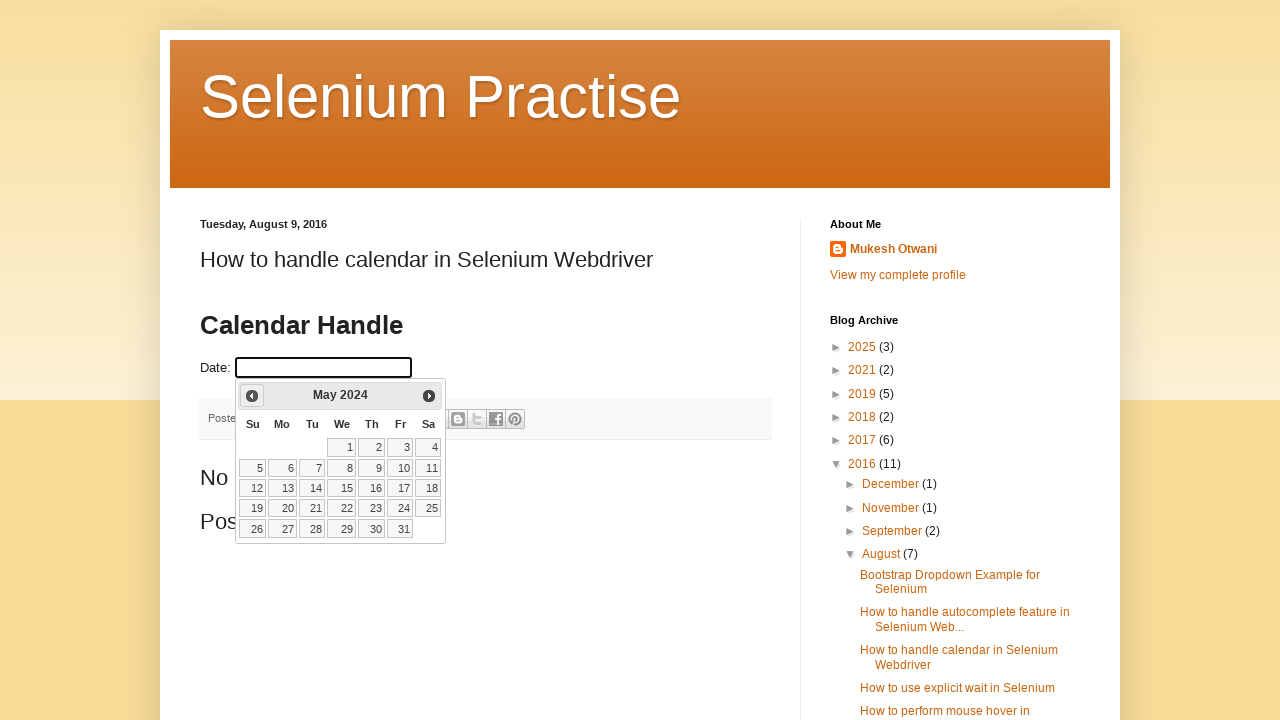

Clicked previous month button to navigate backwards at (252, 396) on a[title='Prev']
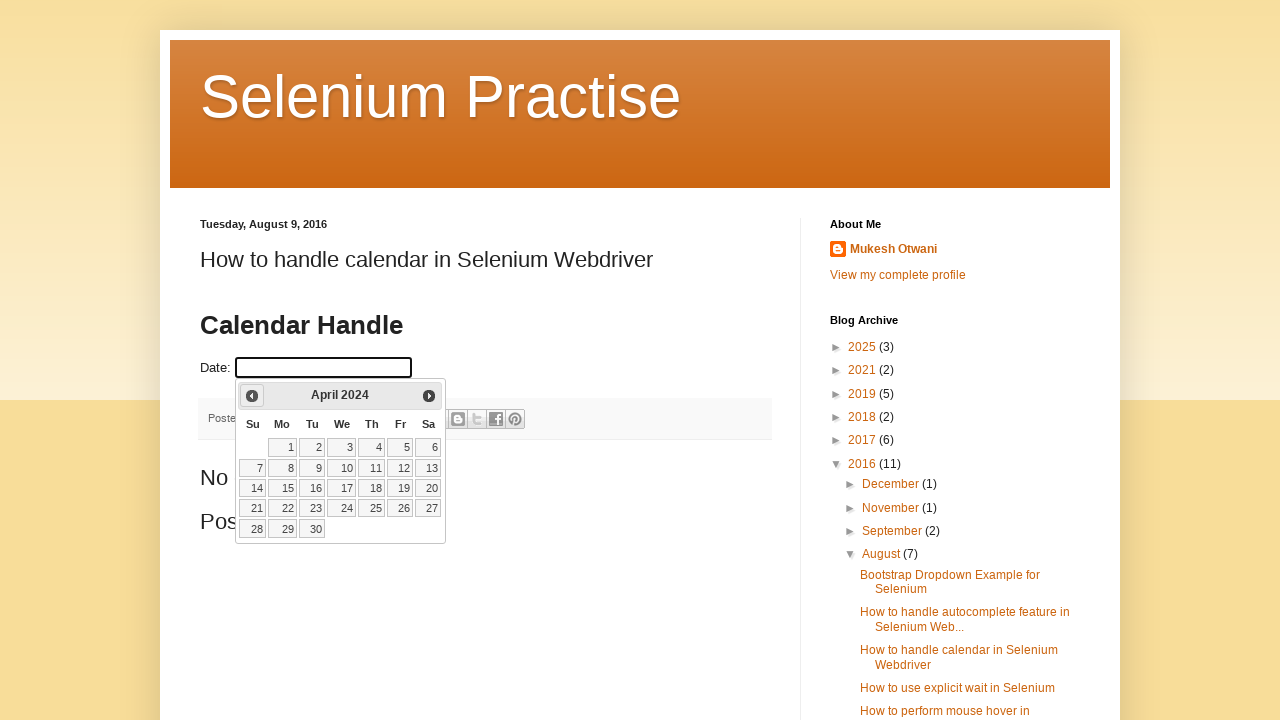

Retrieved updated month from calendar
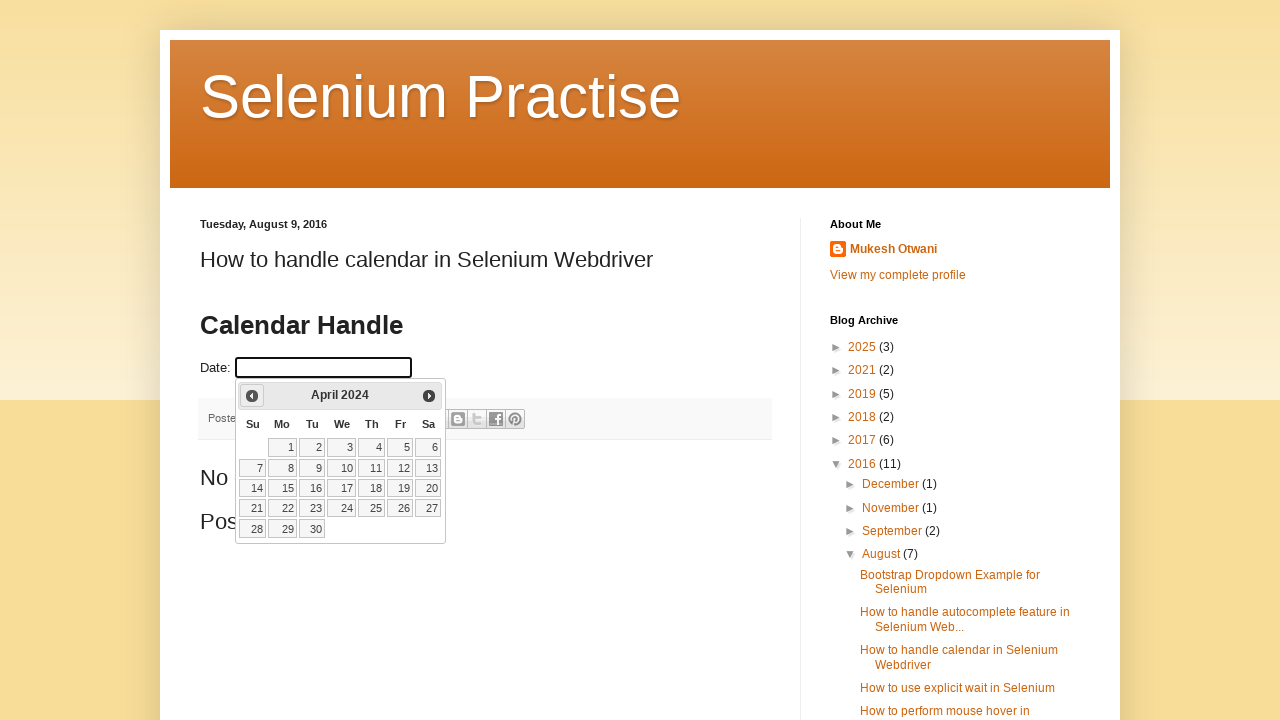

Retrieved updated year from calendar
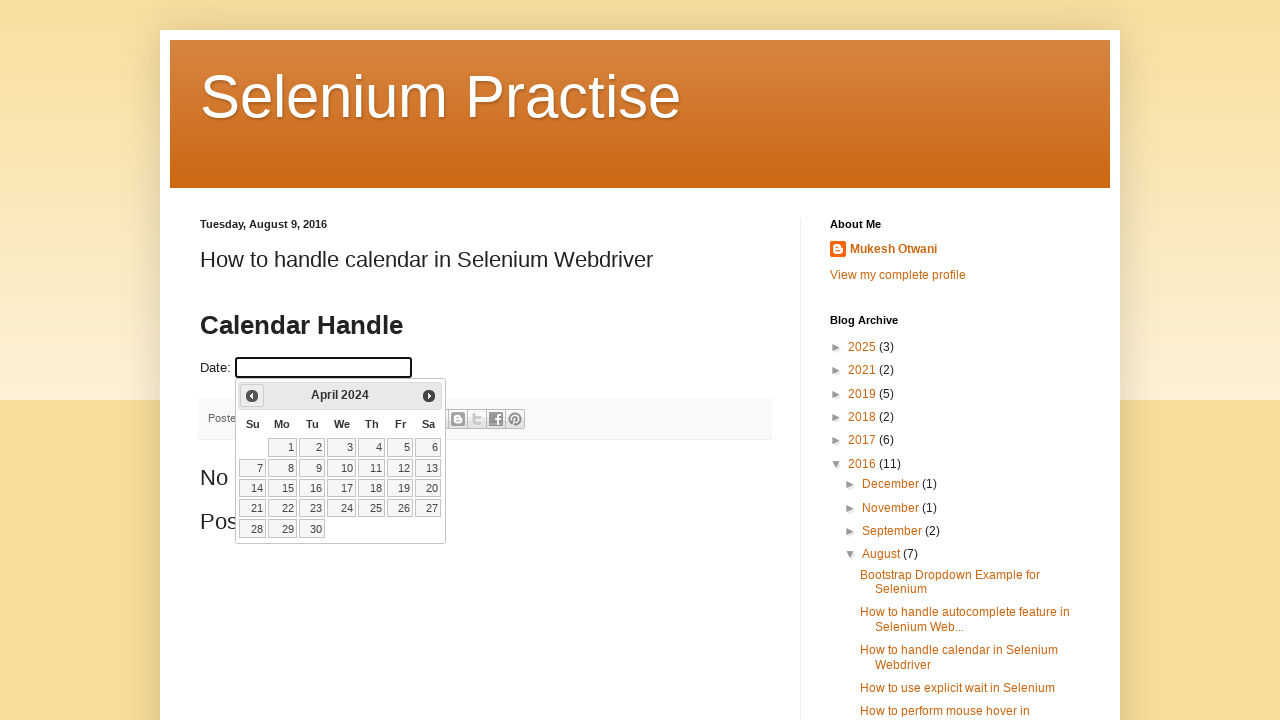

Clicked previous month button to navigate backwards at (252, 396) on a[title='Prev']
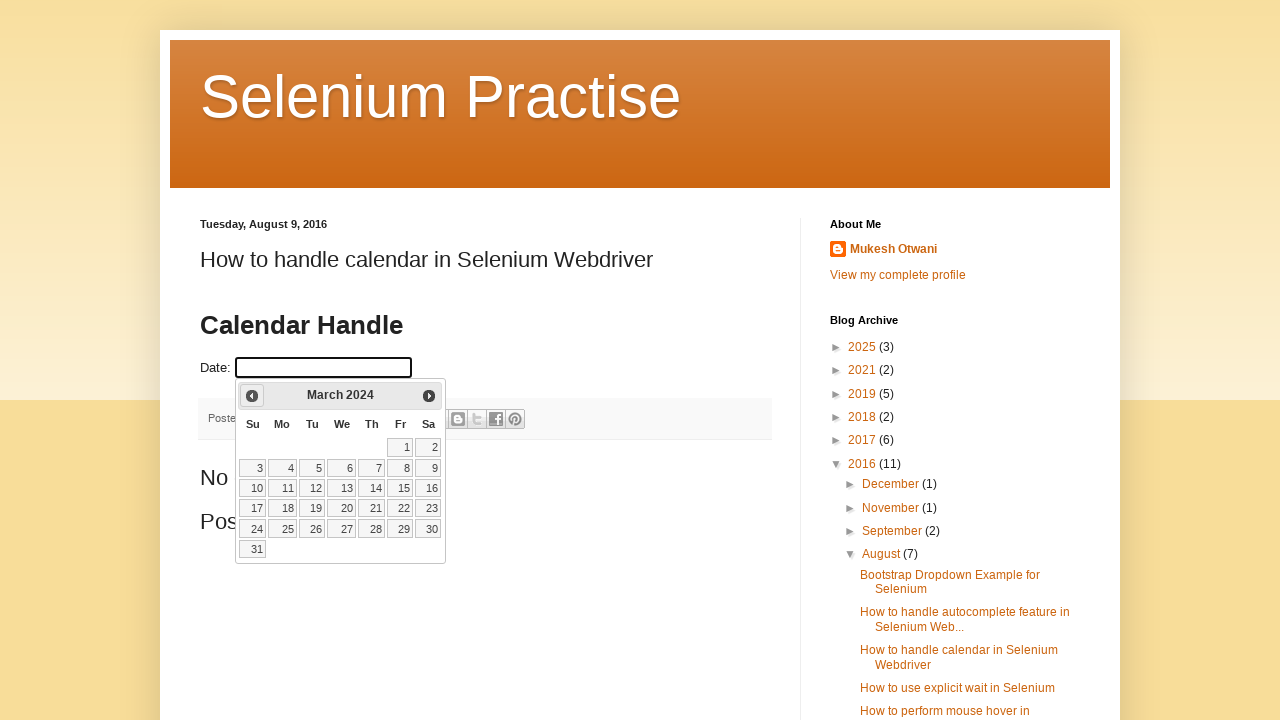

Retrieved updated month from calendar
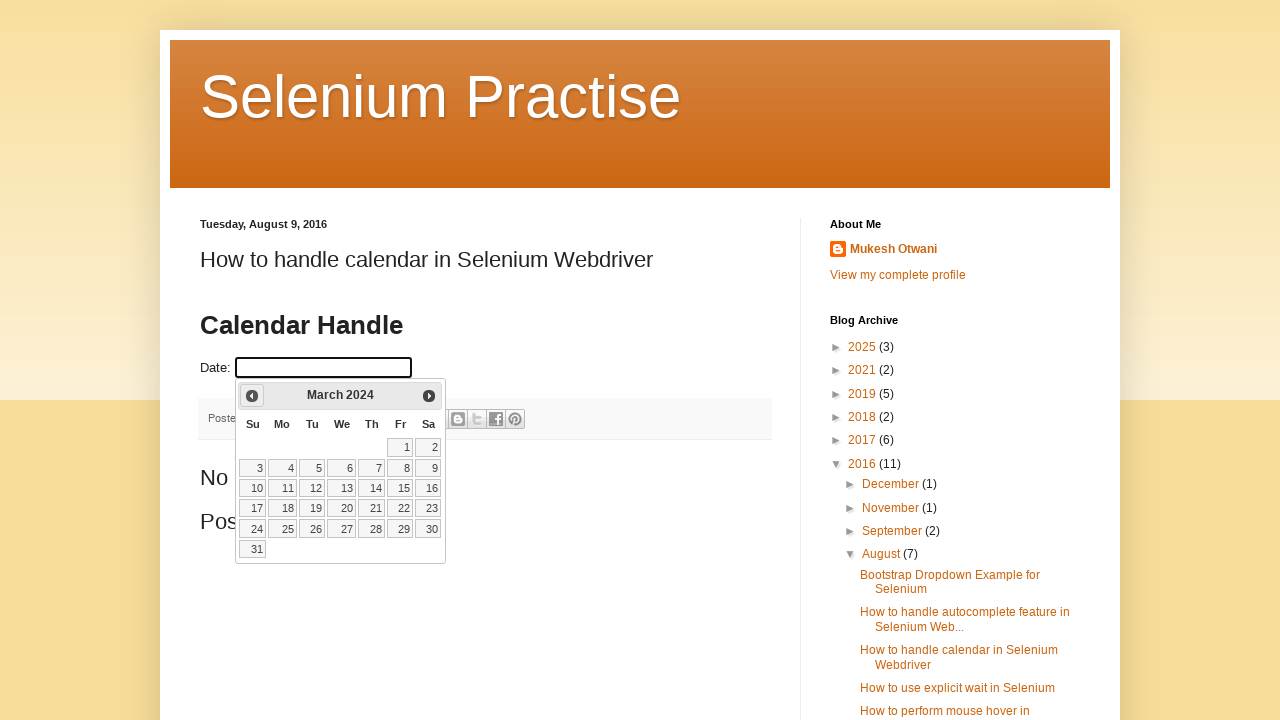

Retrieved updated year from calendar
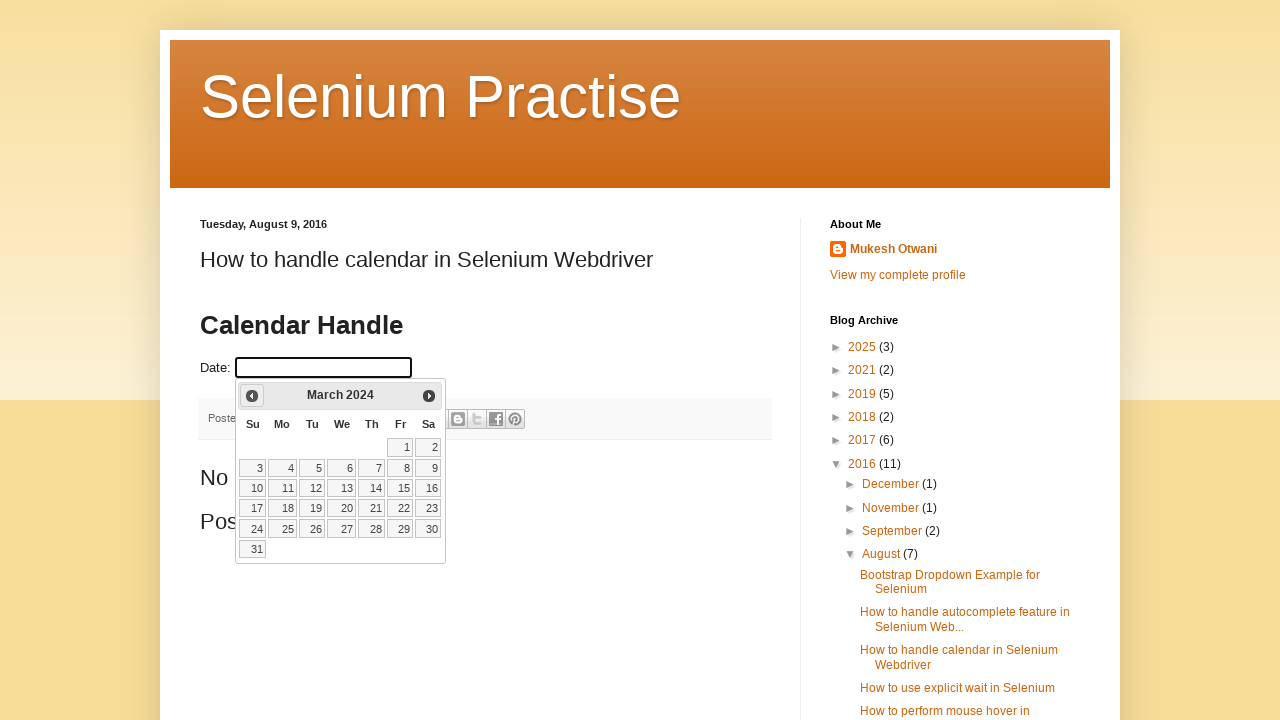

Clicked previous month button to navigate backwards at (252, 396) on a[title='Prev']
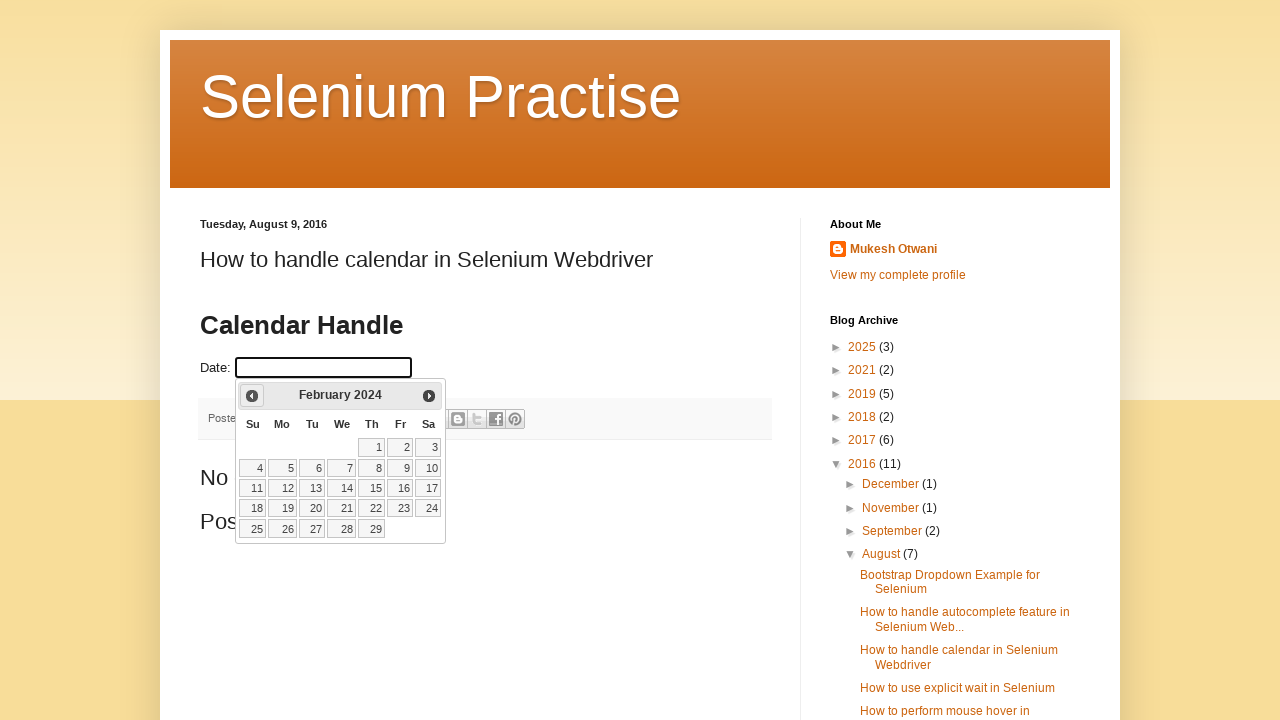

Retrieved updated month from calendar
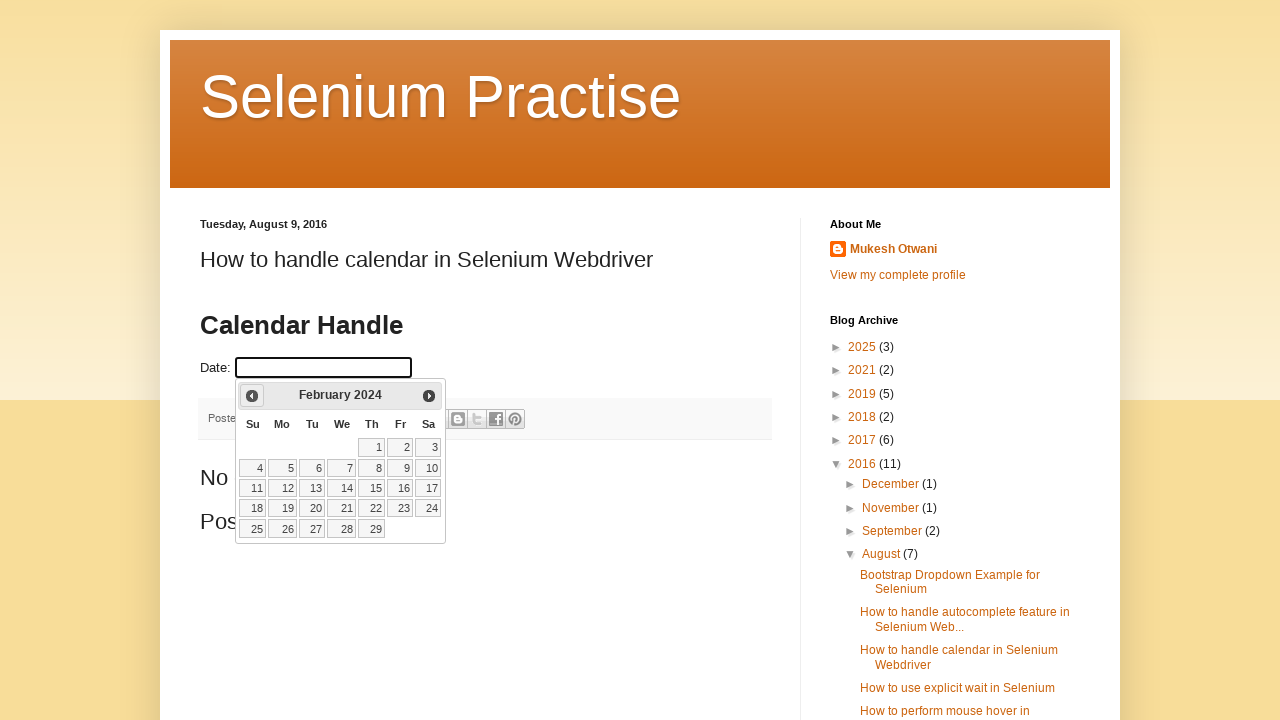

Retrieved updated year from calendar
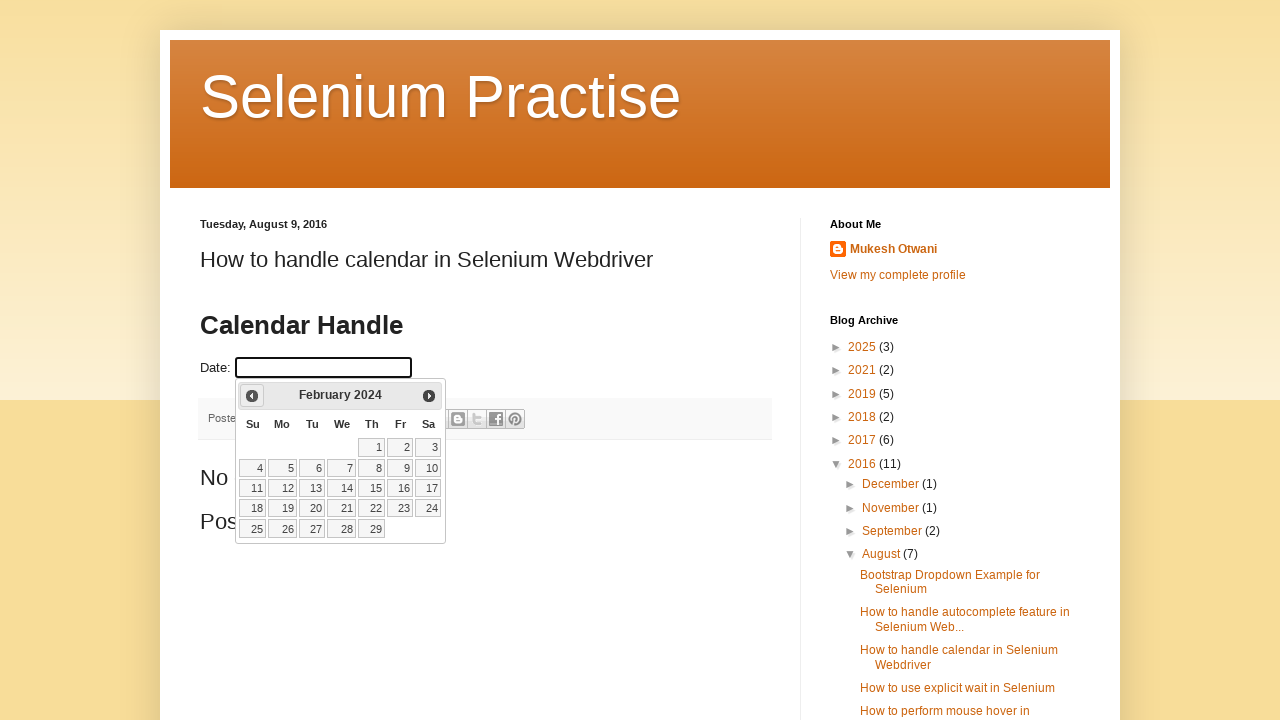

Clicked previous month button to navigate backwards at (252, 396) on a[title='Prev']
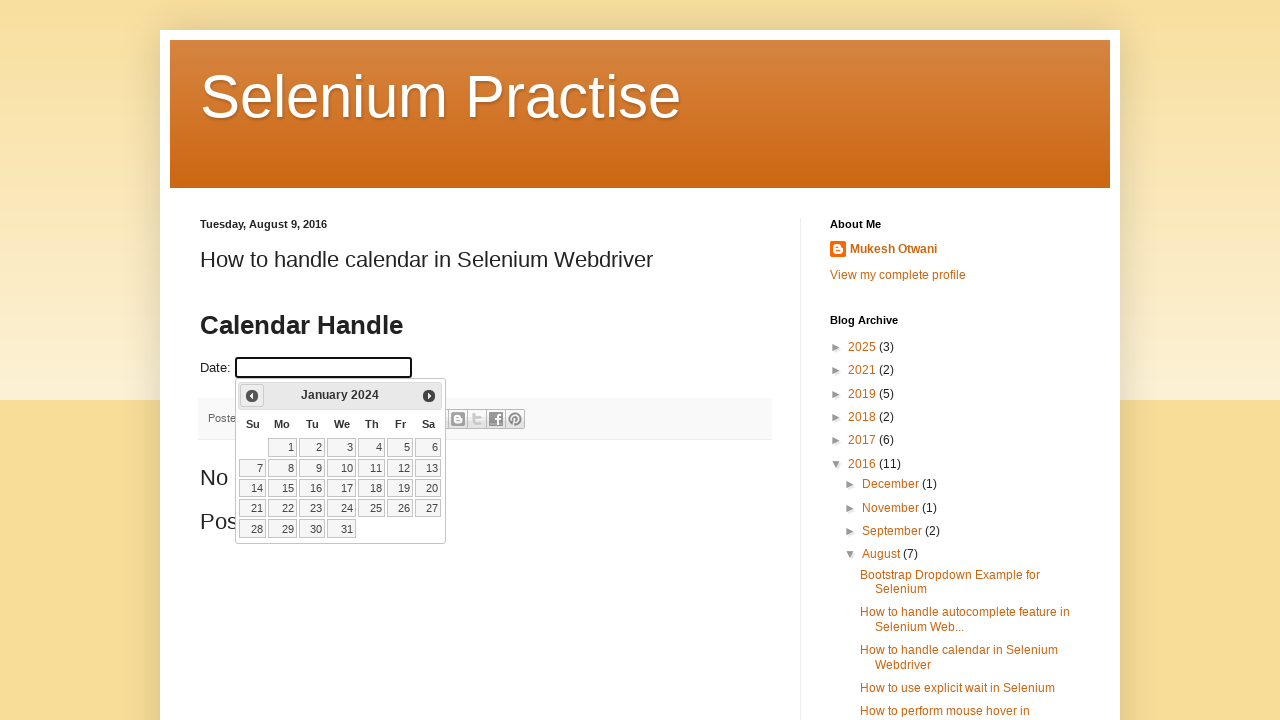

Retrieved updated month from calendar
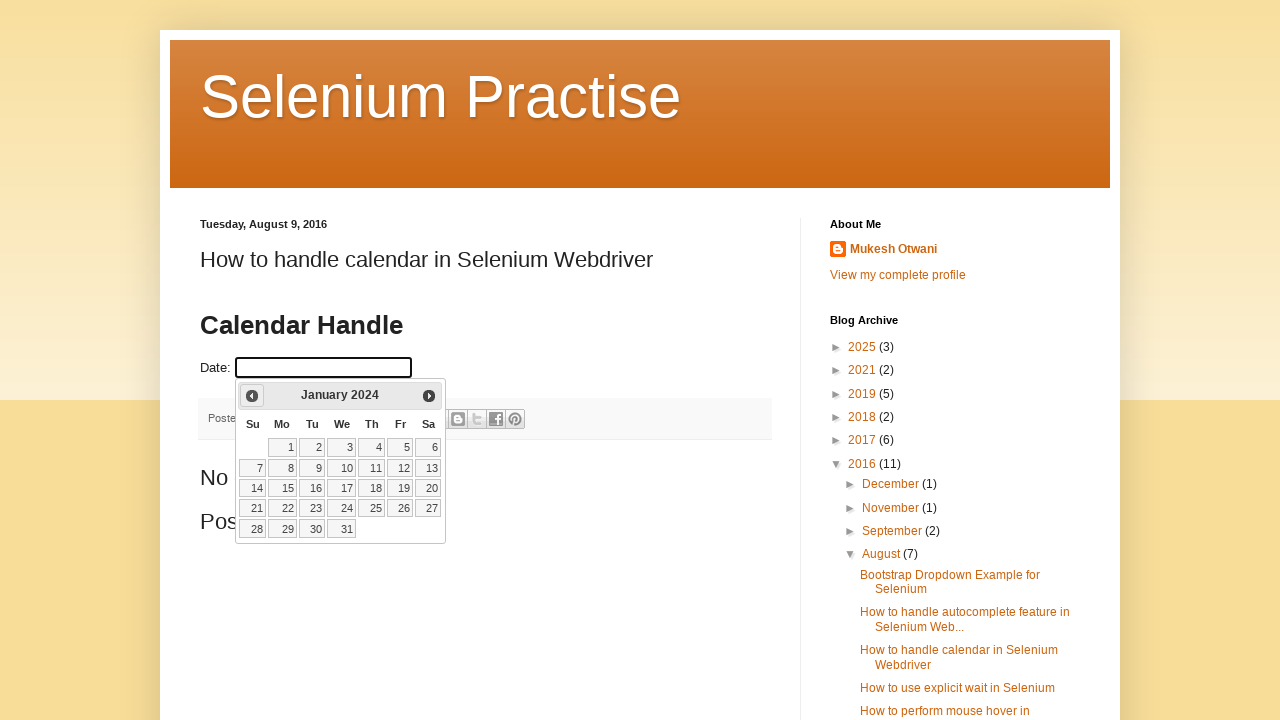

Retrieved updated year from calendar
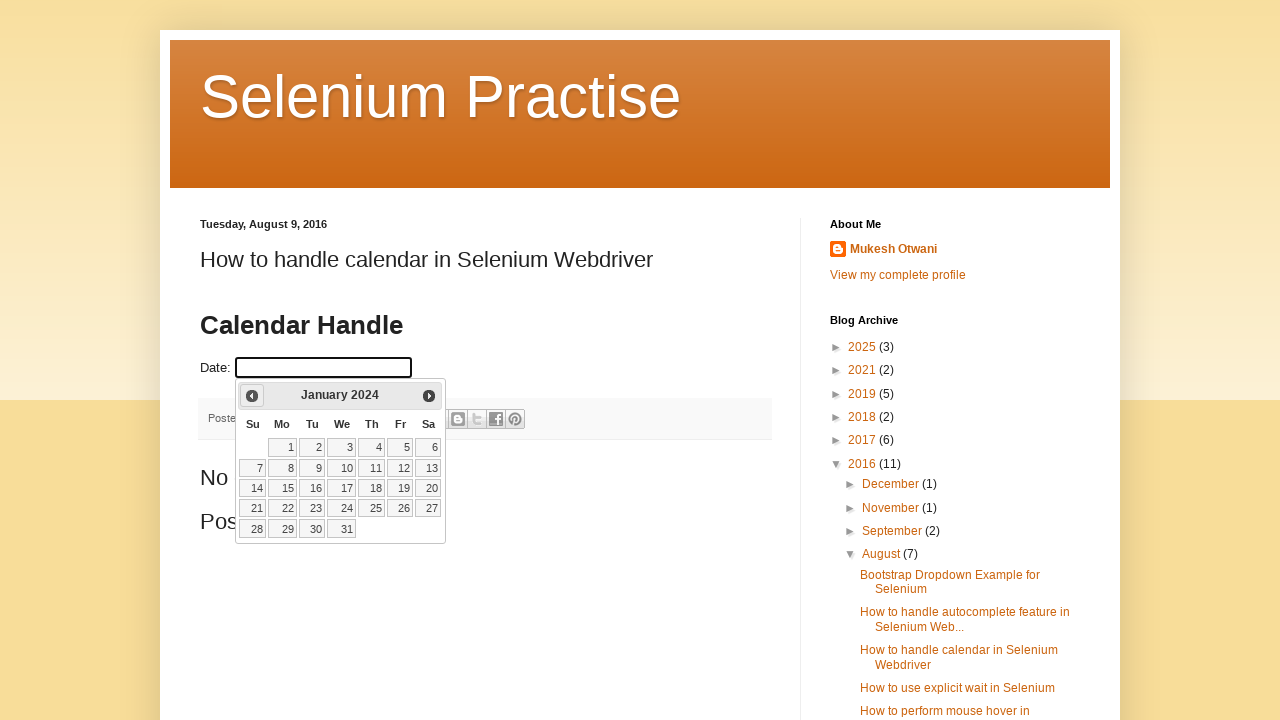

Clicked previous month button to navigate backwards at (252, 396) on a[title='Prev']
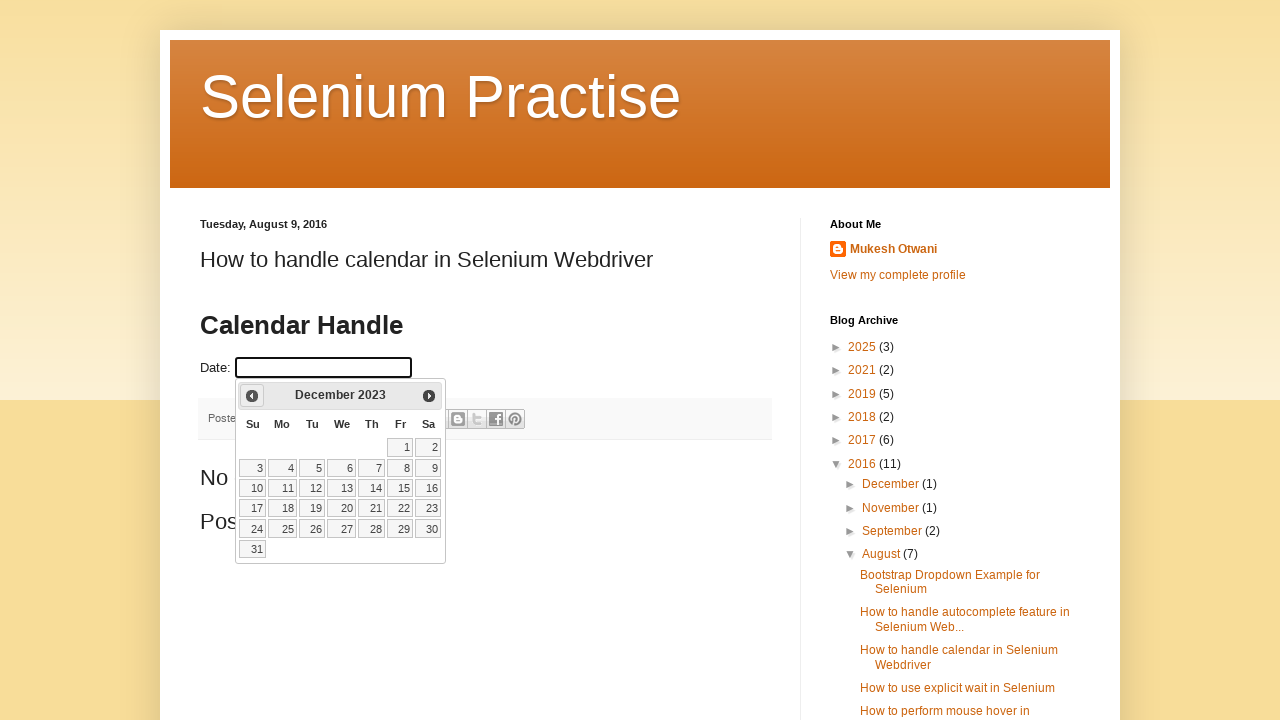

Retrieved updated month from calendar
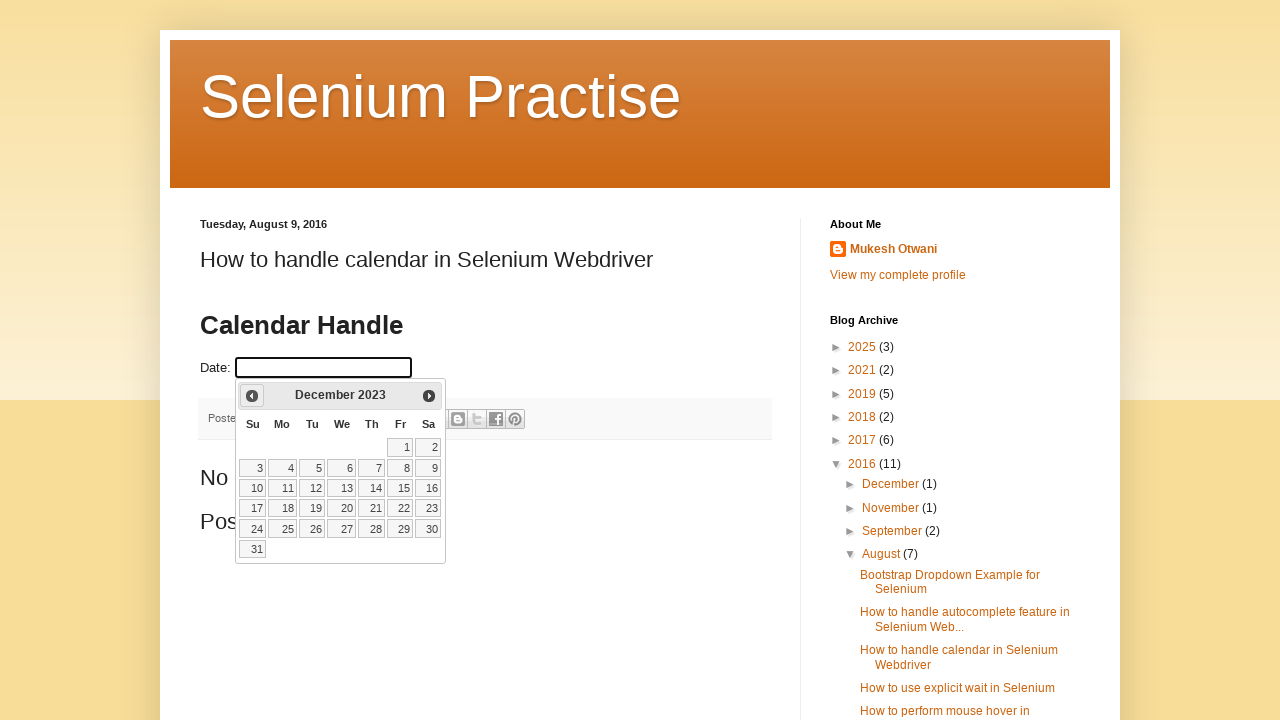

Retrieved updated year from calendar
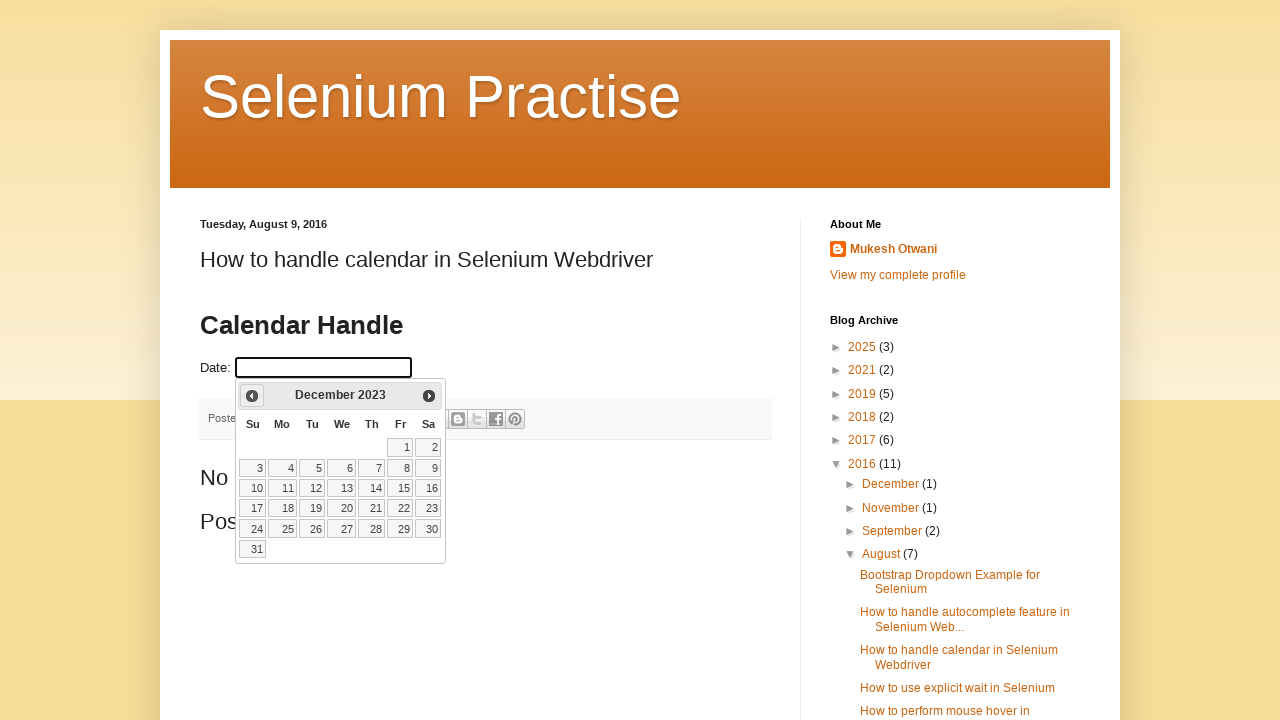

Clicked previous month button to navigate backwards at (252, 396) on a[title='Prev']
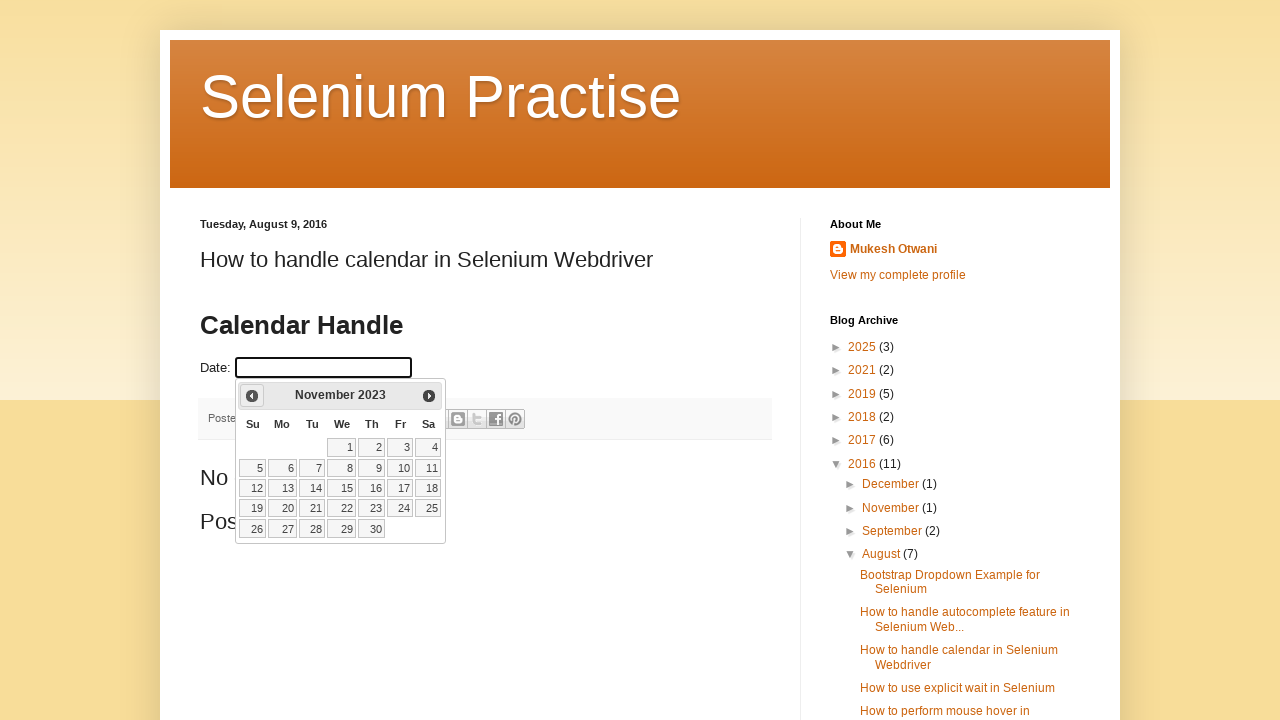

Retrieved updated month from calendar
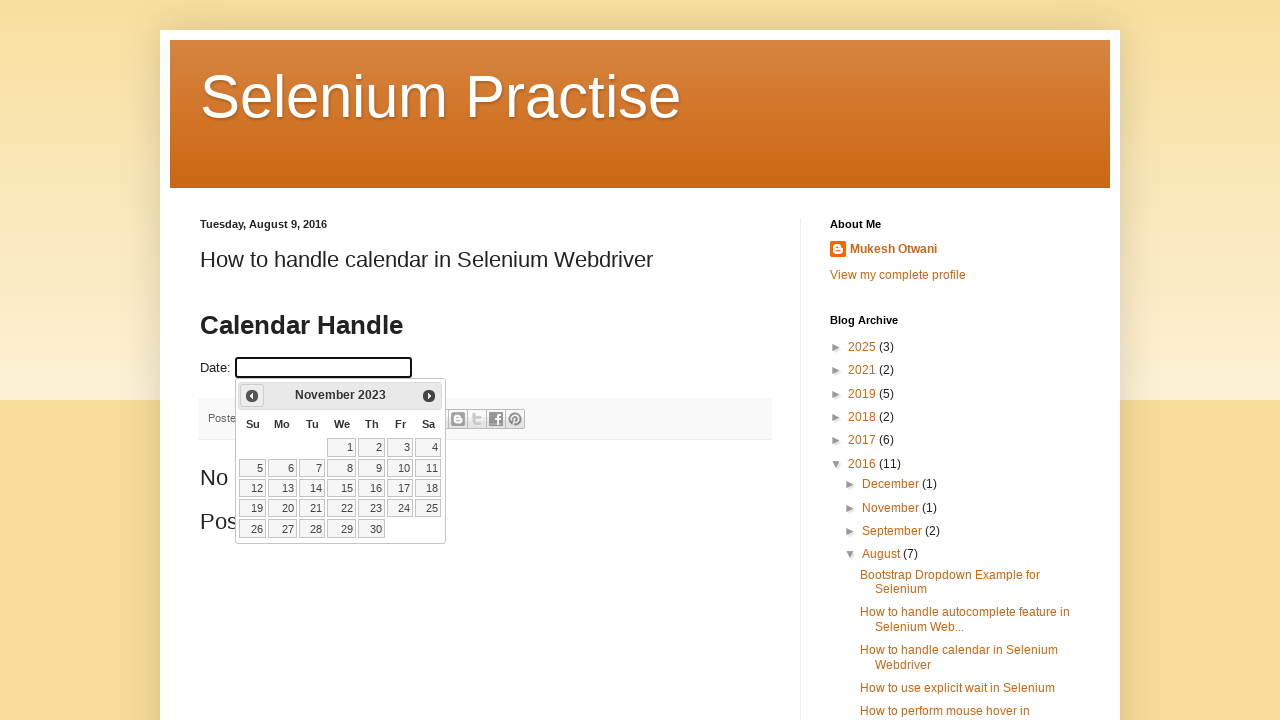

Retrieved updated year from calendar
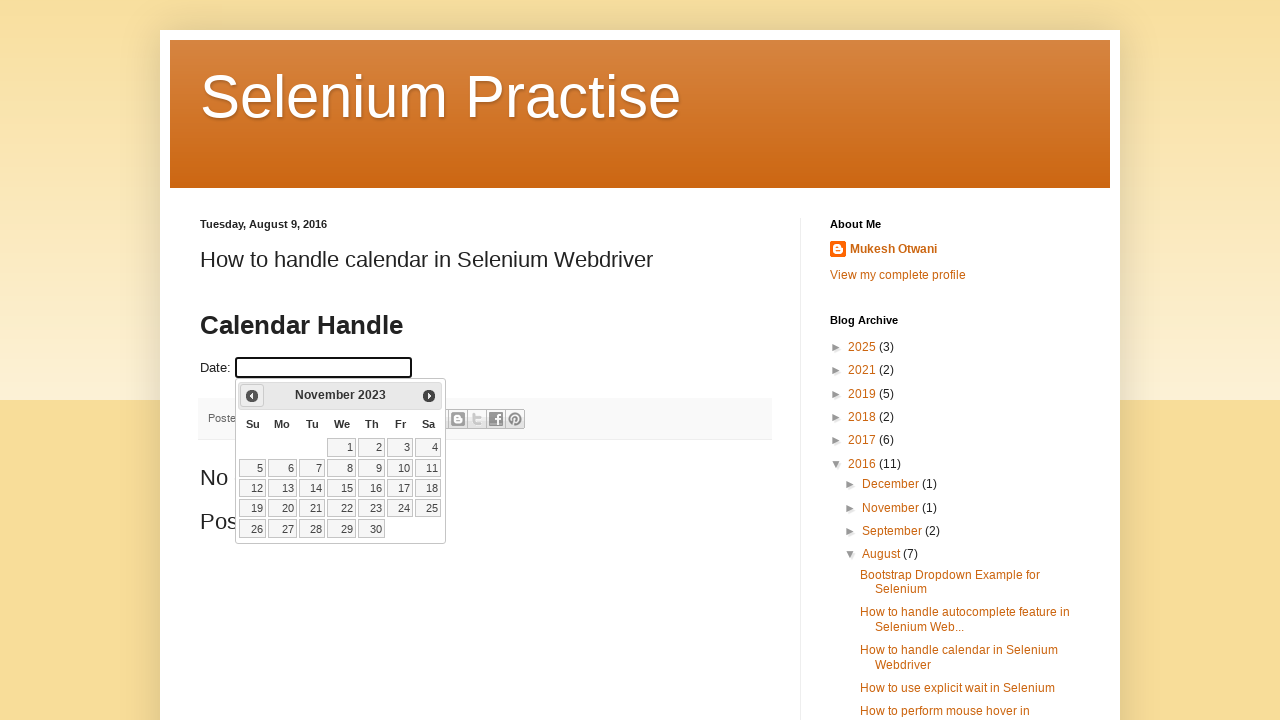

Clicked previous month button to navigate backwards at (252, 396) on a[title='Prev']
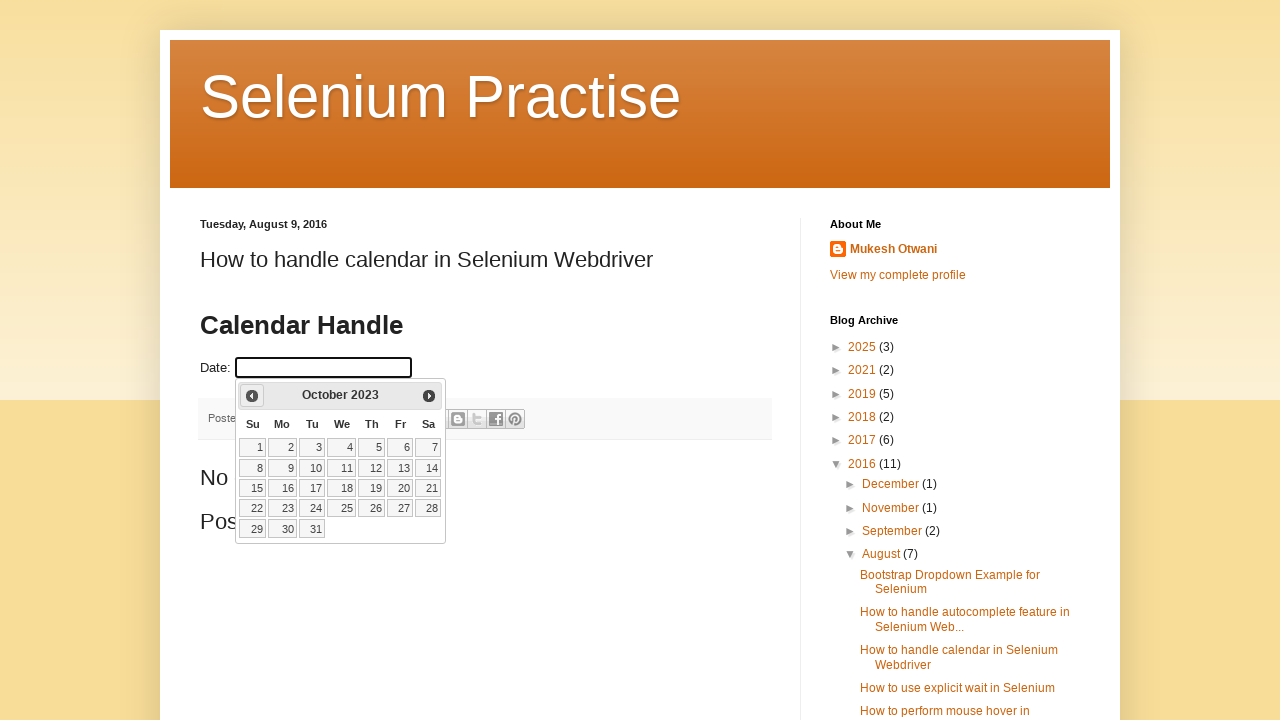

Retrieved updated month from calendar
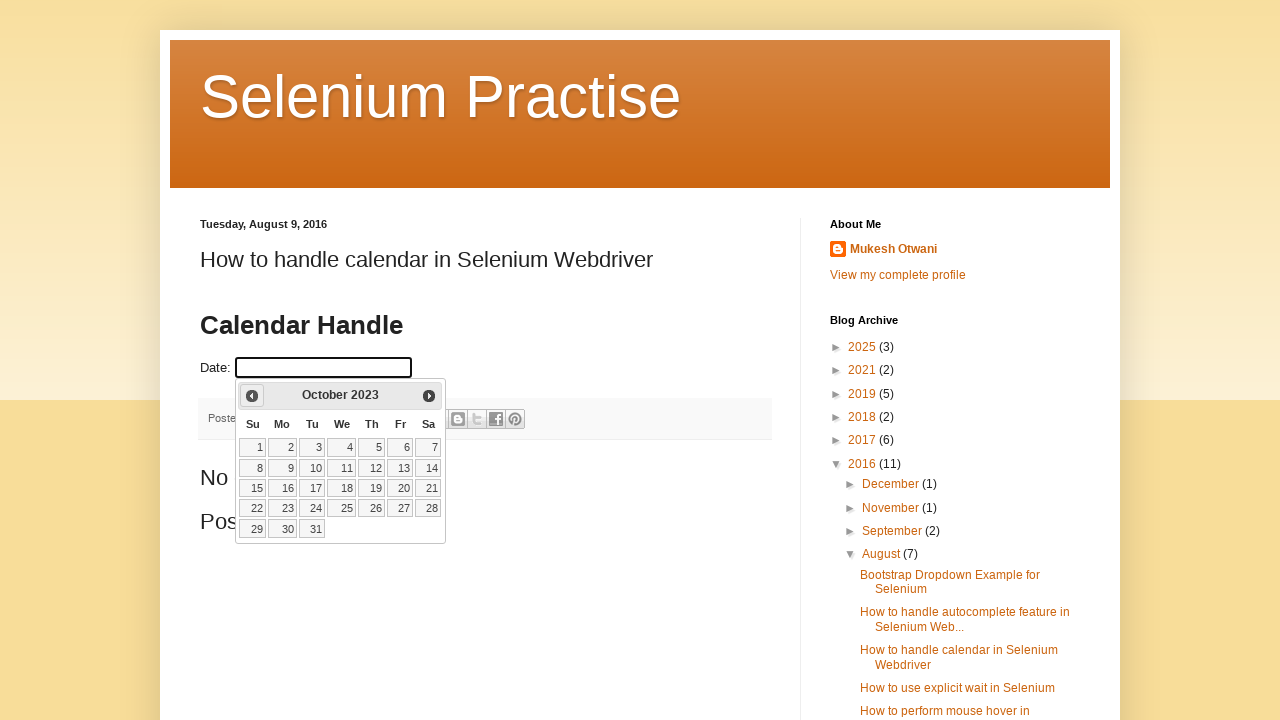

Retrieved updated year from calendar
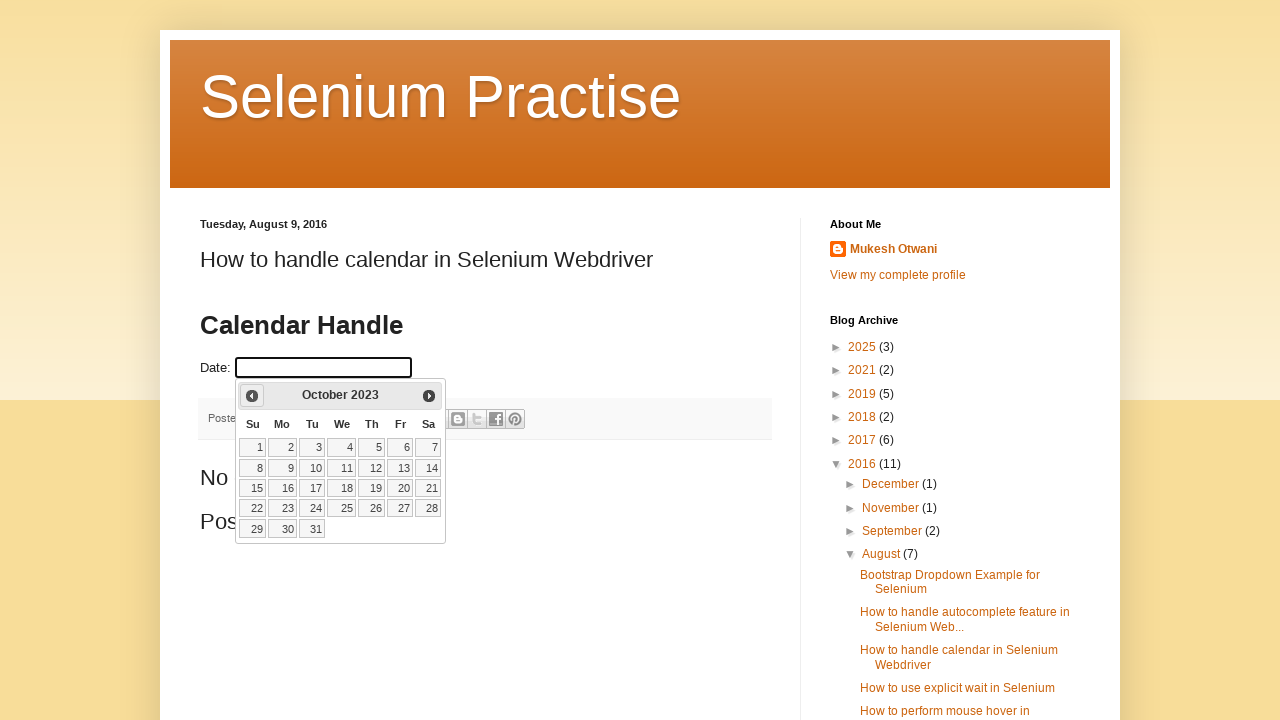

Clicked previous month button to navigate backwards at (252, 396) on a[title='Prev']
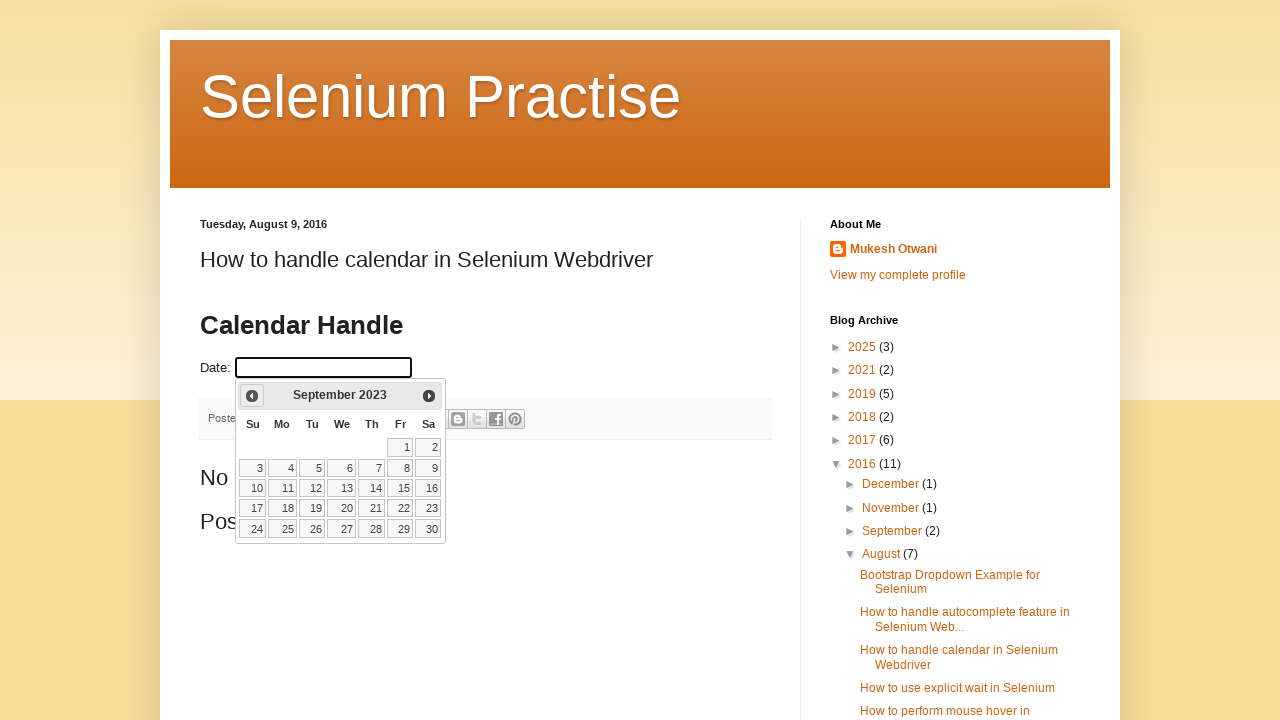

Retrieved updated month from calendar
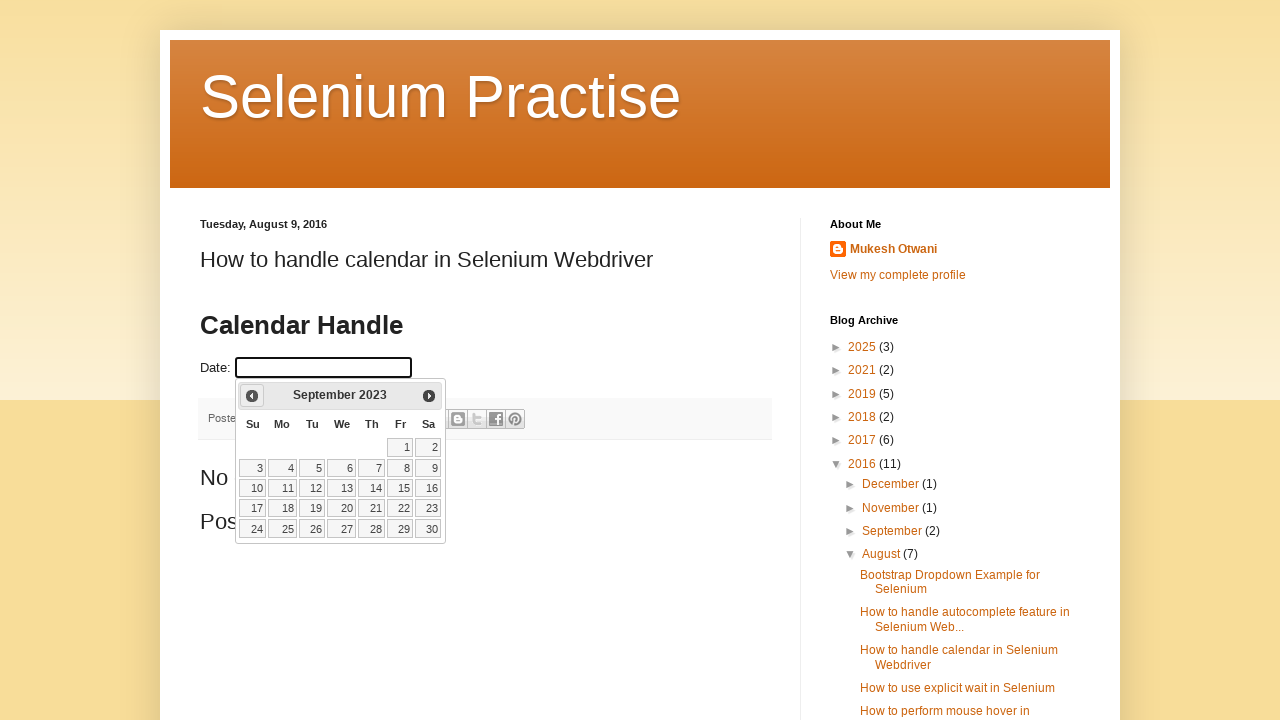

Retrieved updated year from calendar
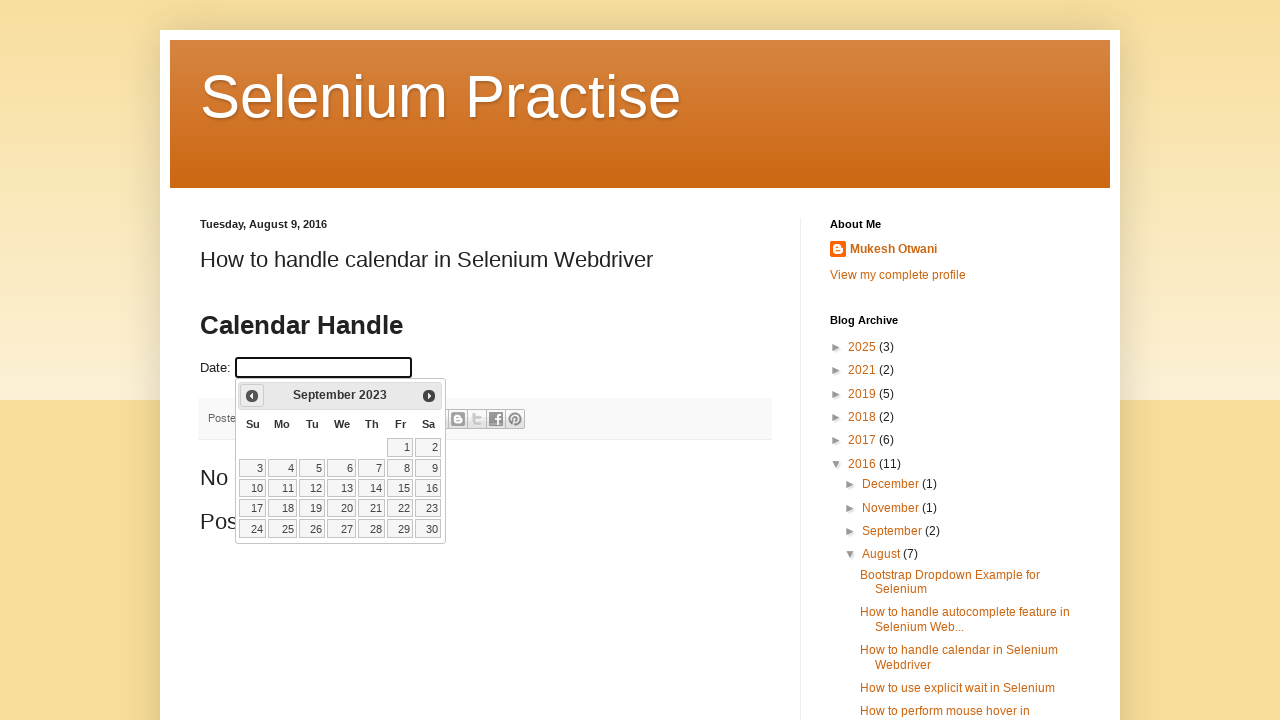

Clicked previous month button to navigate backwards at (252, 396) on a[title='Prev']
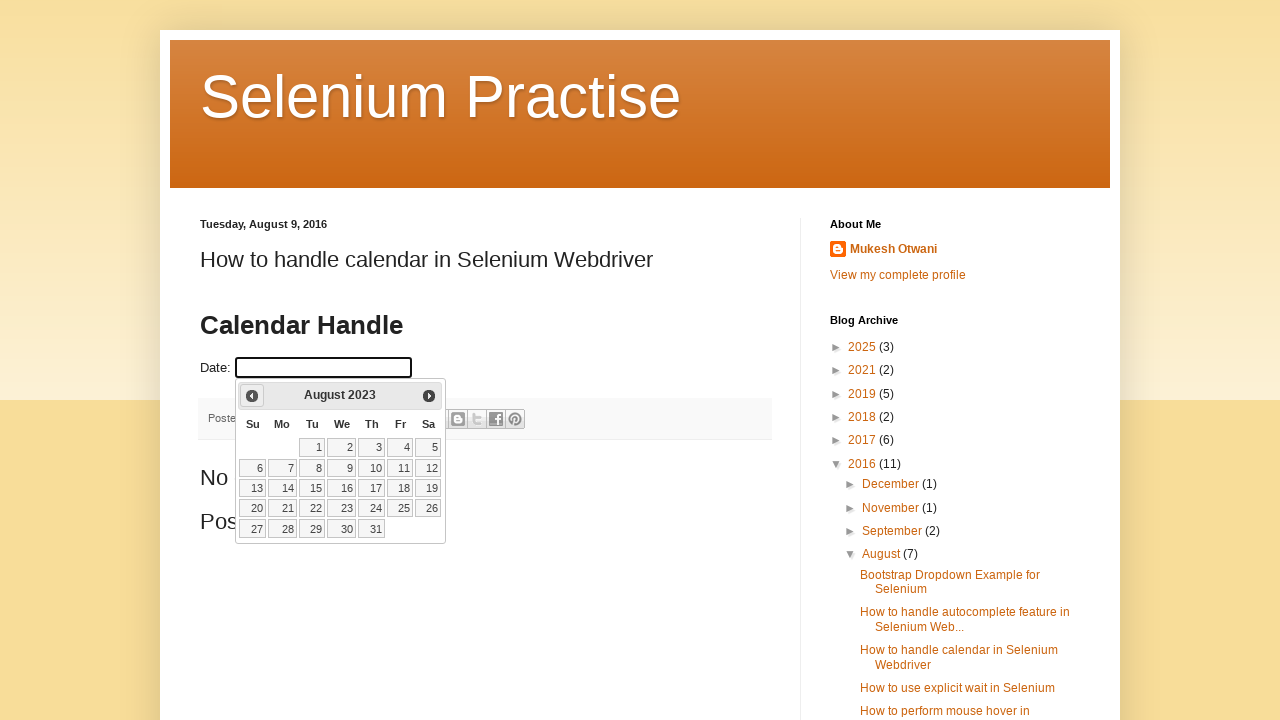

Retrieved updated month from calendar
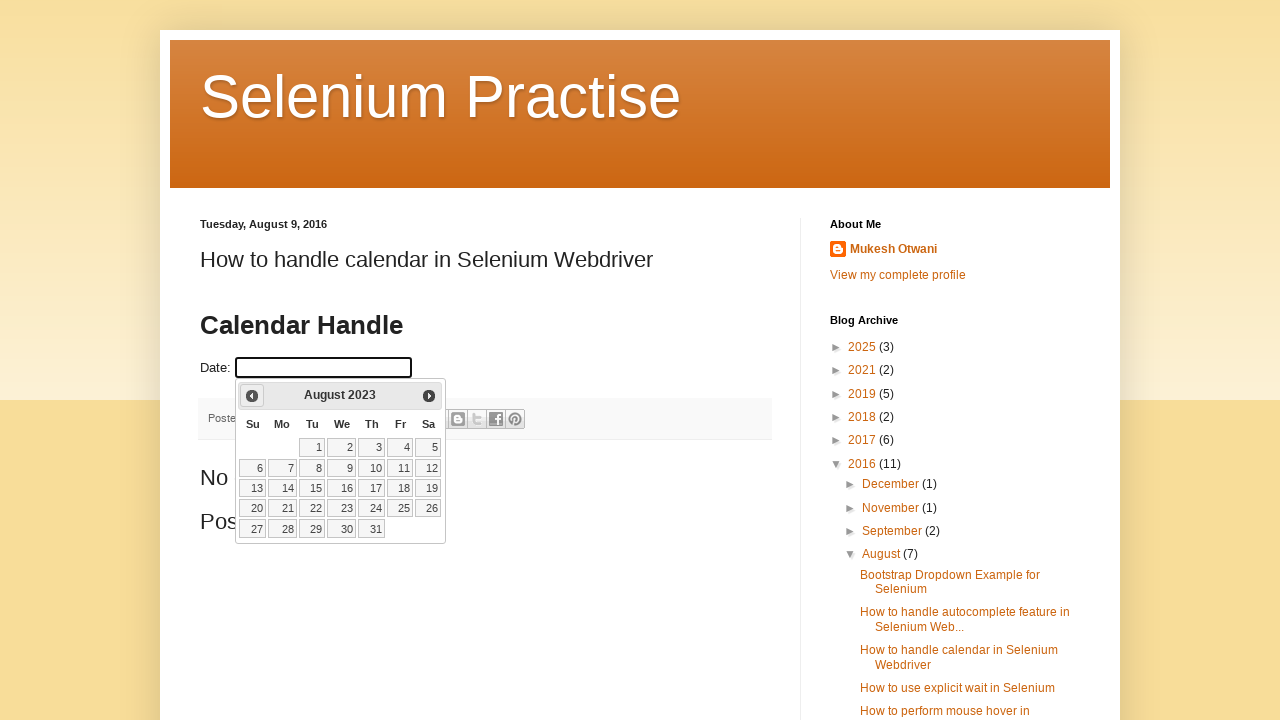

Retrieved updated year from calendar
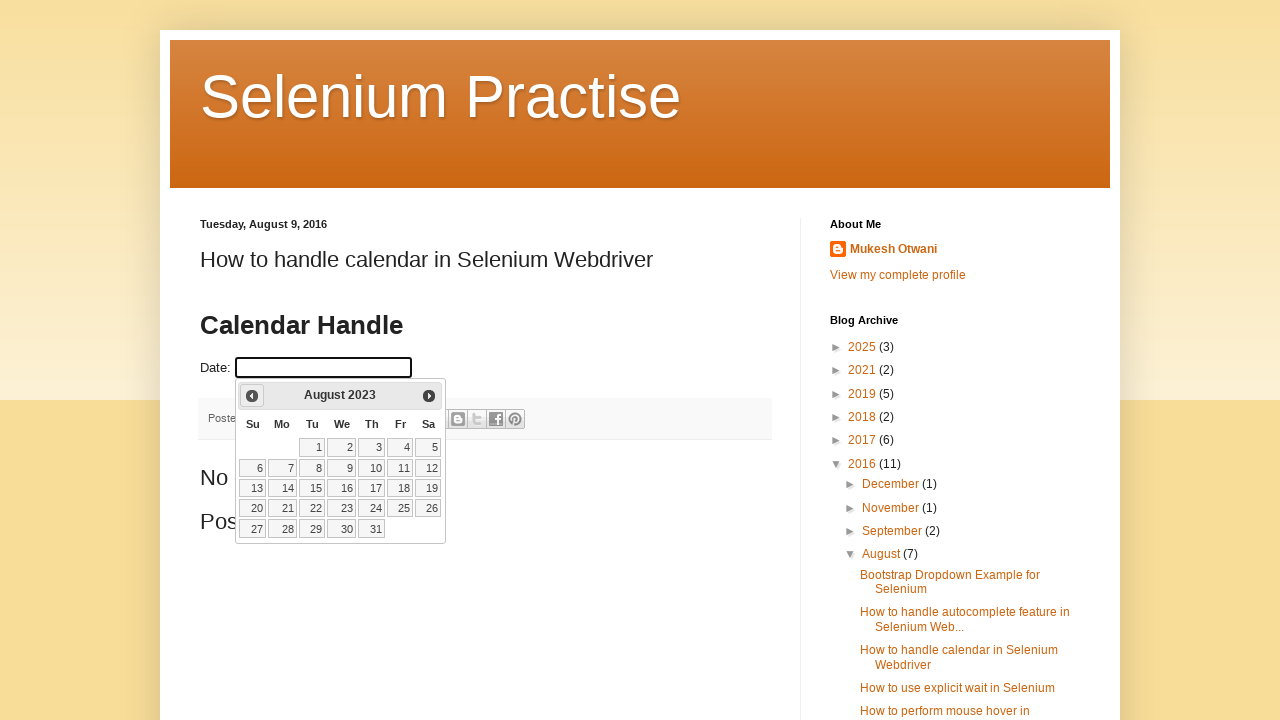

Clicked previous month button to navigate backwards at (252, 396) on a[title='Prev']
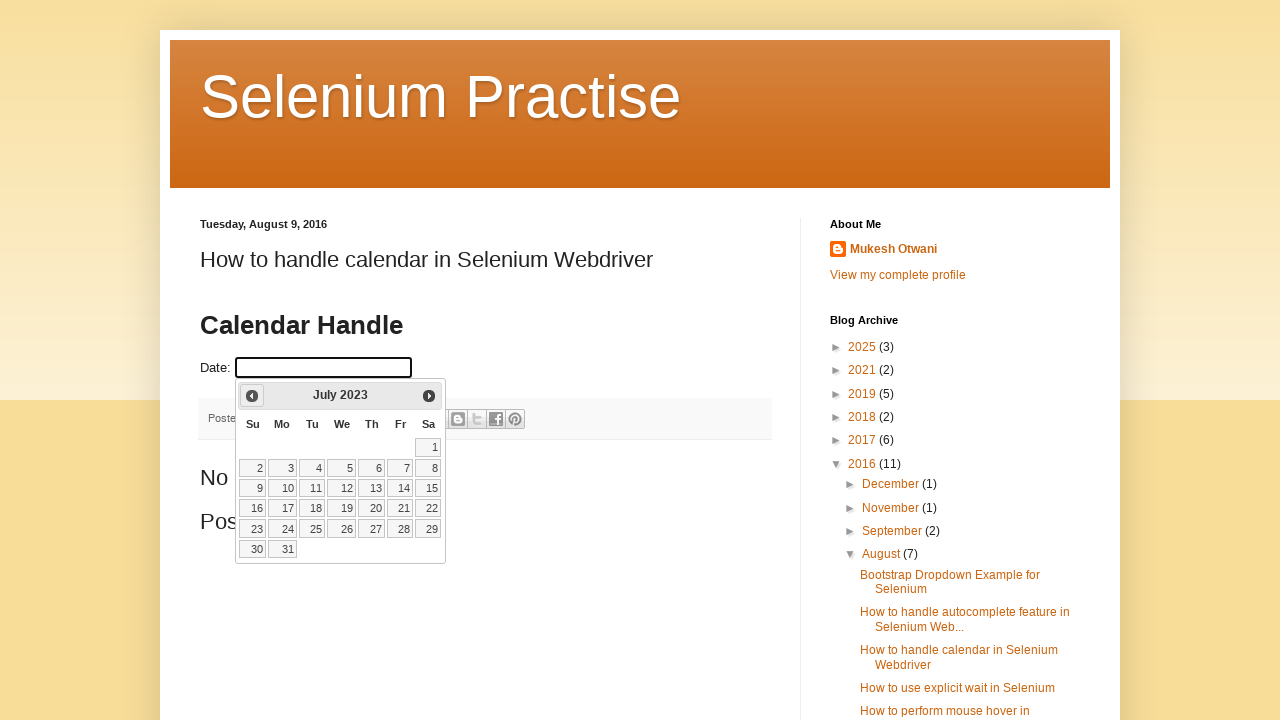

Retrieved updated month from calendar
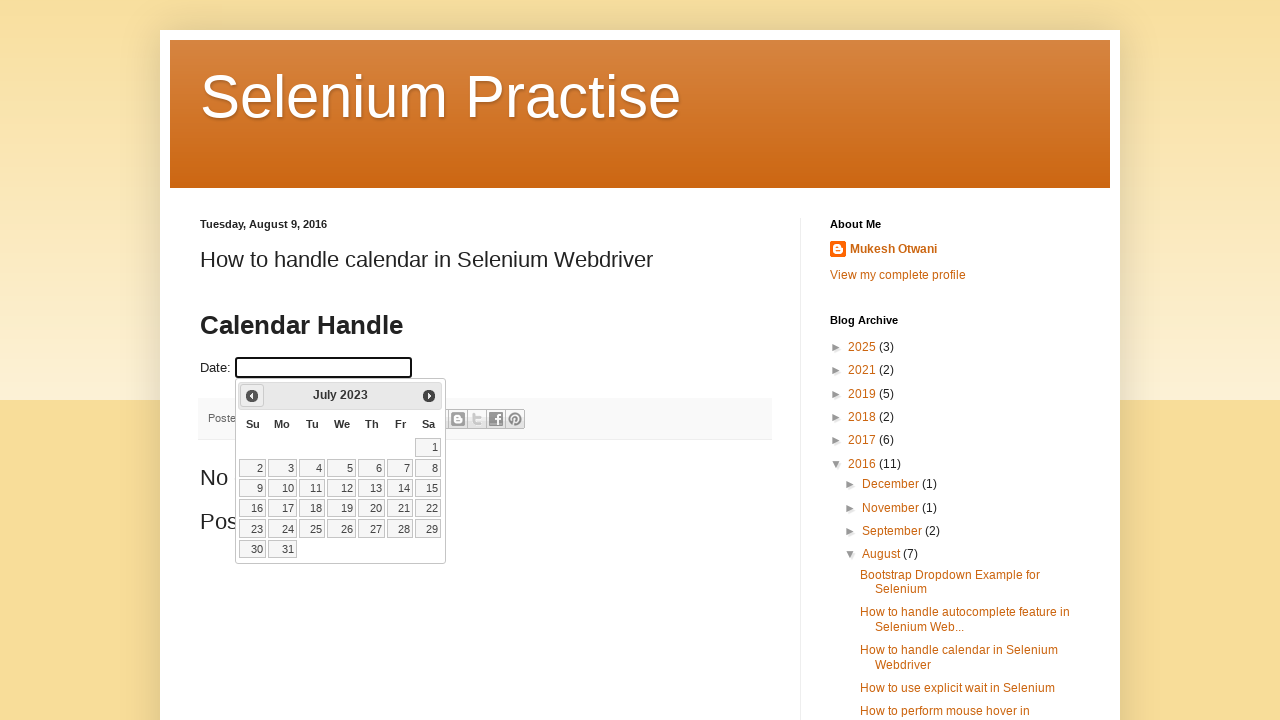

Retrieved updated year from calendar
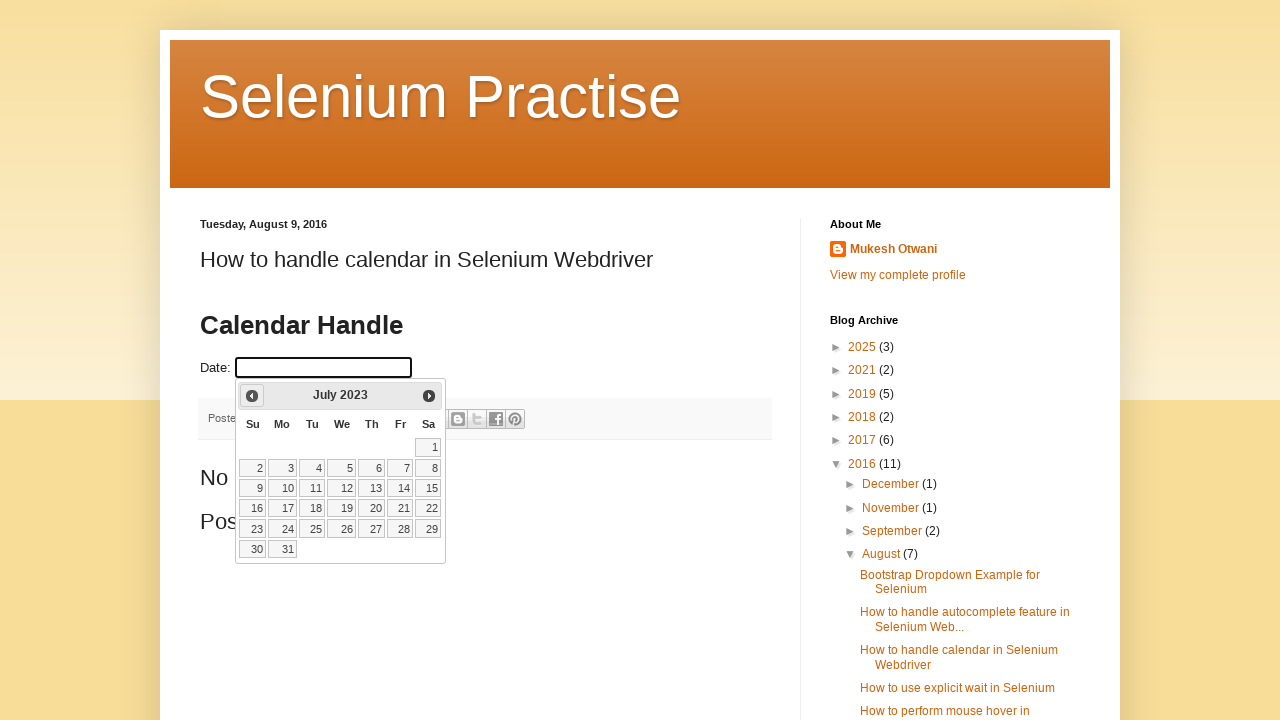

Clicked previous month button to navigate backwards at (252, 396) on a[title='Prev']
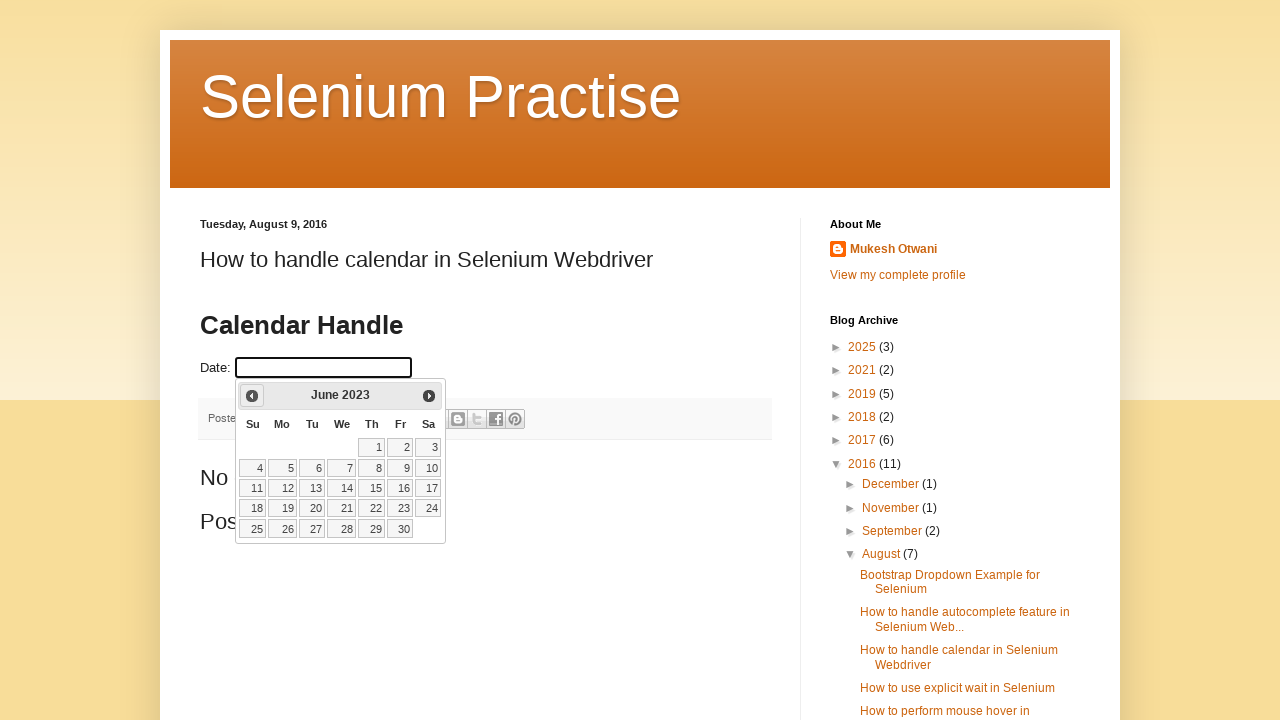

Retrieved updated month from calendar
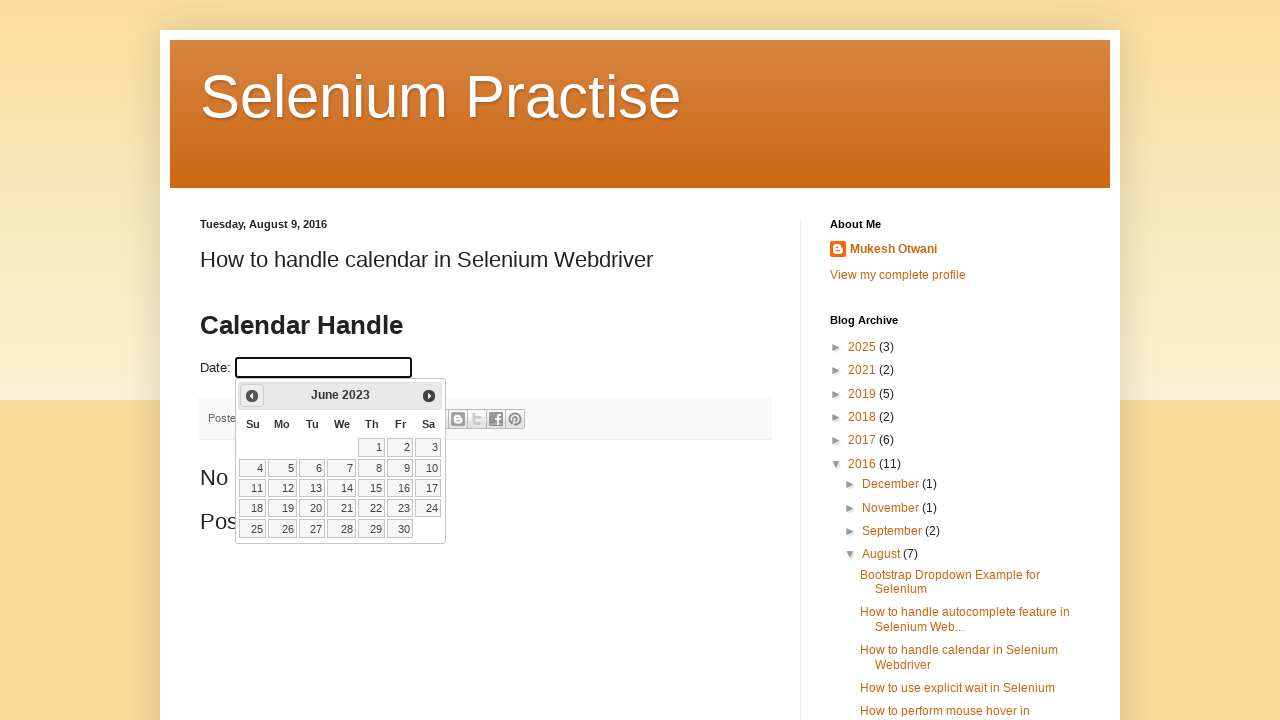

Retrieved updated year from calendar
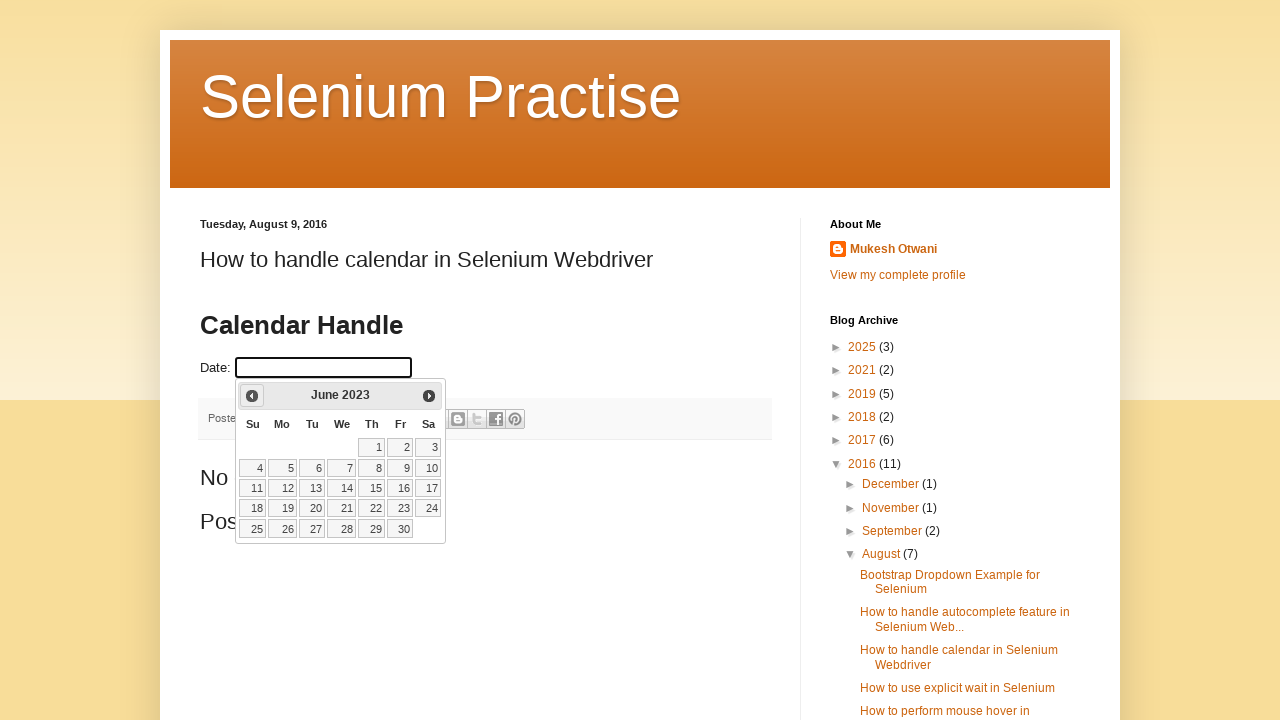

Clicked previous month button to navigate backwards at (252, 396) on a[title='Prev']
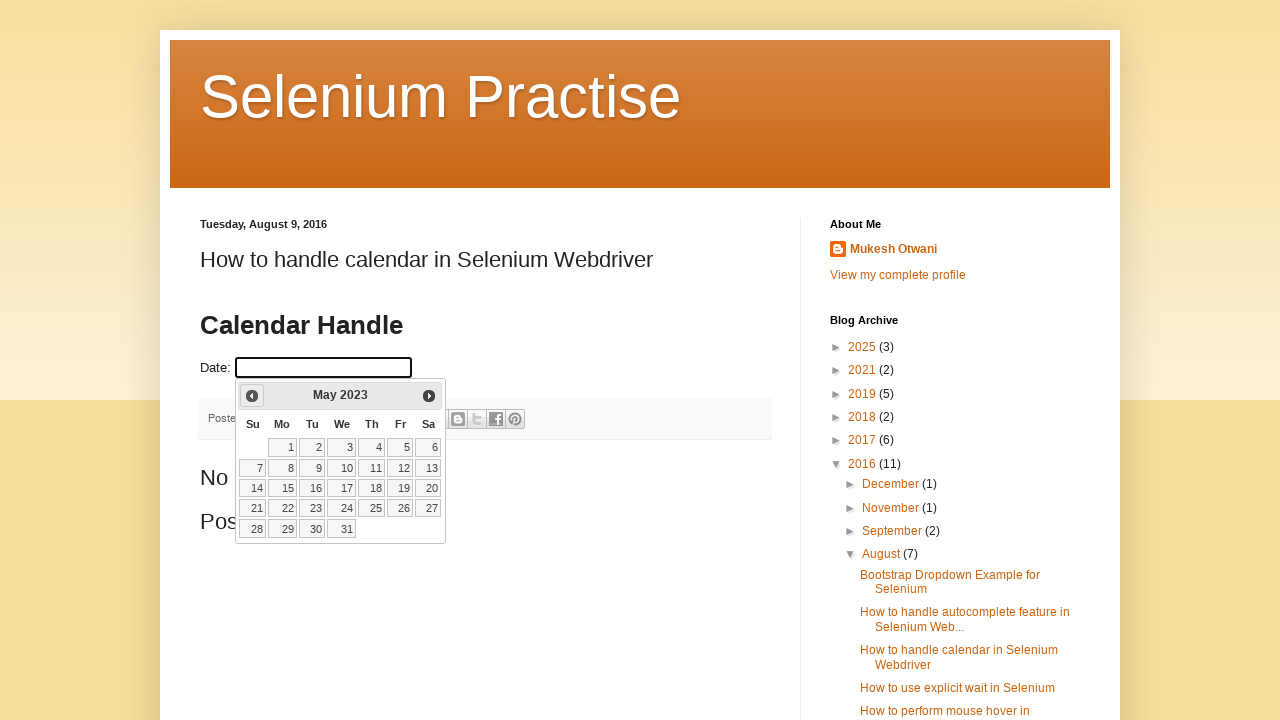

Retrieved updated month from calendar
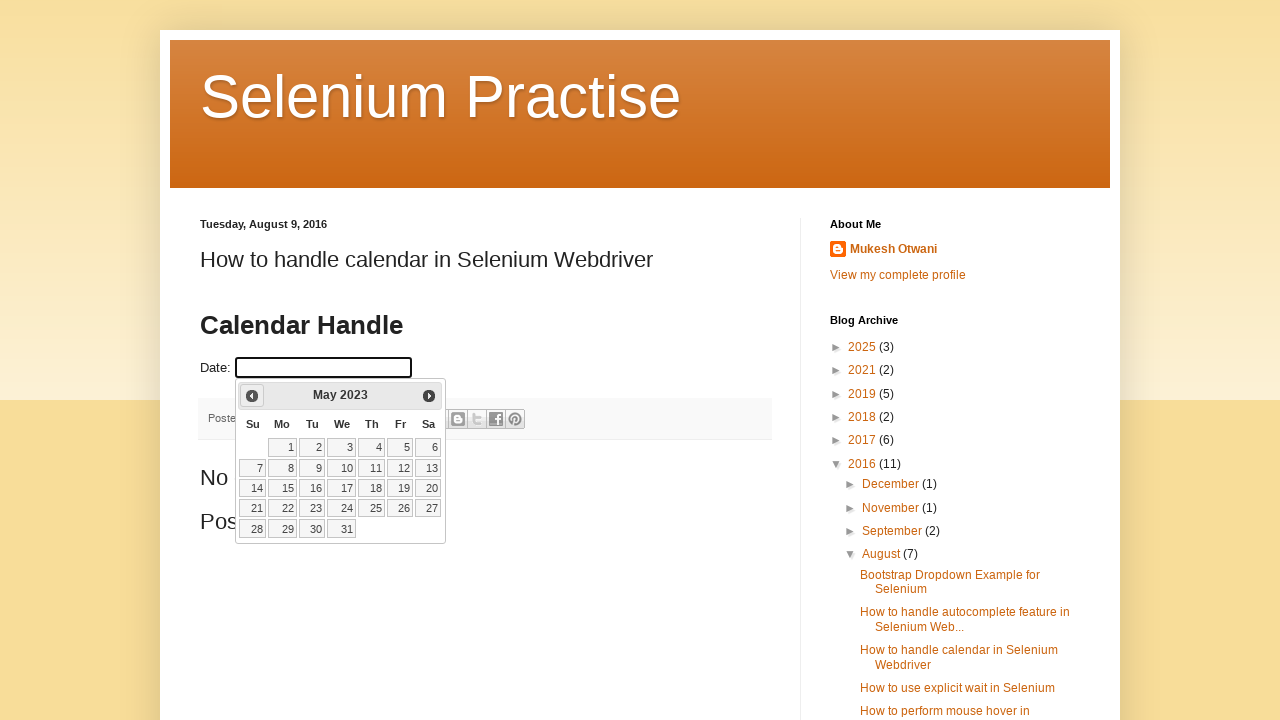

Retrieved updated year from calendar
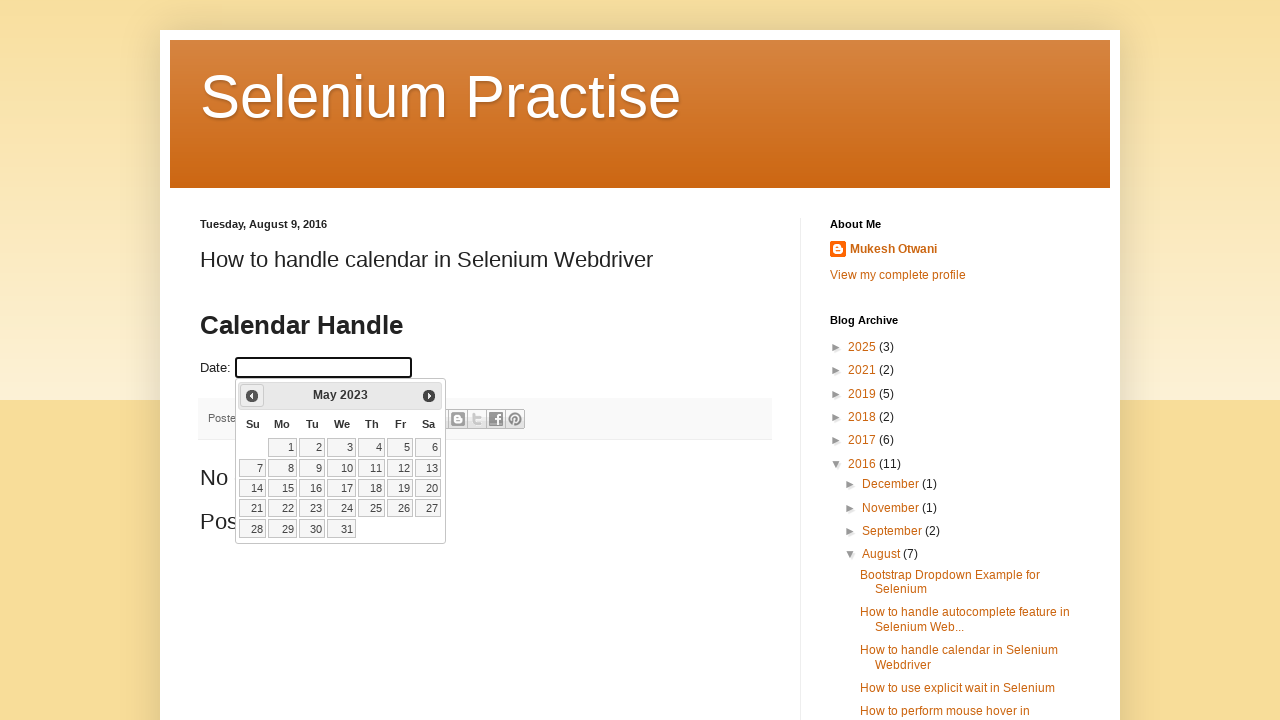

Clicked previous month button to navigate backwards at (252, 396) on a[title='Prev']
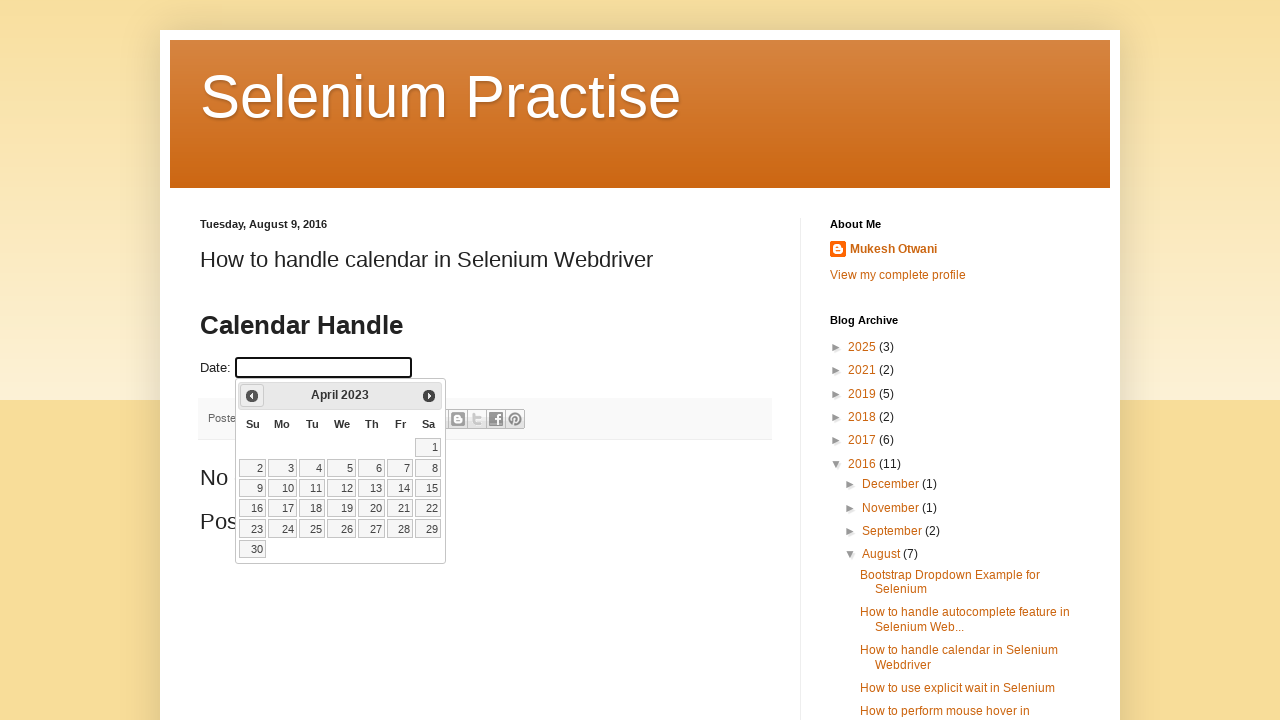

Retrieved updated month from calendar
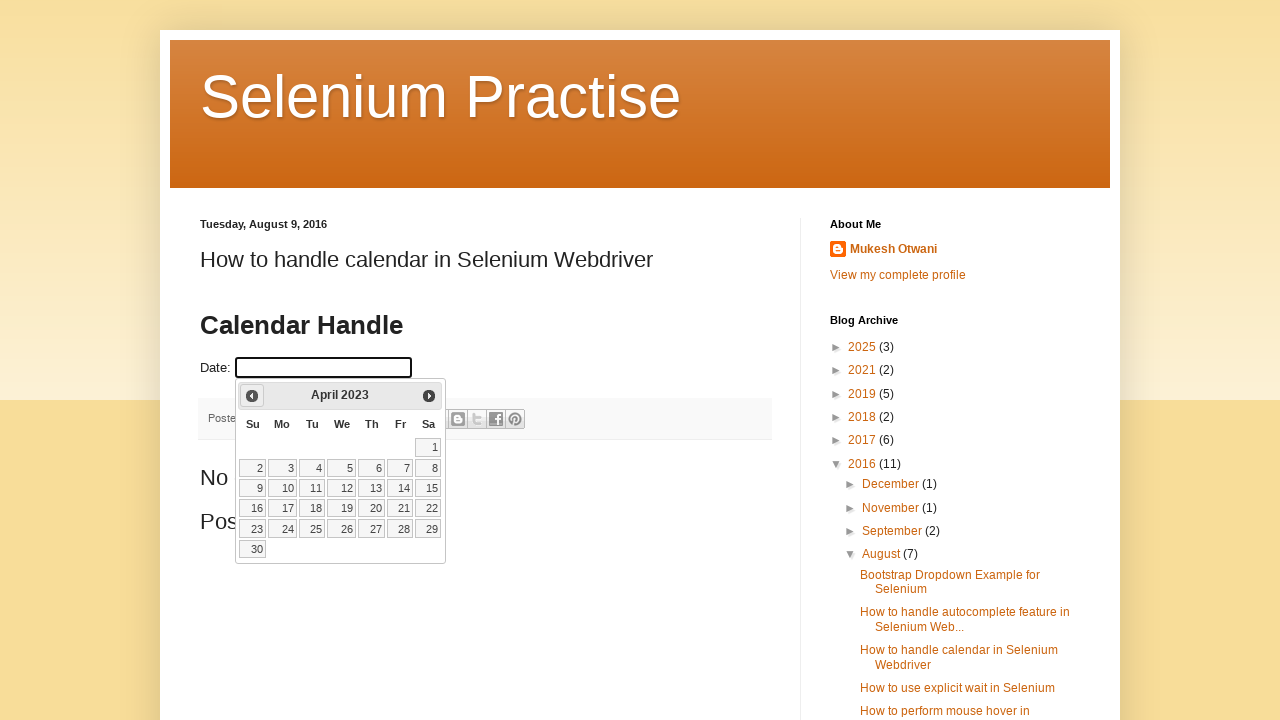

Retrieved updated year from calendar
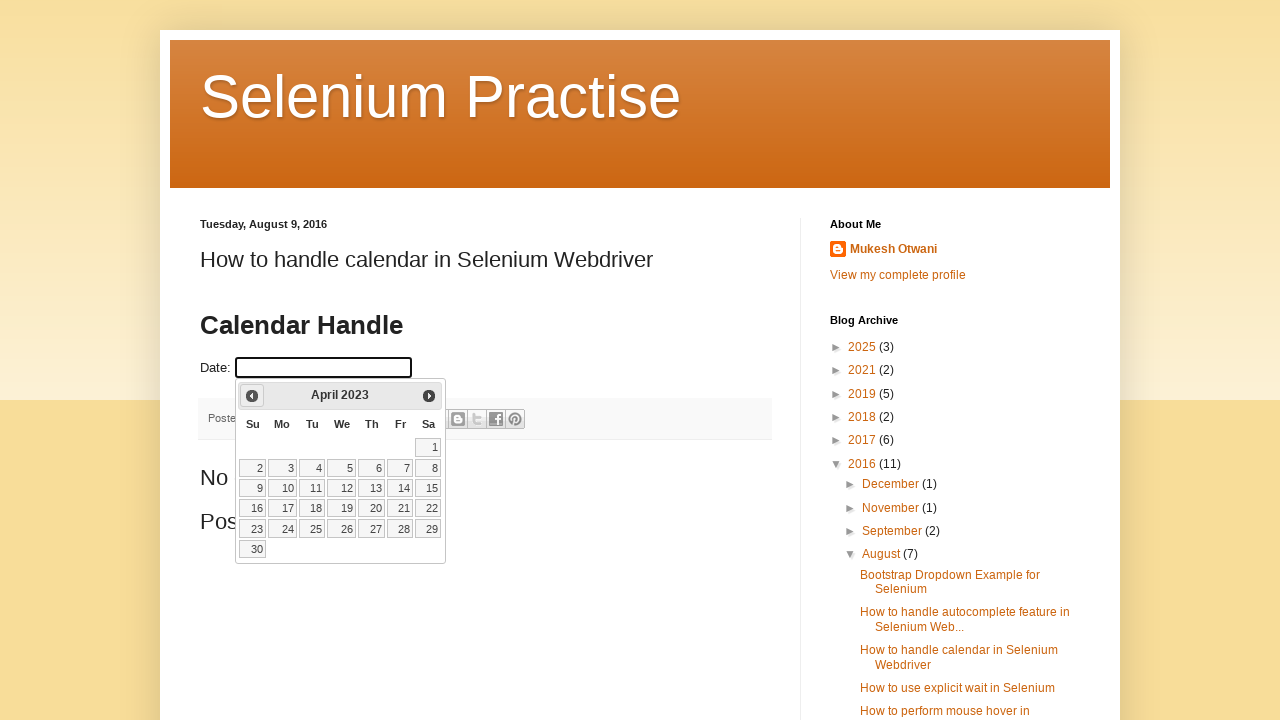

Clicked previous month button to navigate backwards at (252, 396) on a[title='Prev']
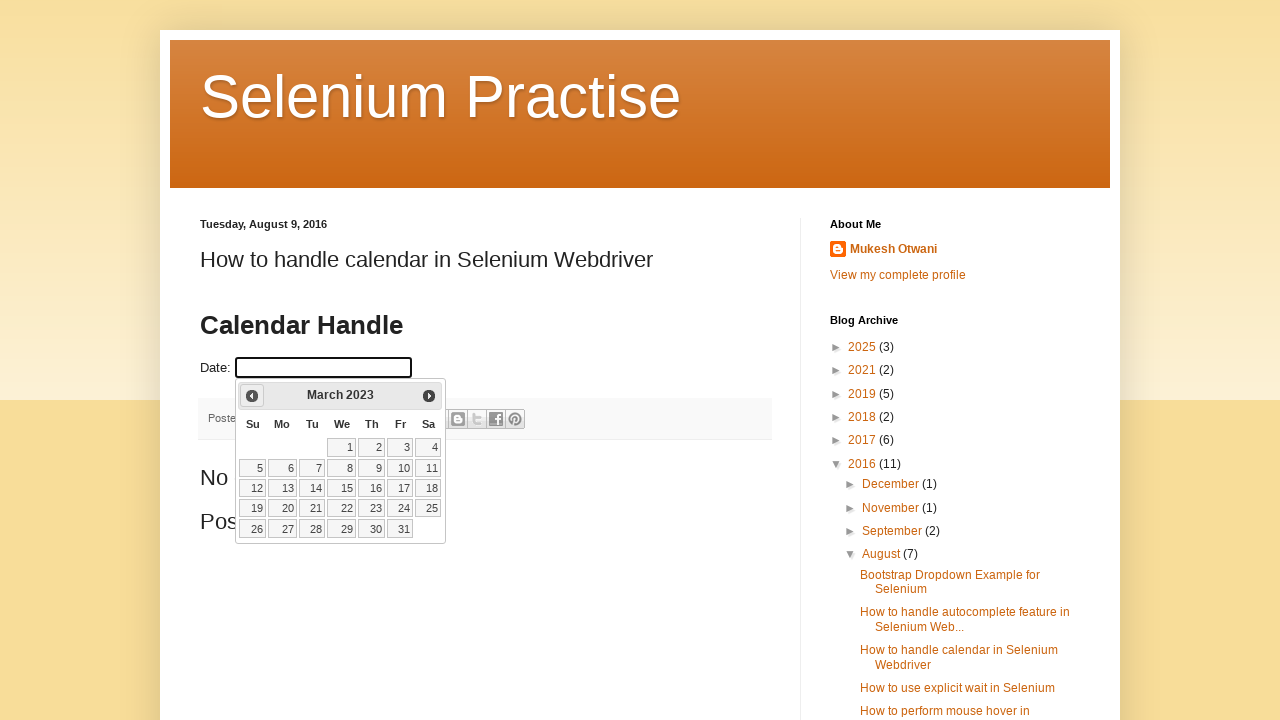

Retrieved updated month from calendar
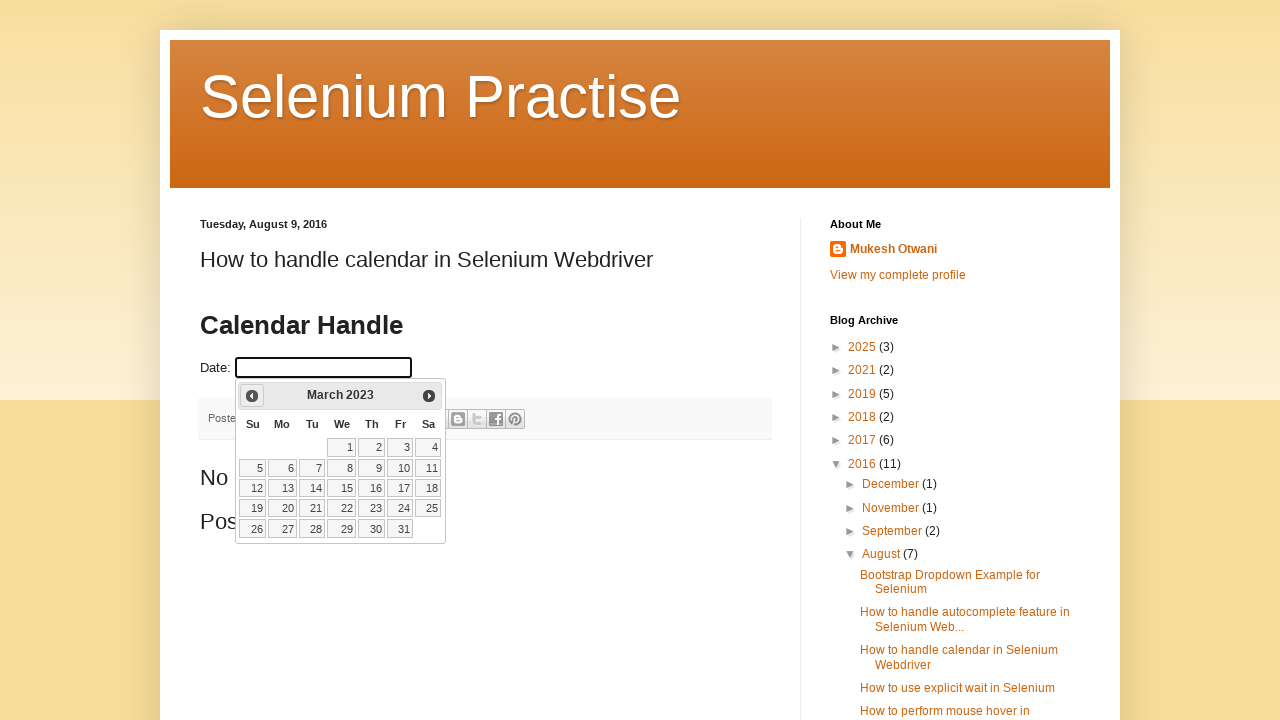

Retrieved updated year from calendar
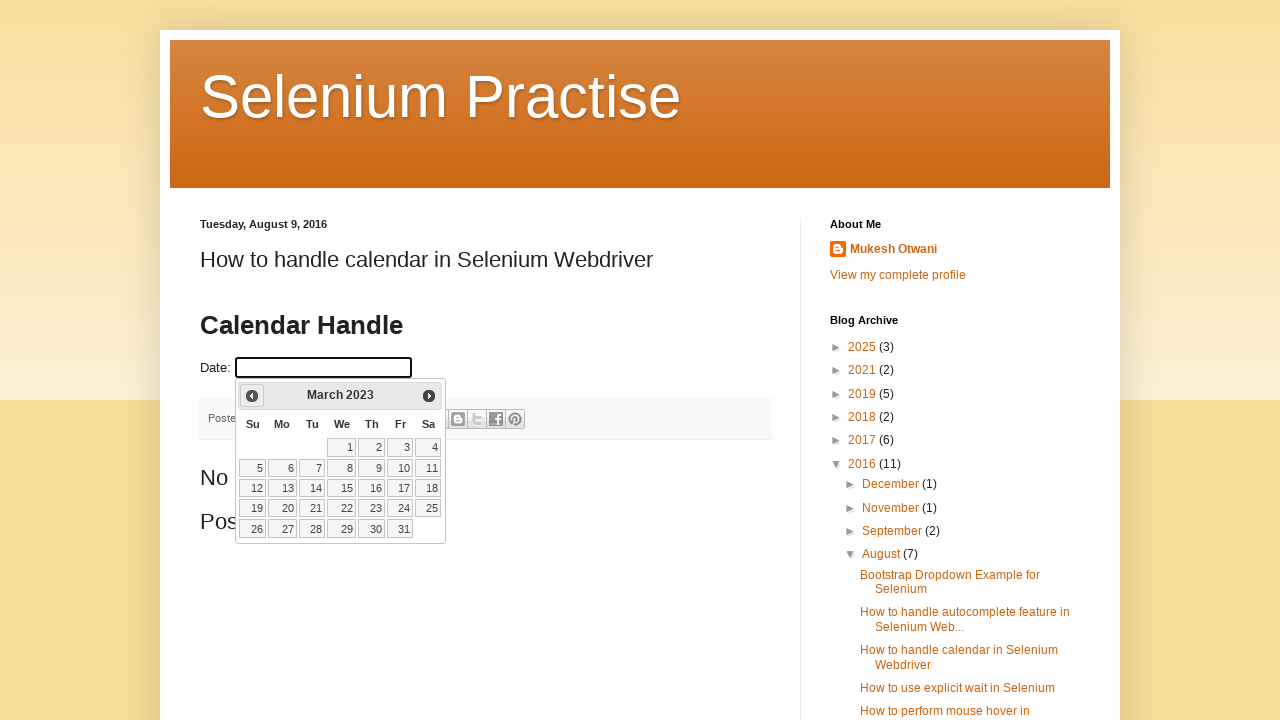

Retrieved all available date elements from calendar
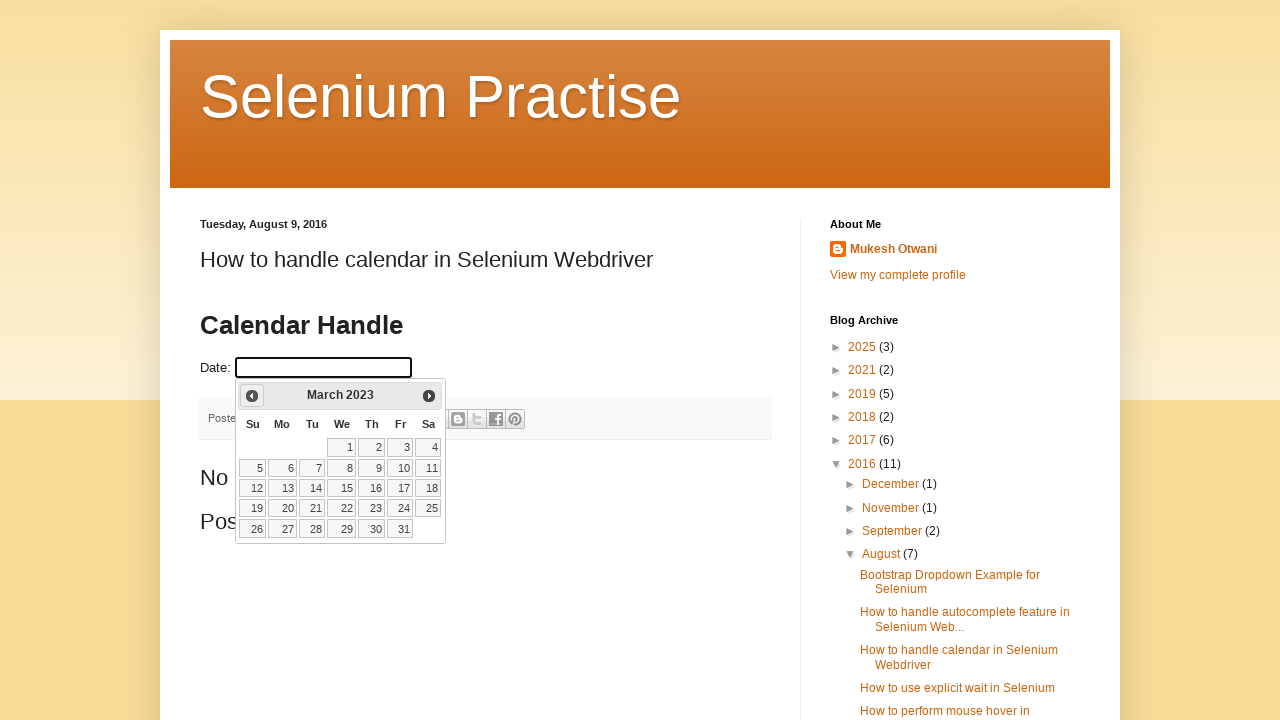

Clicked on target day 15 to select the date at (342, 488) on .ui-state-default >> nth=14
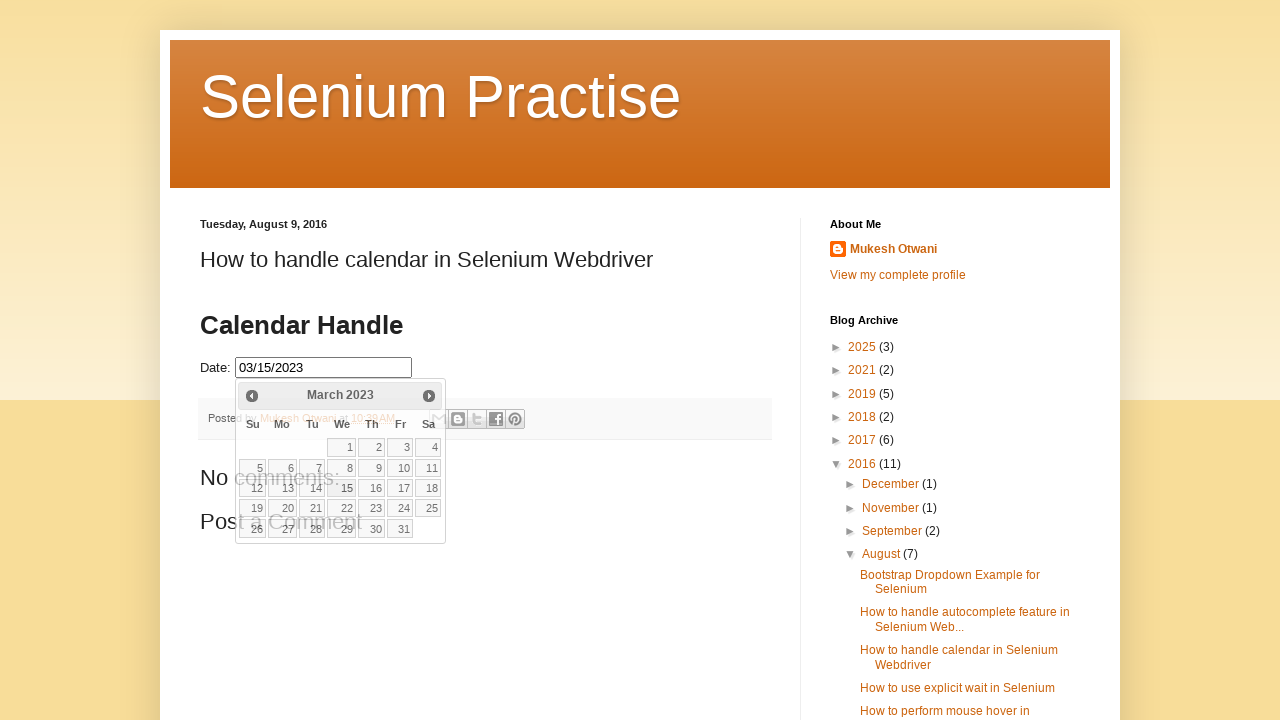

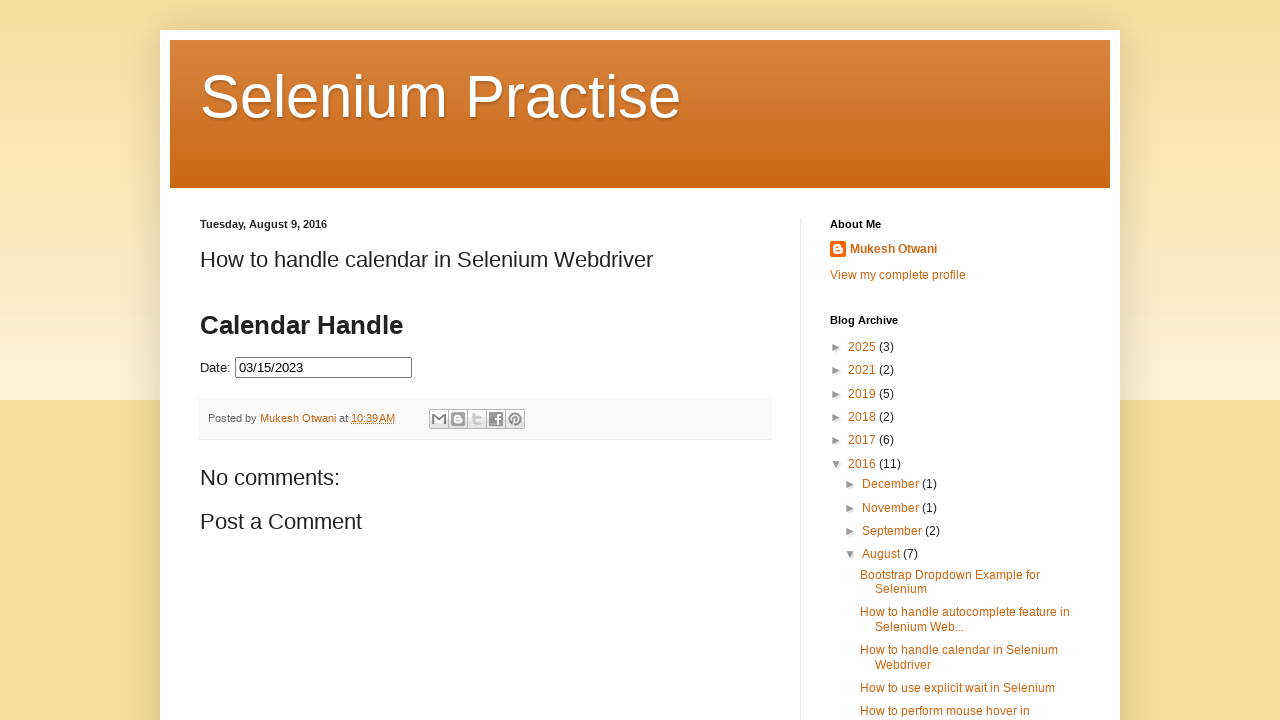